Tests filling a large form by entering text into all input fields and clicking the submit button on a GitHub Pages demo form.

Starting URL: http://suninjuly.github.io/huge_form.html

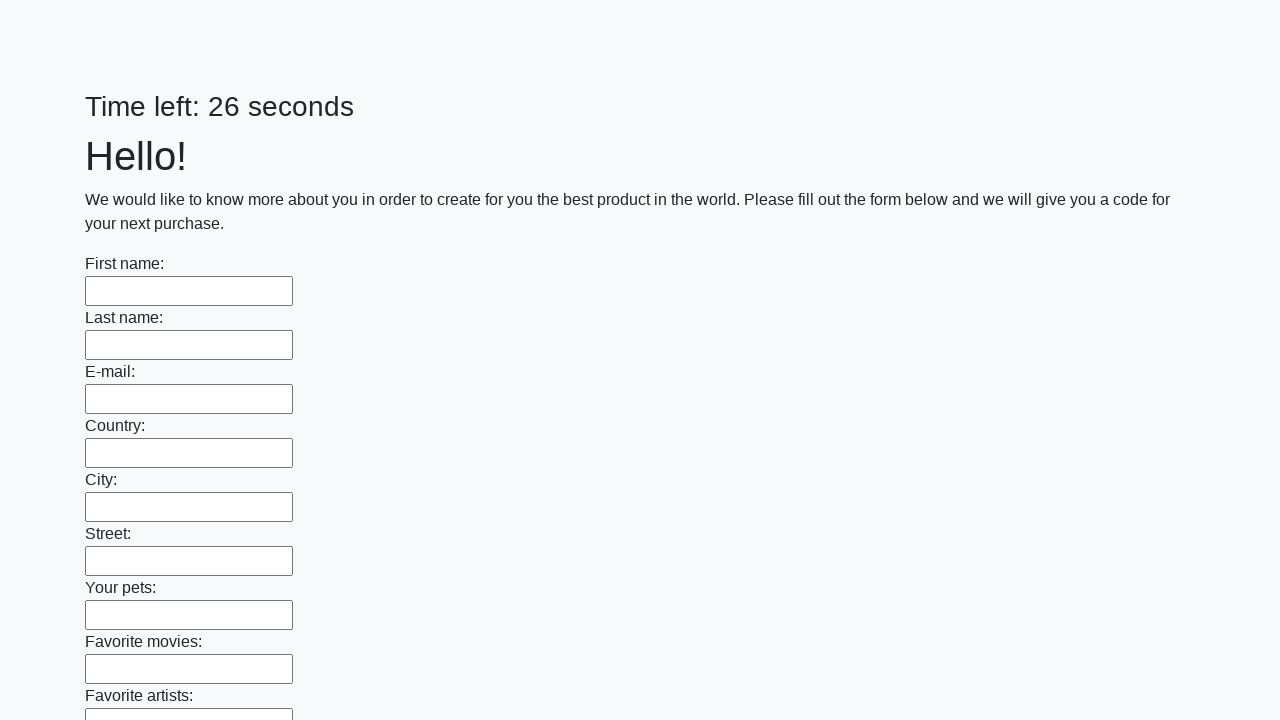

Navigated to huge form test page
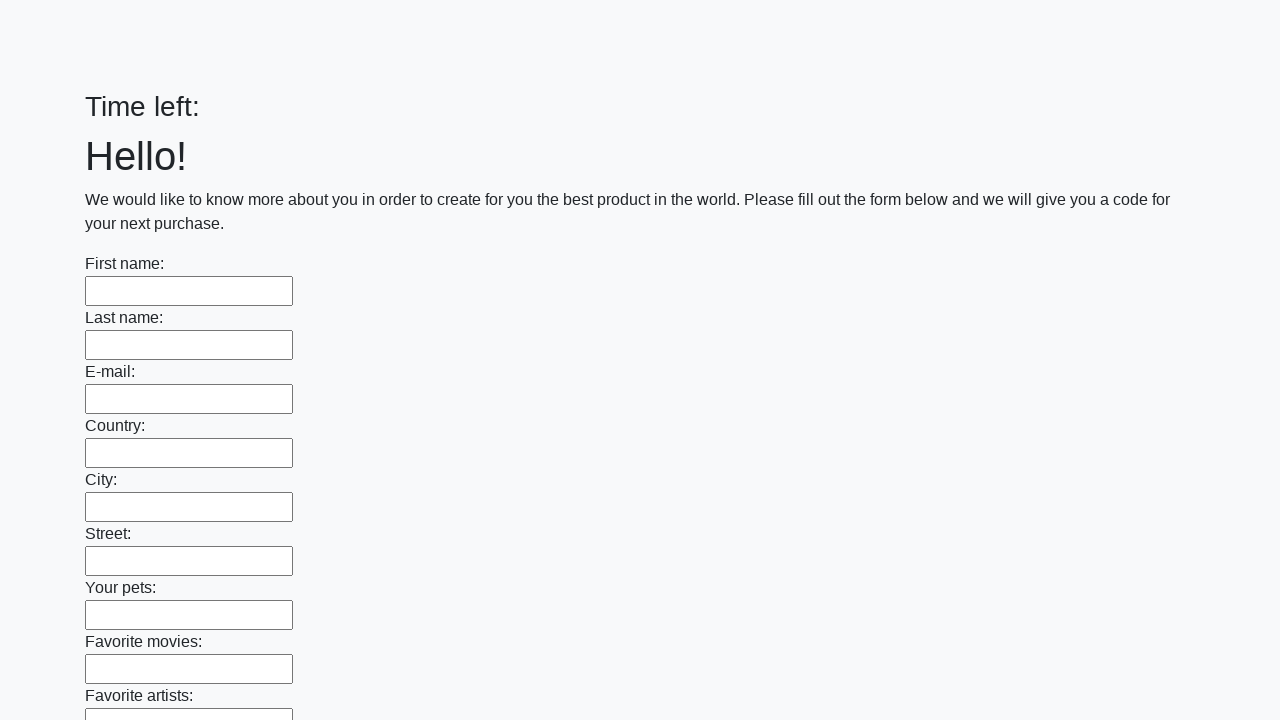

Filled input field with 'Мой ответ' on input >> nth=0
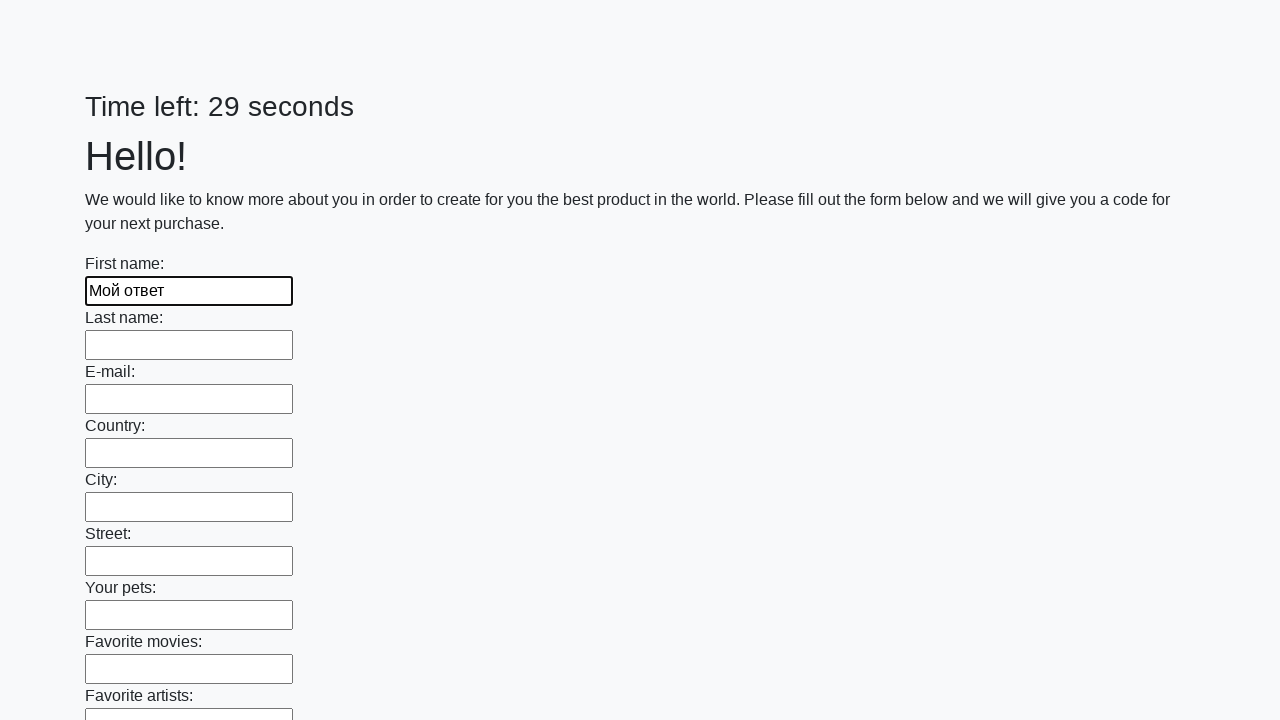

Filled input field with 'Мой ответ' on input >> nth=1
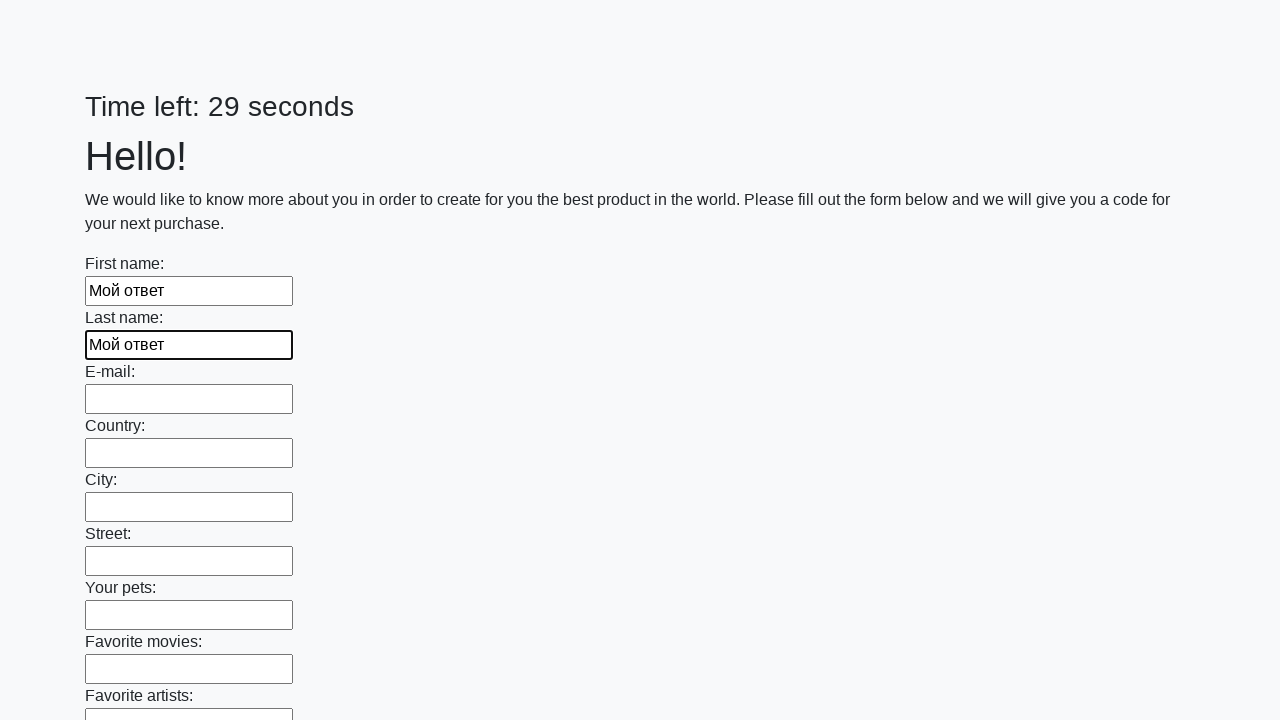

Filled input field with 'Мой ответ' on input >> nth=2
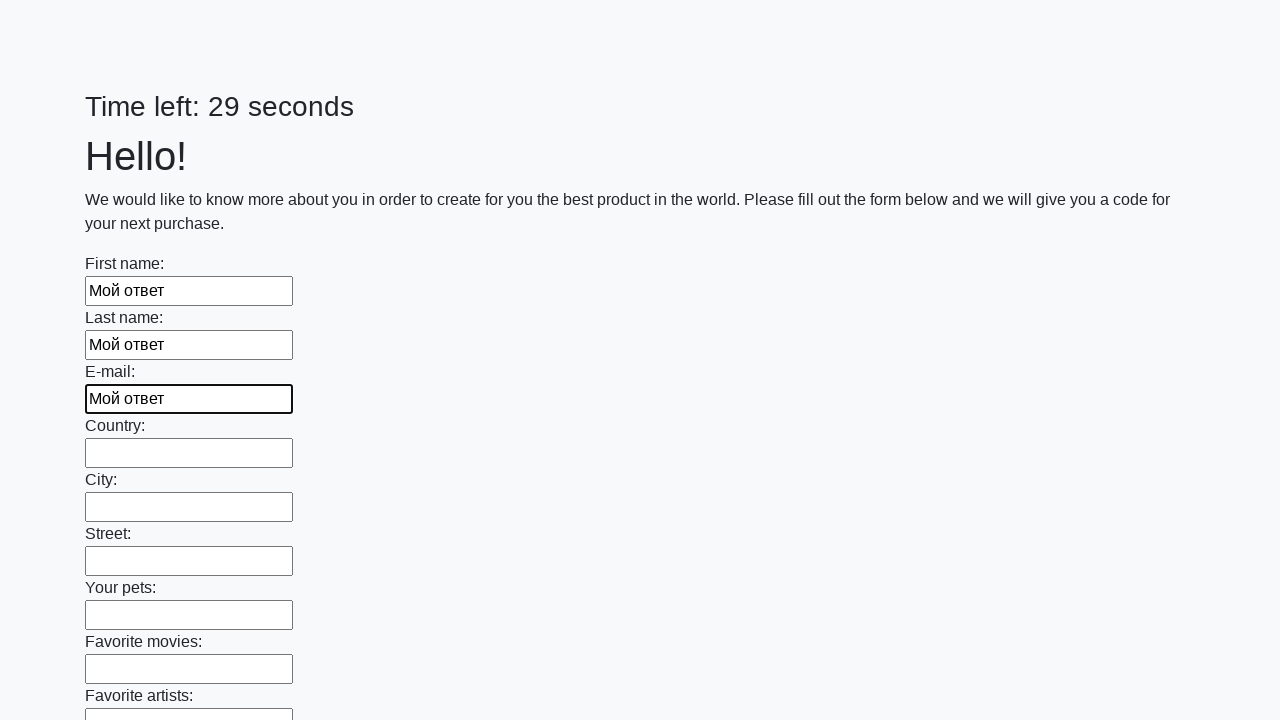

Filled input field with 'Мой ответ' on input >> nth=3
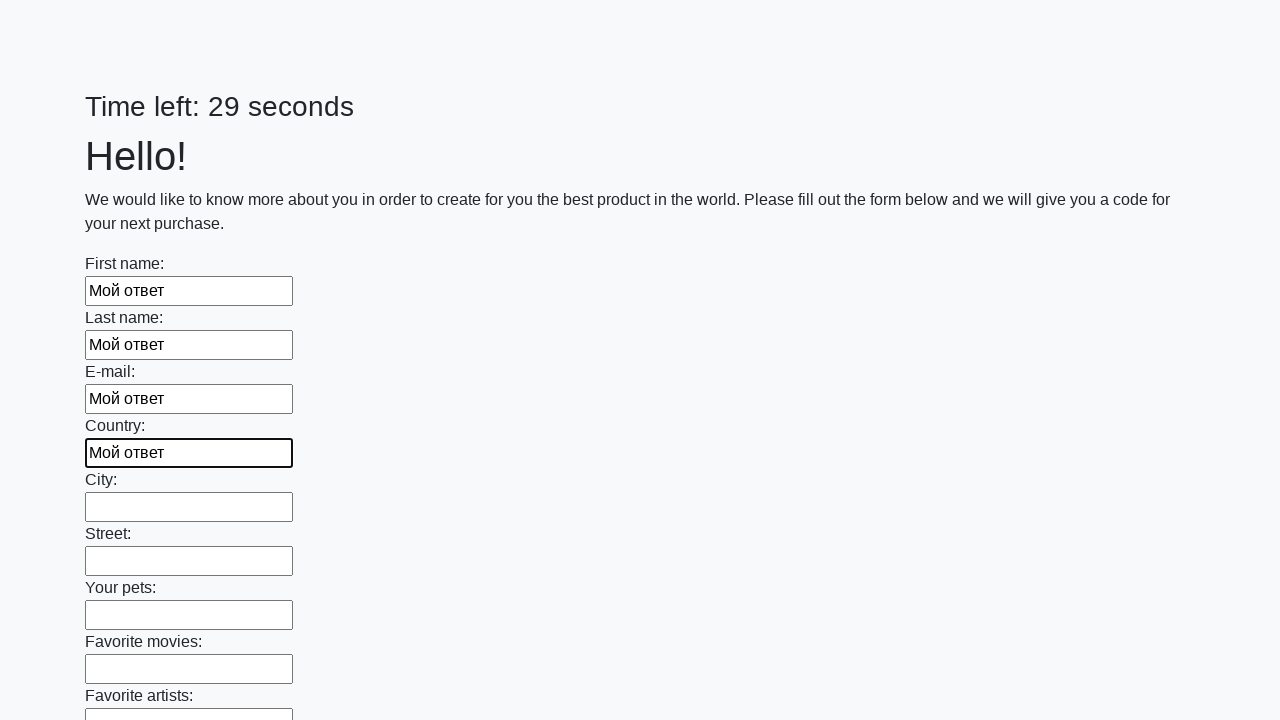

Filled input field with 'Мой ответ' on input >> nth=4
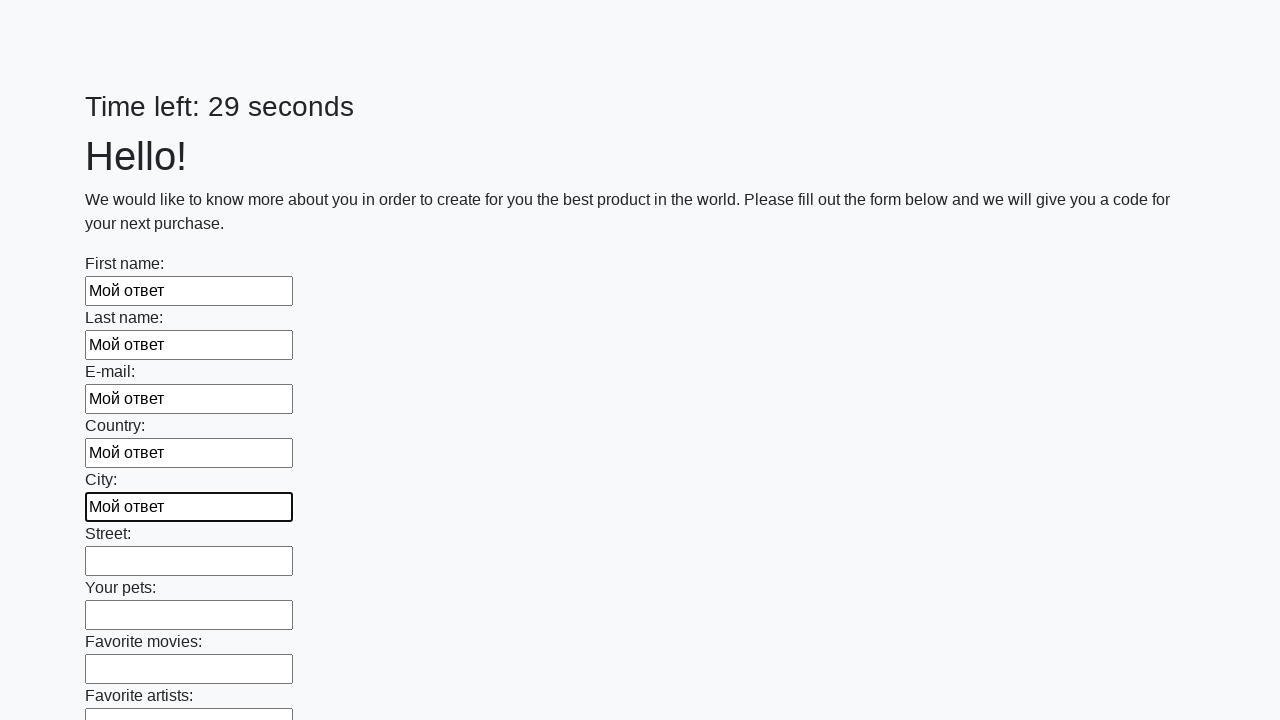

Filled input field with 'Мой ответ' on input >> nth=5
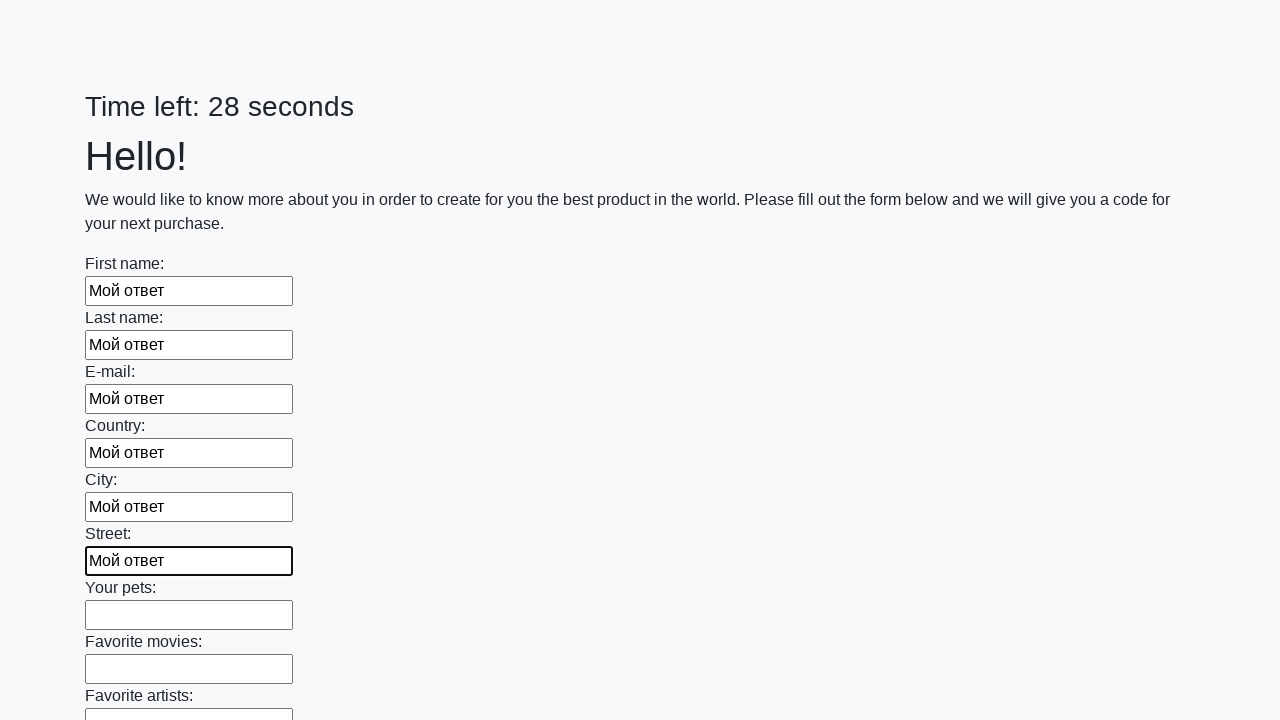

Filled input field with 'Мой ответ' on input >> nth=6
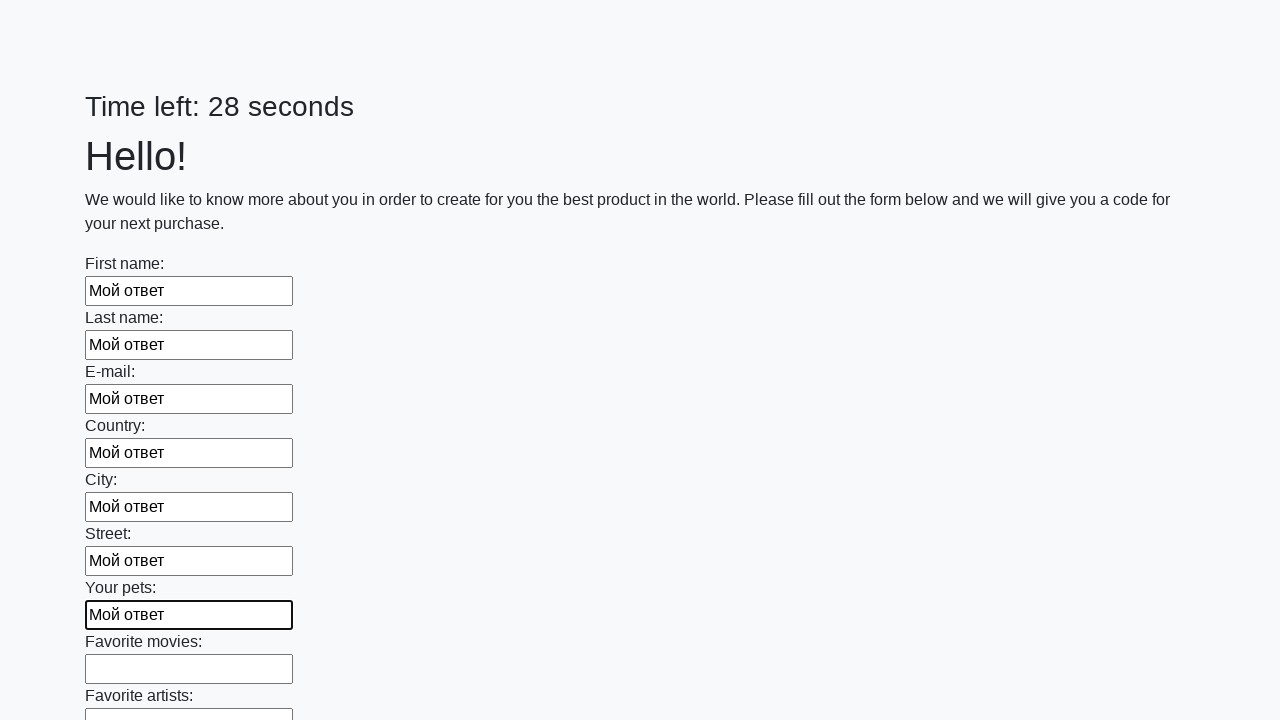

Filled input field with 'Мой ответ' on input >> nth=7
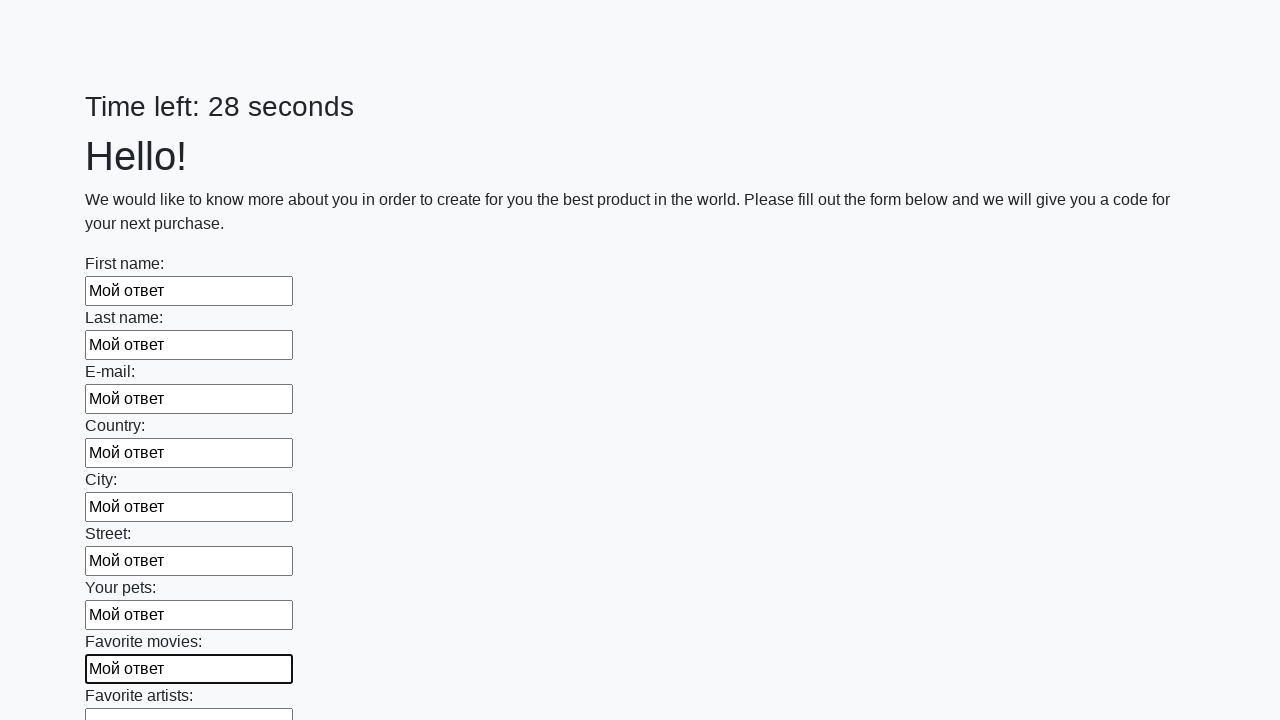

Filled input field with 'Мой ответ' on input >> nth=8
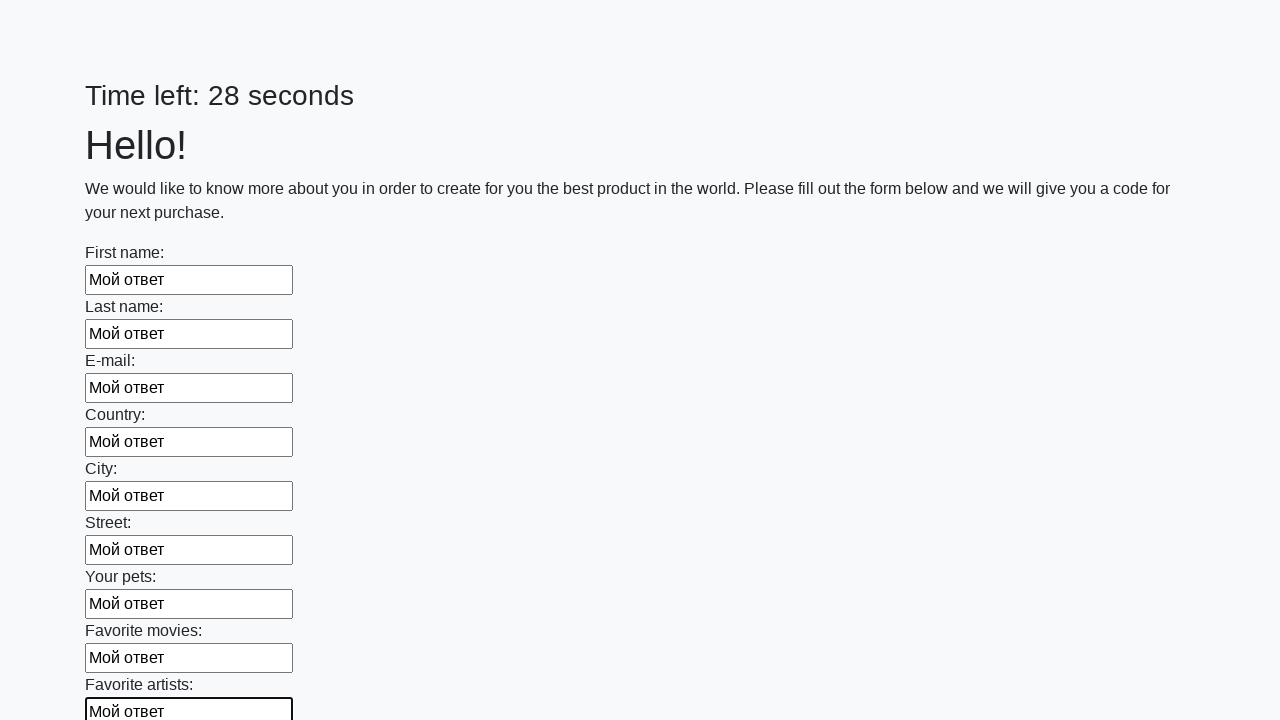

Filled input field with 'Мой ответ' on input >> nth=9
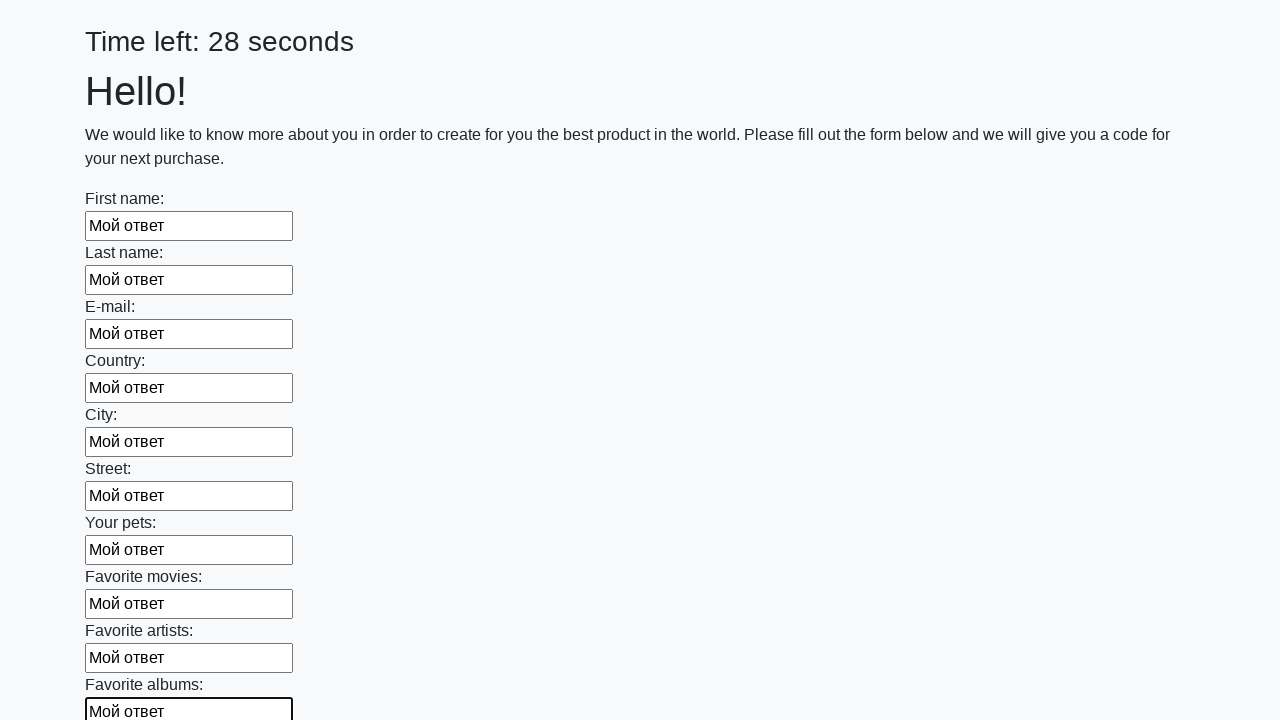

Filled input field with 'Мой ответ' on input >> nth=10
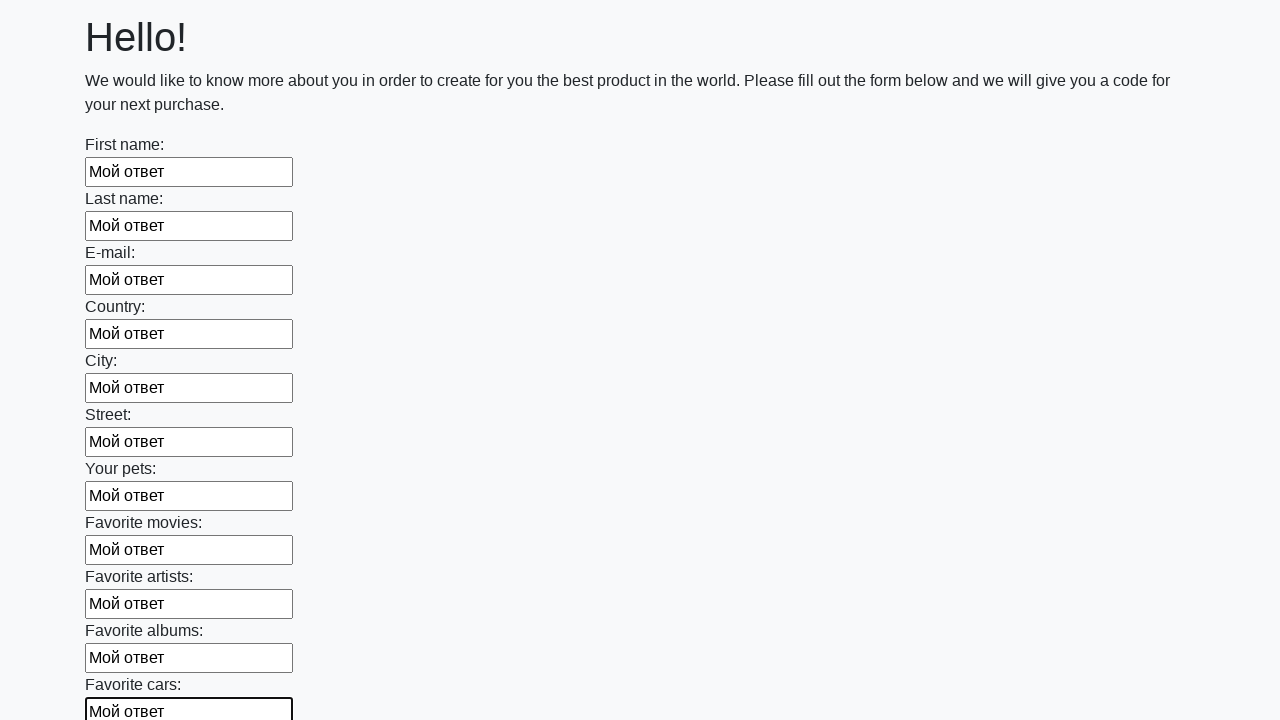

Filled input field with 'Мой ответ' on input >> nth=11
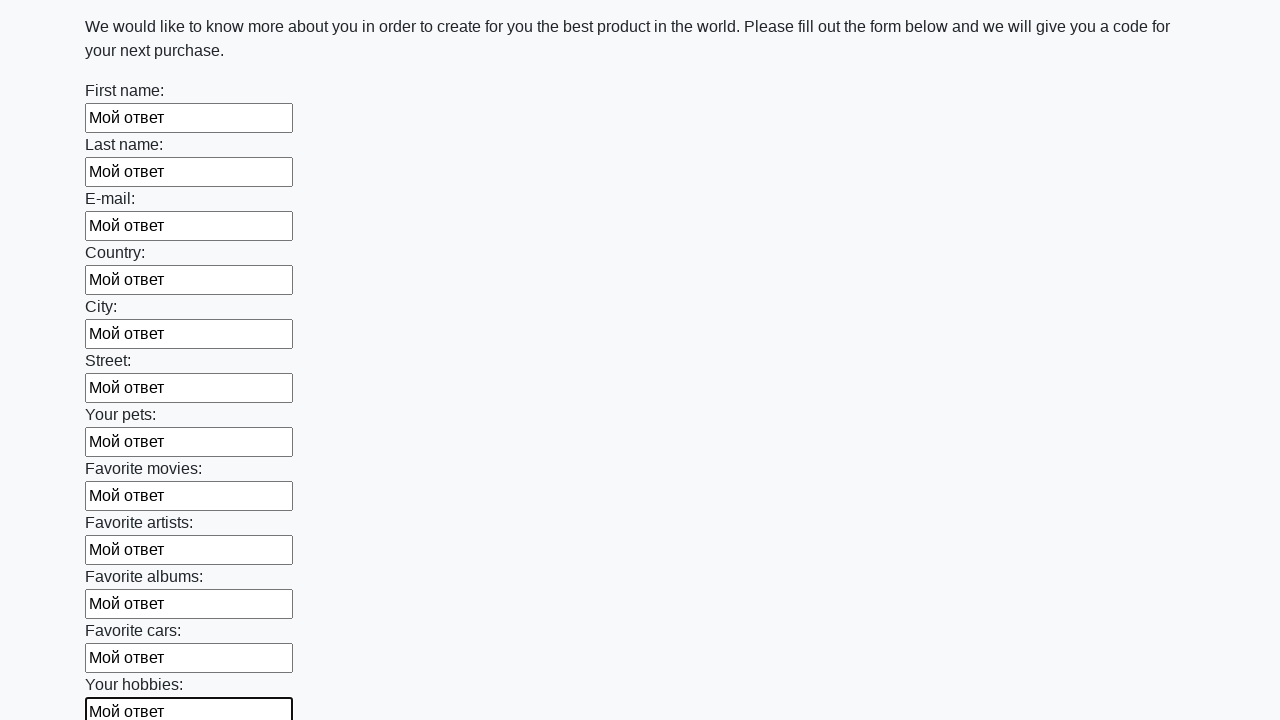

Filled input field with 'Мой ответ' on input >> nth=12
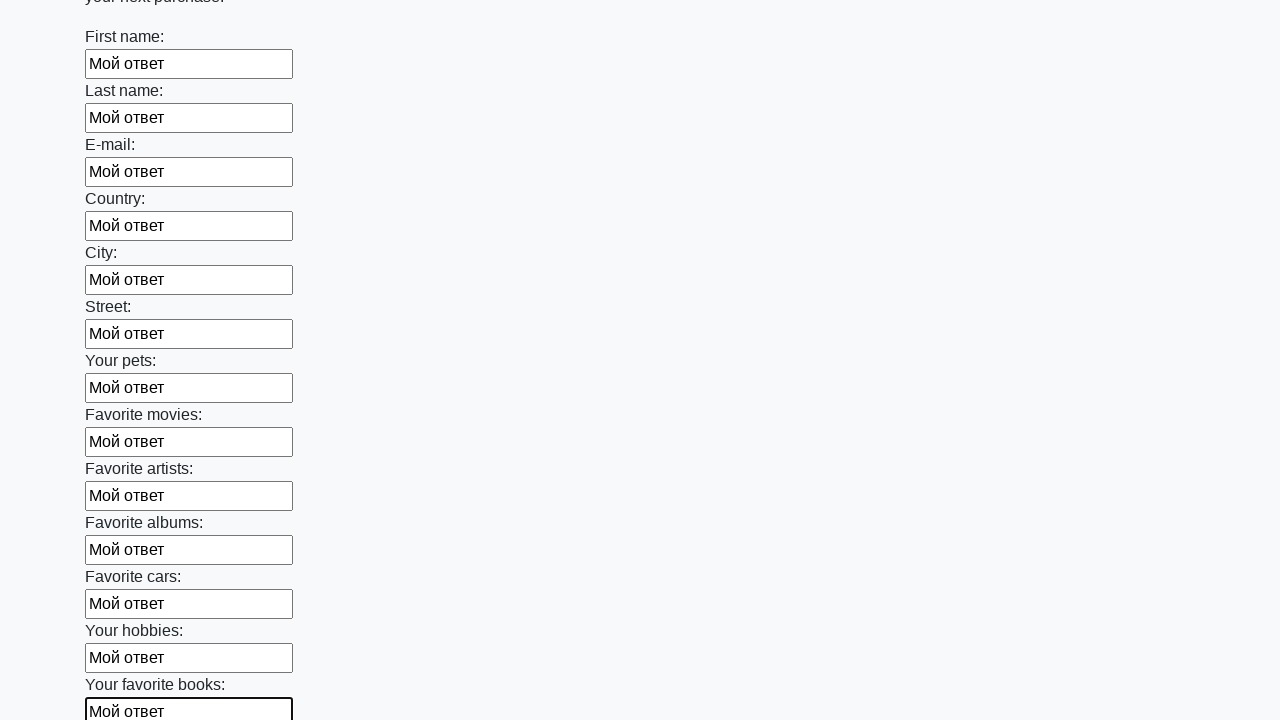

Filled input field with 'Мой ответ' on input >> nth=13
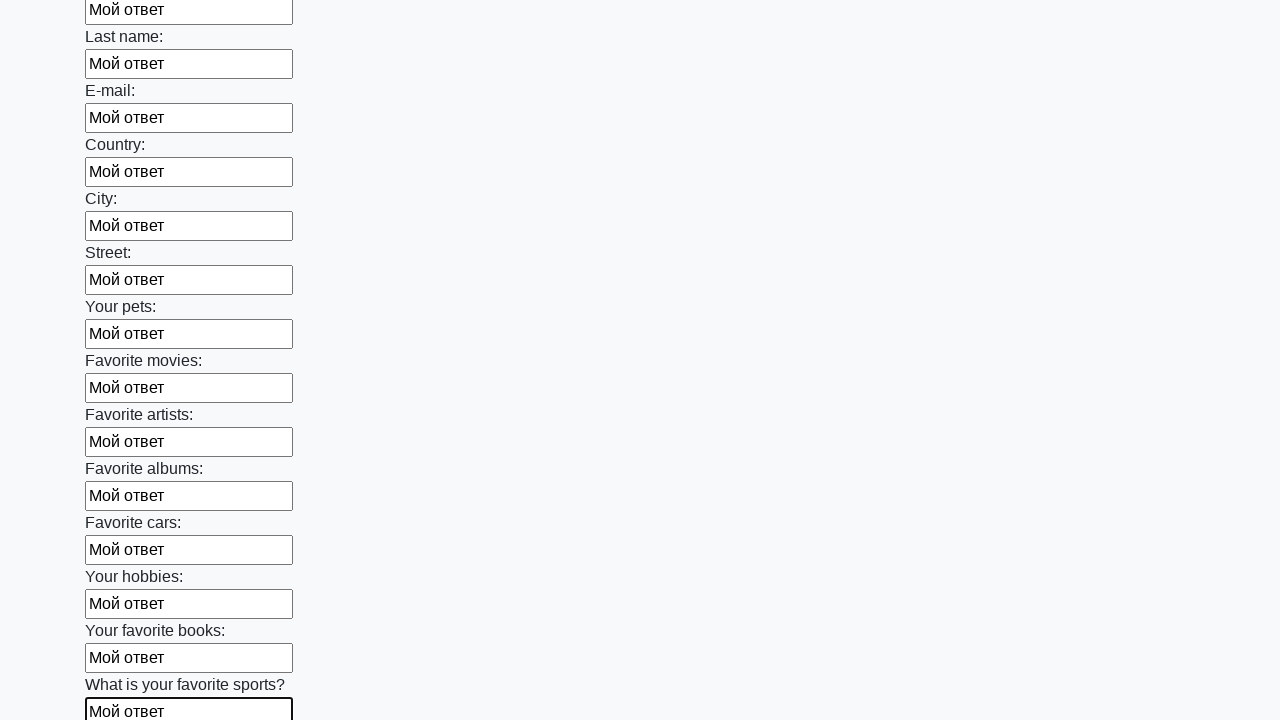

Filled input field with 'Мой ответ' on input >> nth=14
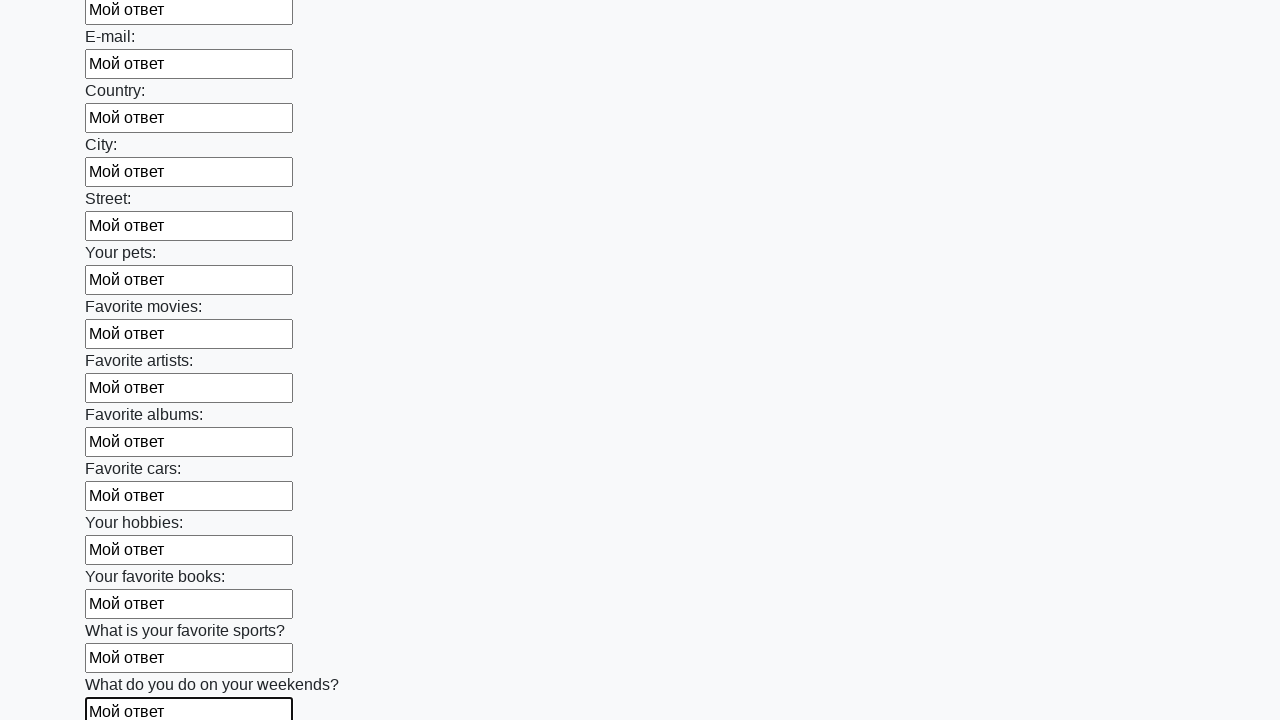

Filled input field with 'Мой ответ' on input >> nth=15
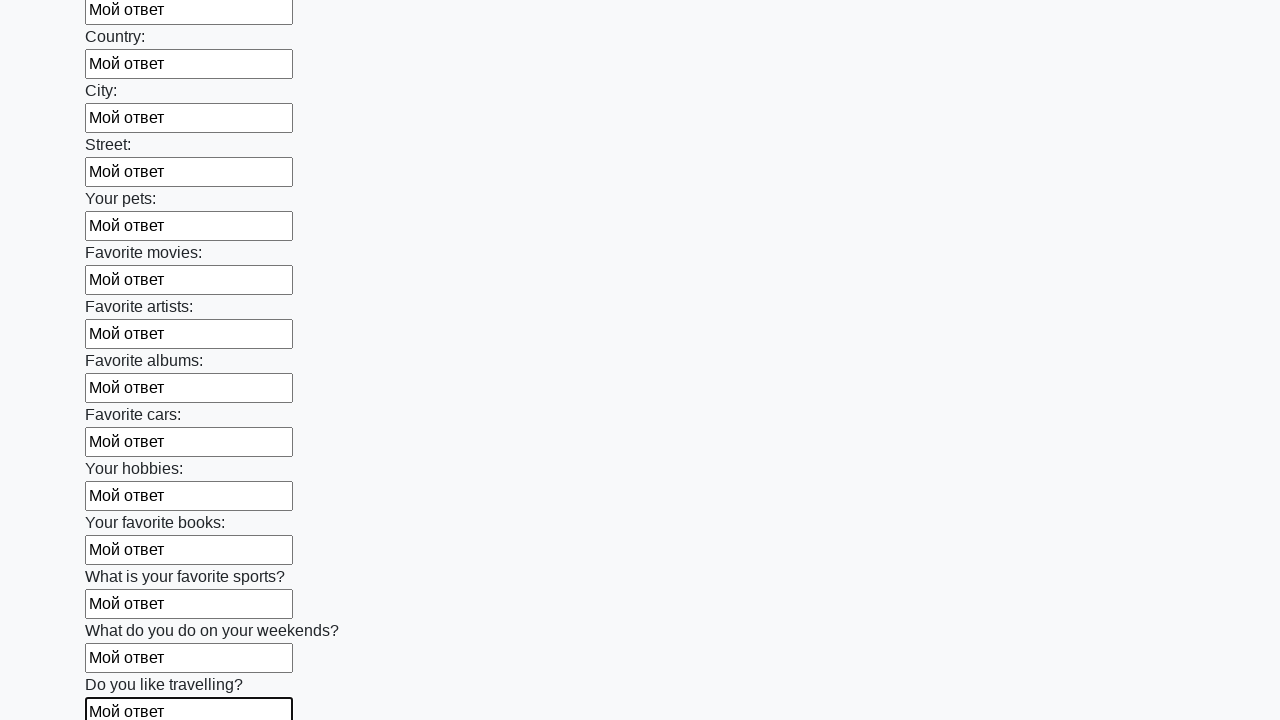

Filled input field with 'Мой ответ' on input >> nth=16
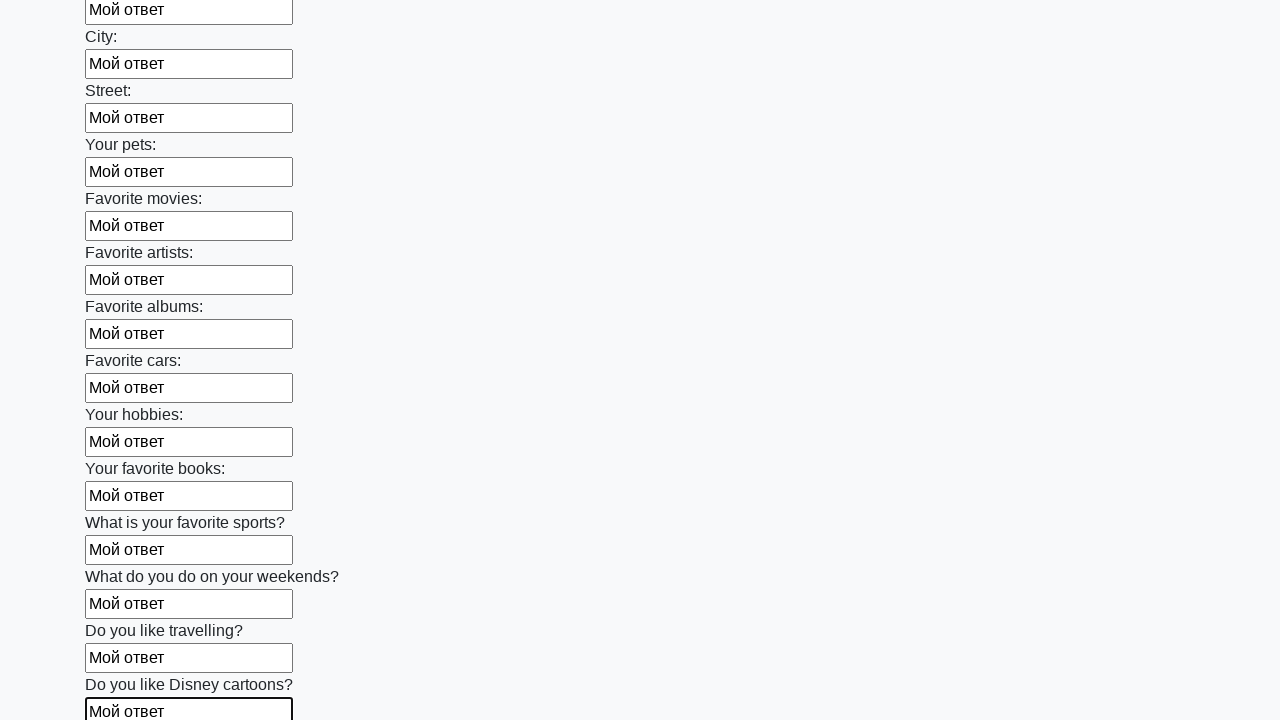

Filled input field with 'Мой ответ' on input >> nth=17
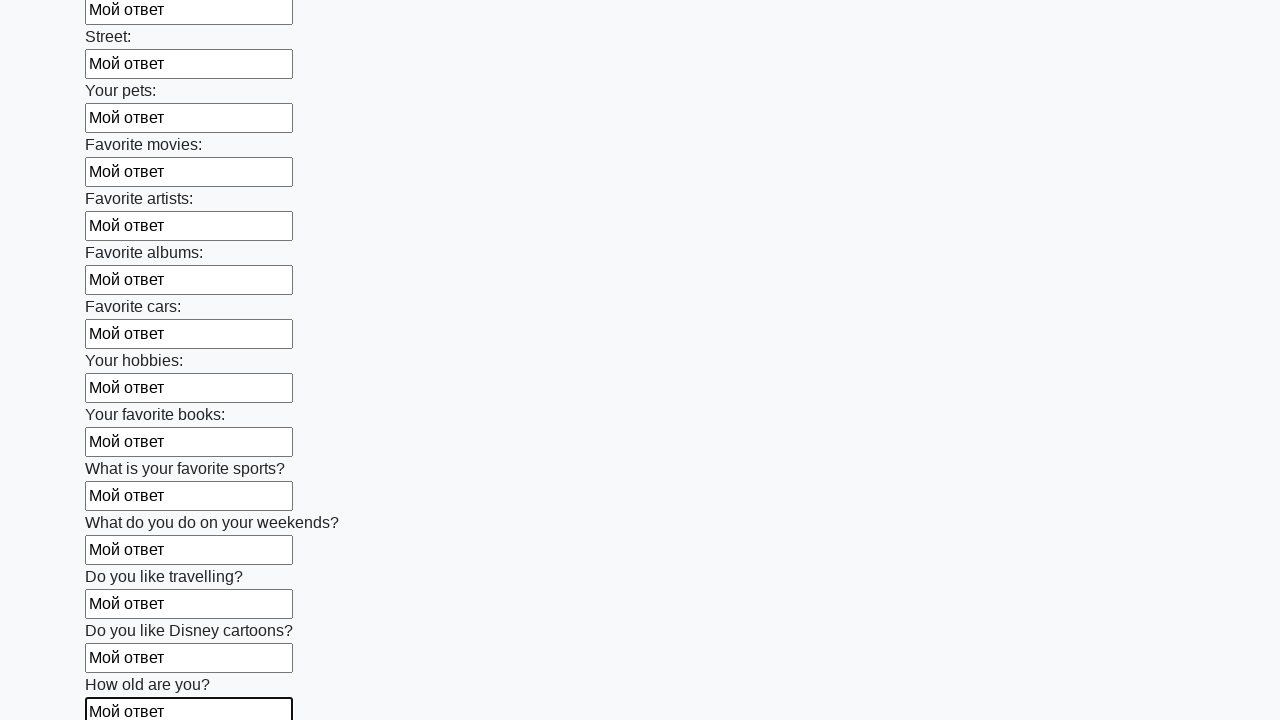

Filled input field with 'Мой ответ' on input >> nth=18
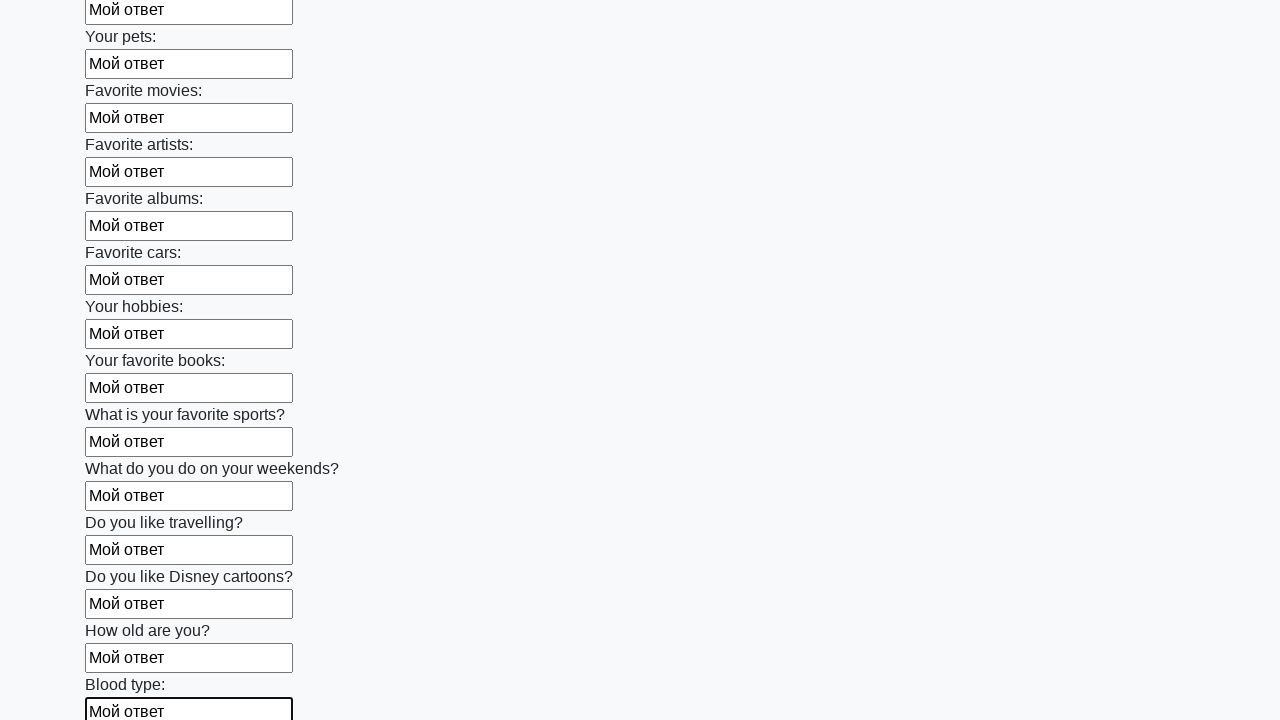

Filled input field with 'Мой ответ' on input >> nth=19
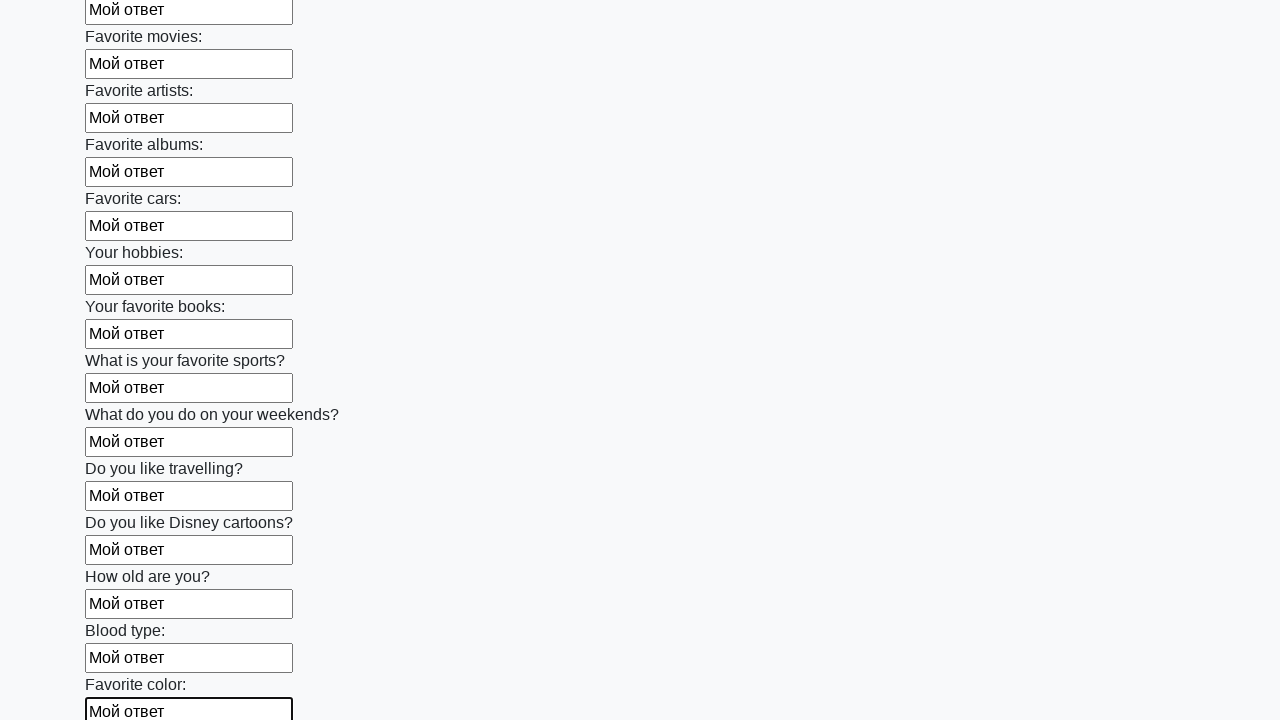

Filled input field with 'Мой ответ' on input >> nth=20
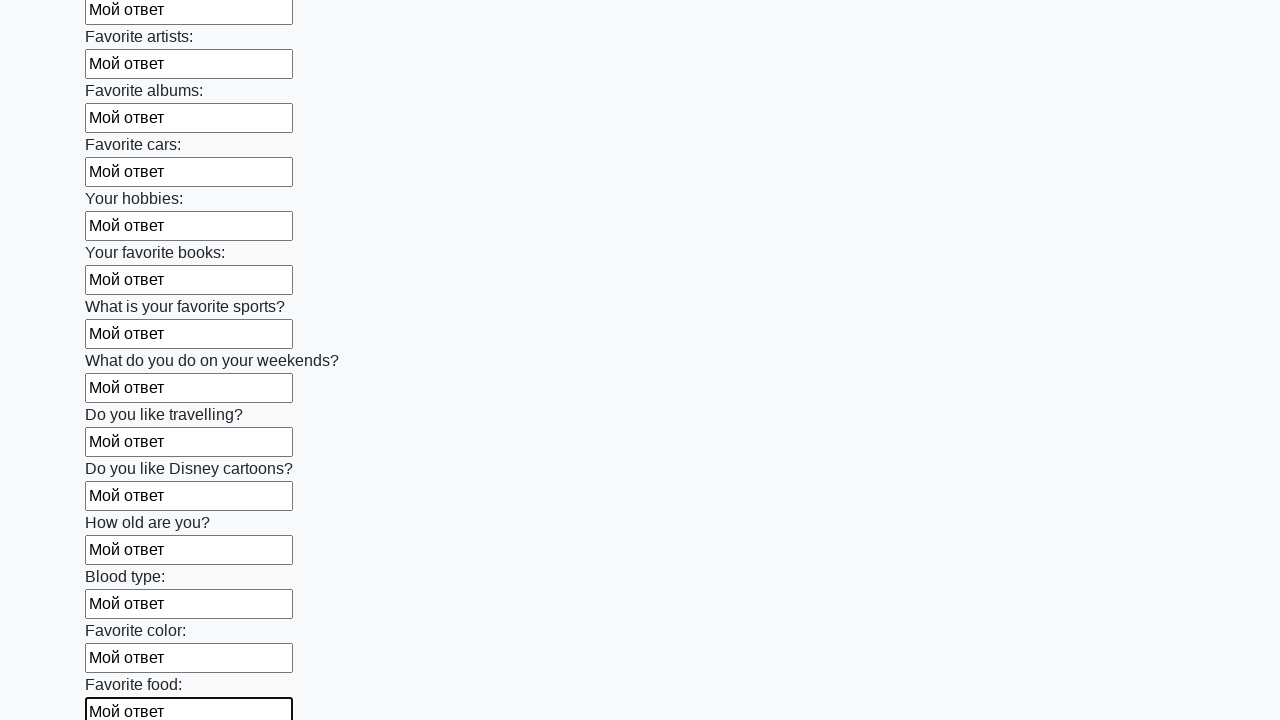

Filled input field with 'Мой ответ' on input >> nth=21
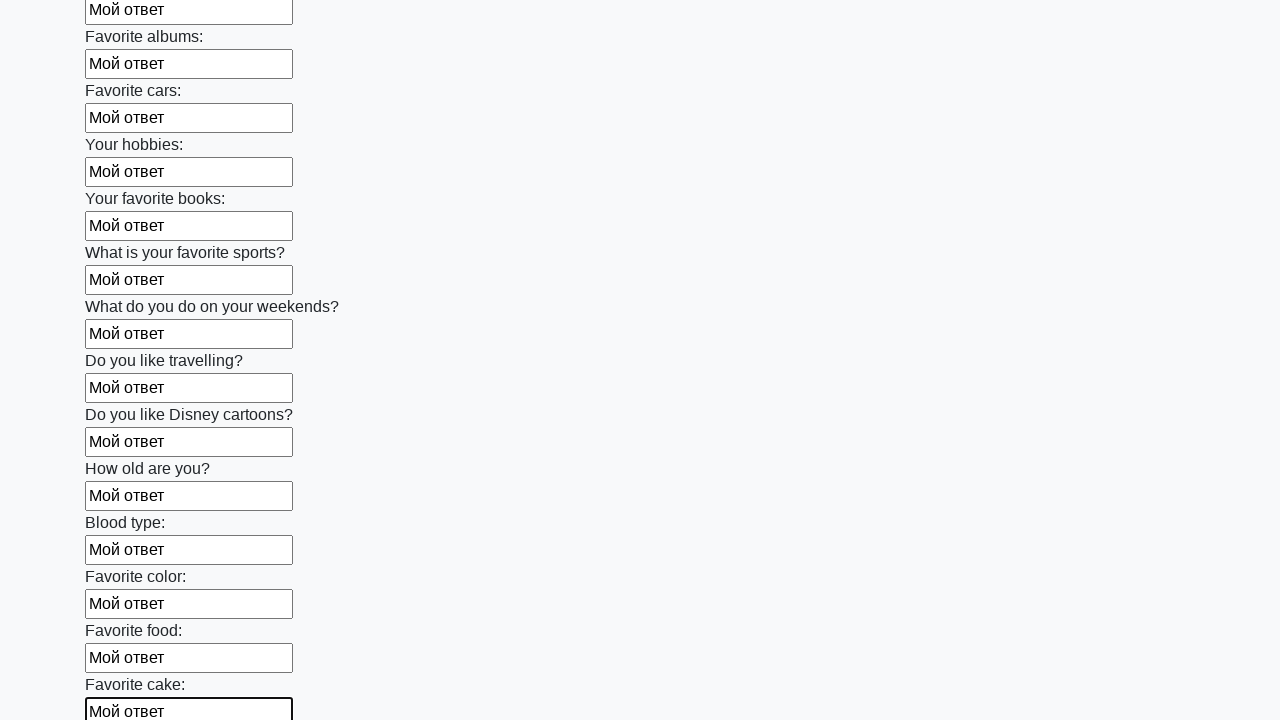

Filled input field with 'Мой ответ' on input >> nth=22
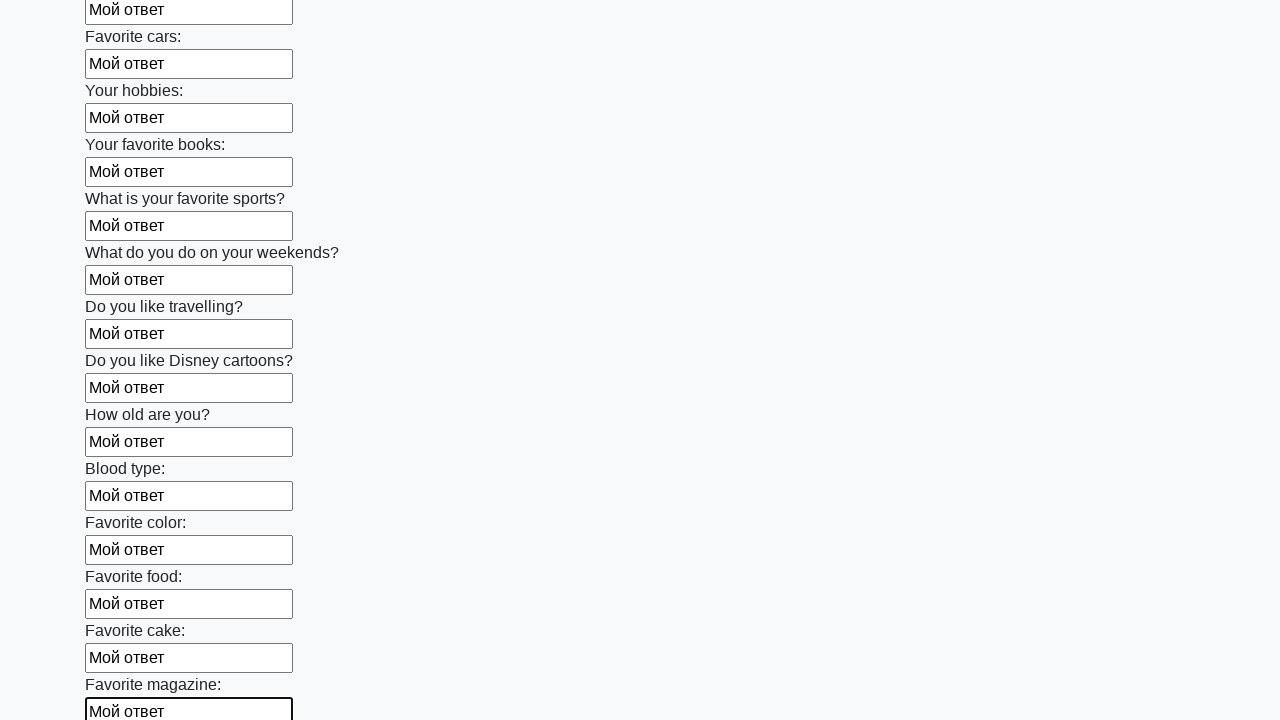

Filled input field with 'Мой ответ' on input >> nth=23
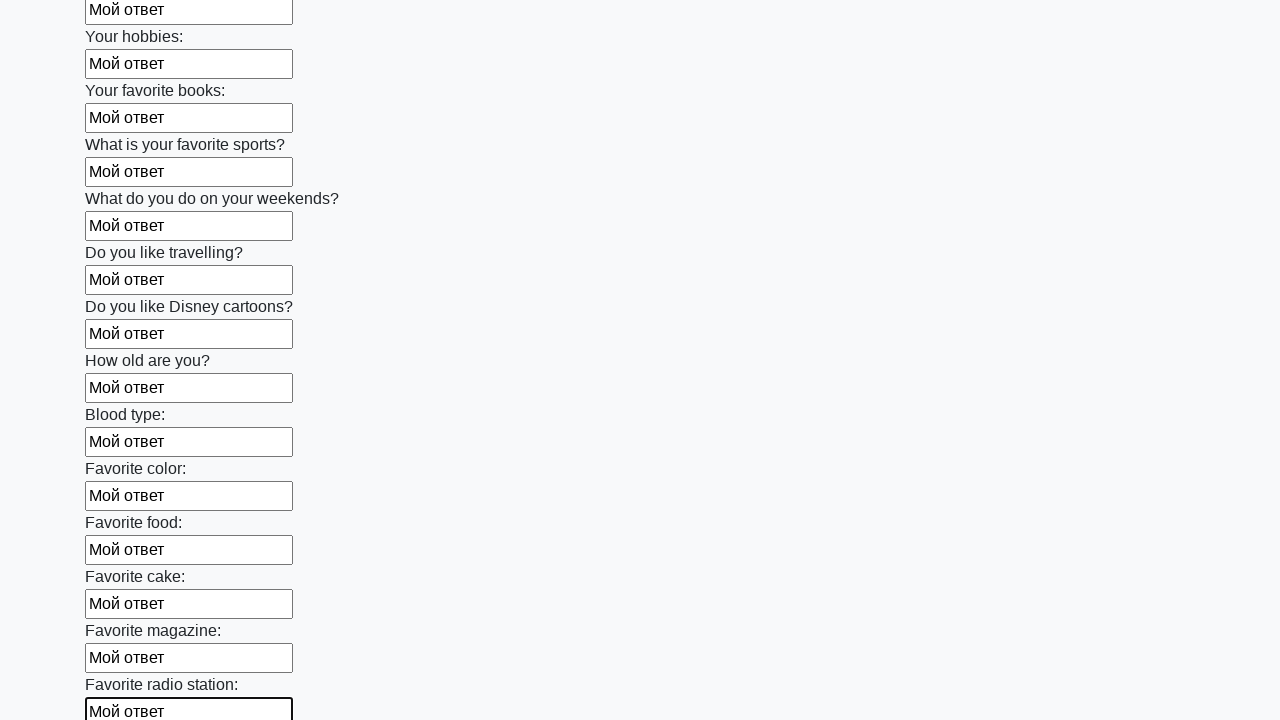

Filled input field with 'Мой ответ' on input >> nth=24
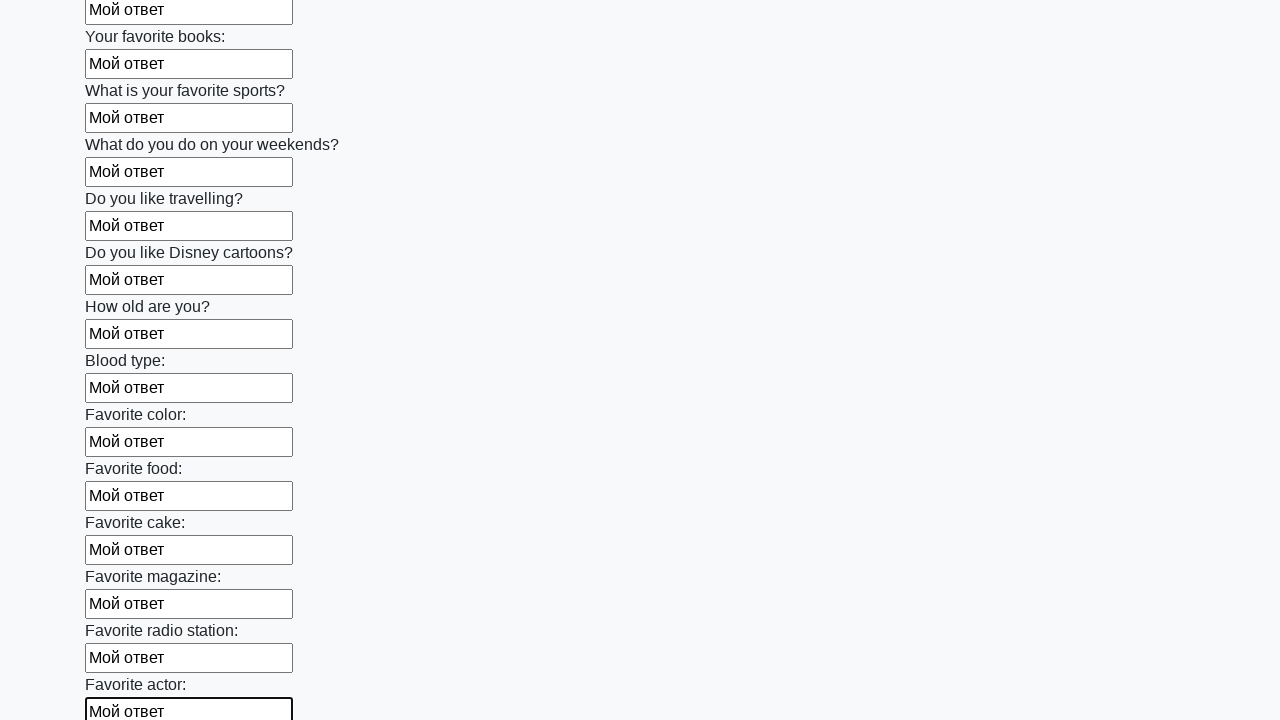

Filled input field with 'Мой ответ' on input >> nth=25
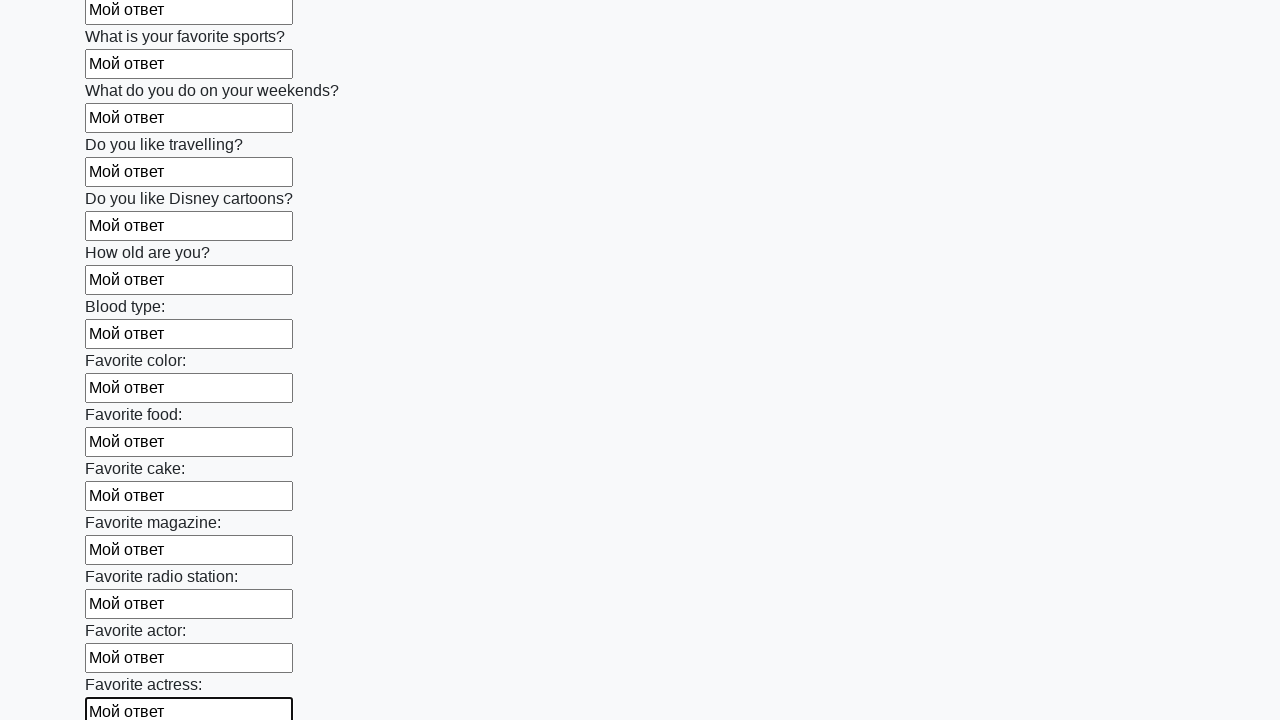

Filled input field with 'Мой ответ' on input >> nth=26
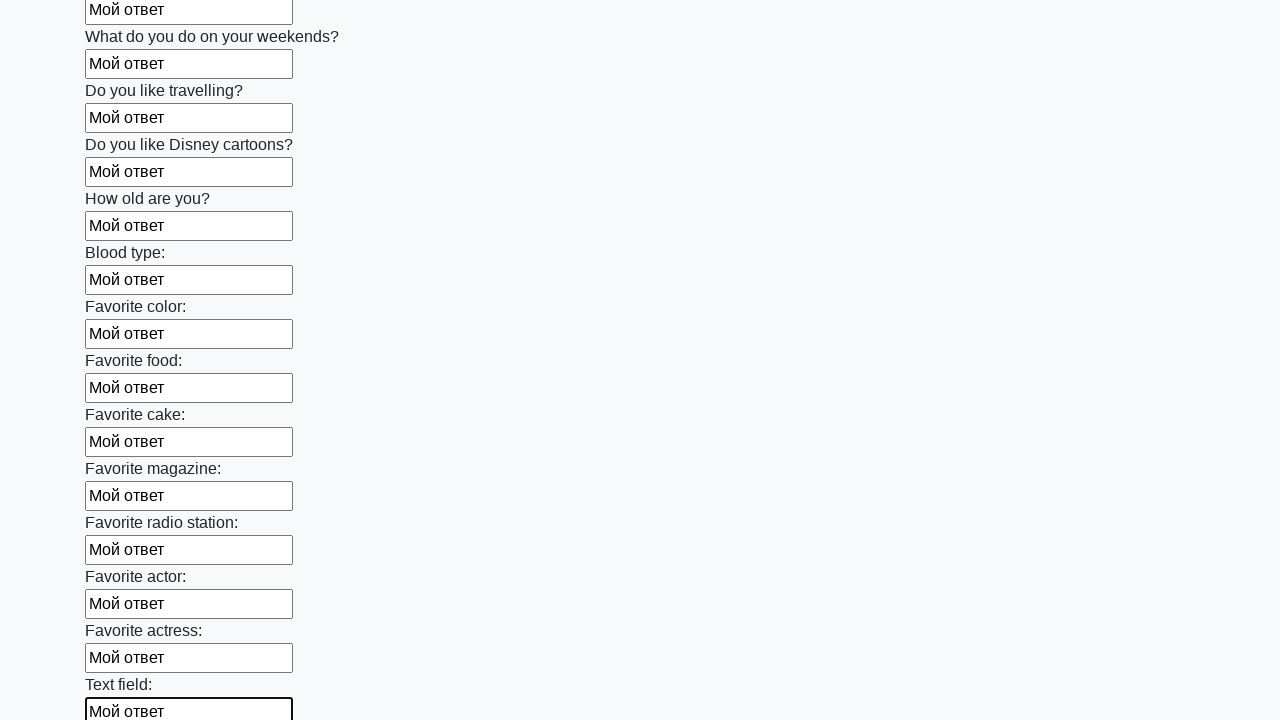

Filled input field with 'Мой ответ' on input >> nth=27
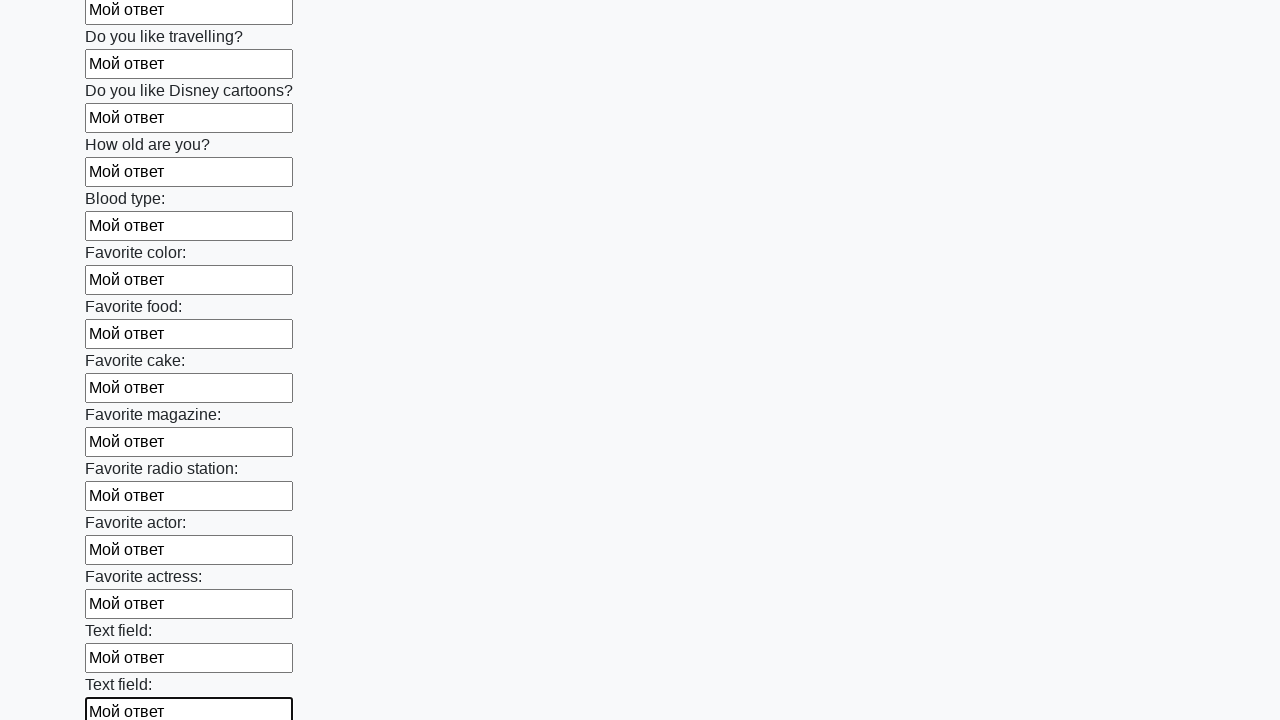

Filled input field with 'Мой ответ' on input >> nth=28
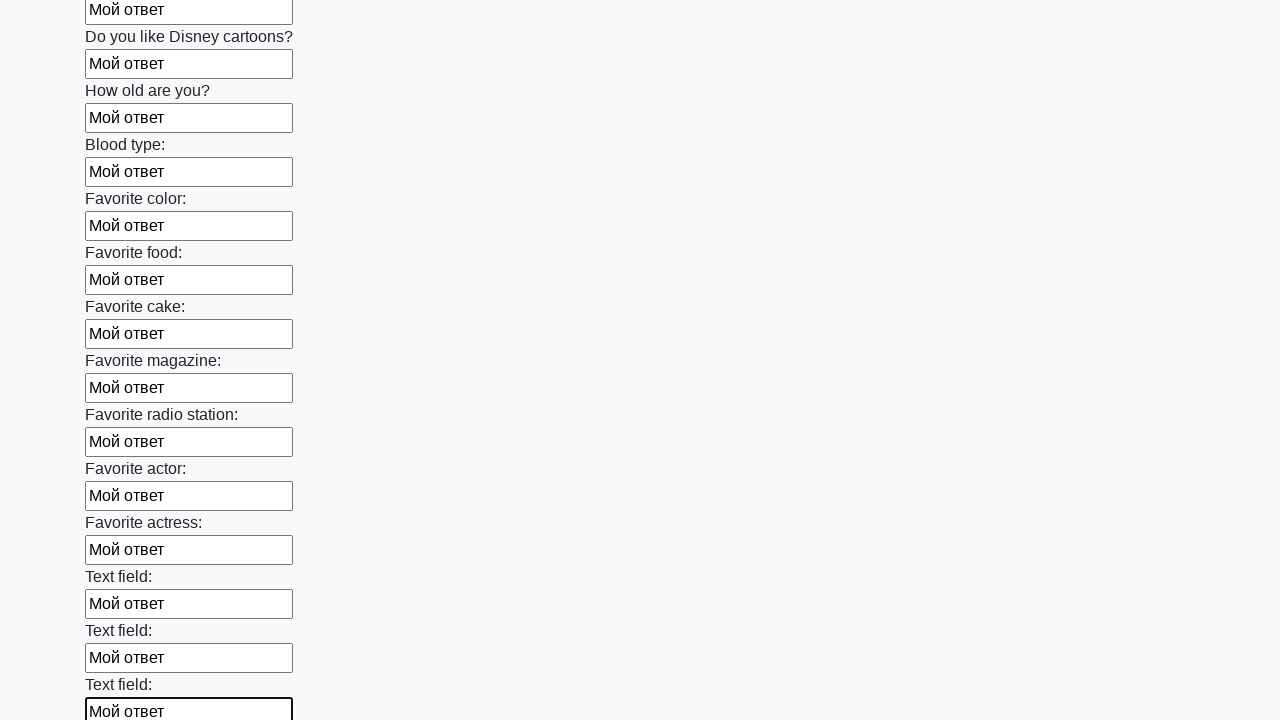

Filled input field with 'Мой ответ' on input >> nth=29
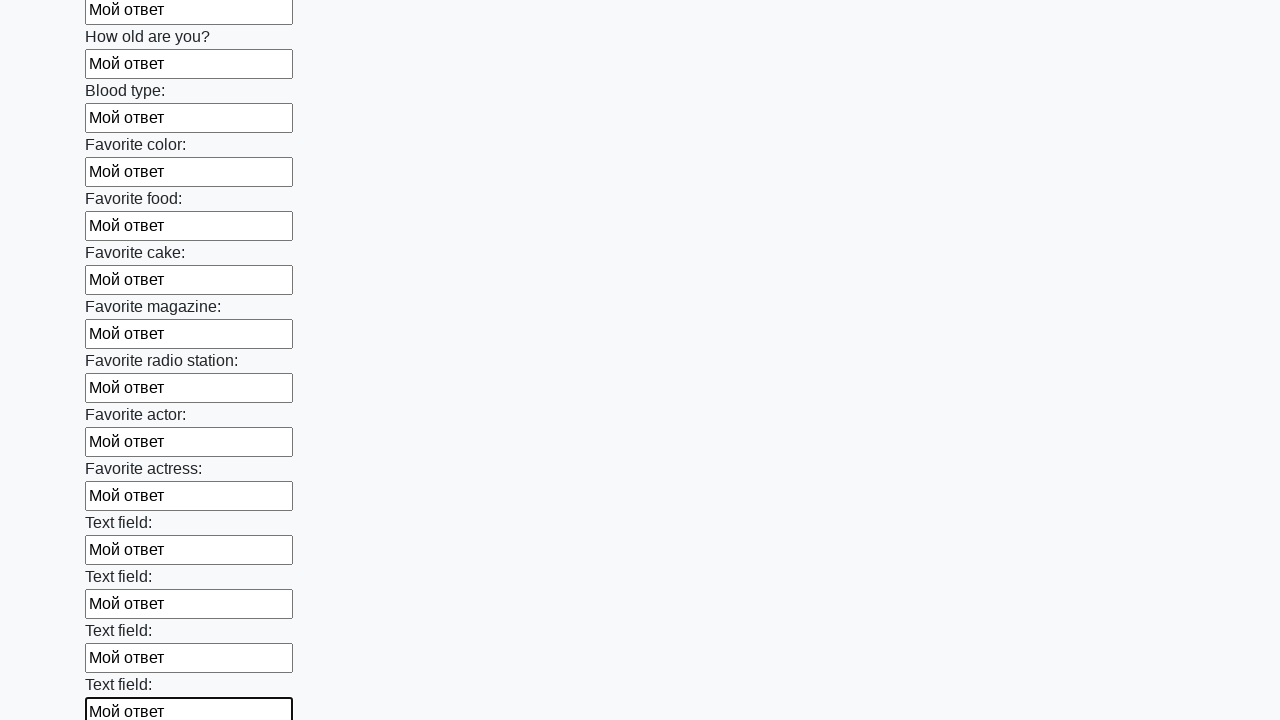

Filled input field with 'Мой ответ' on input >> nth=30
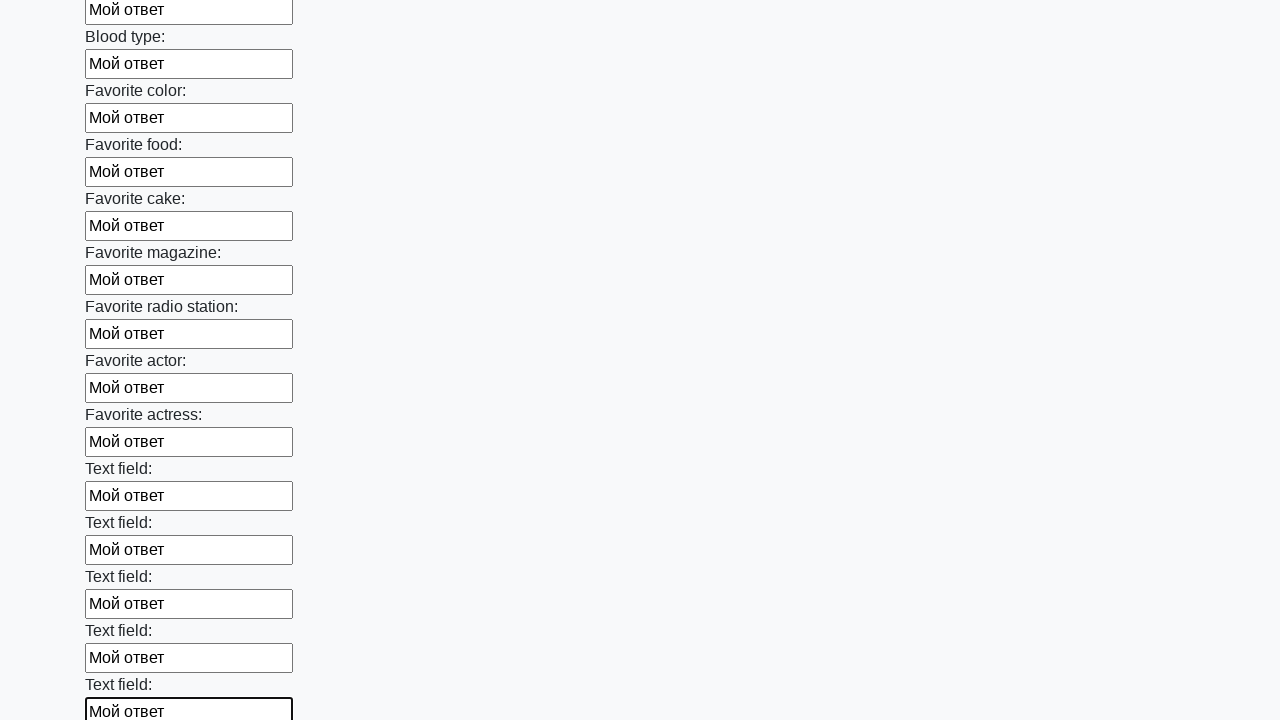

Filled input field with 'Мой ответ' on input >> nth=31
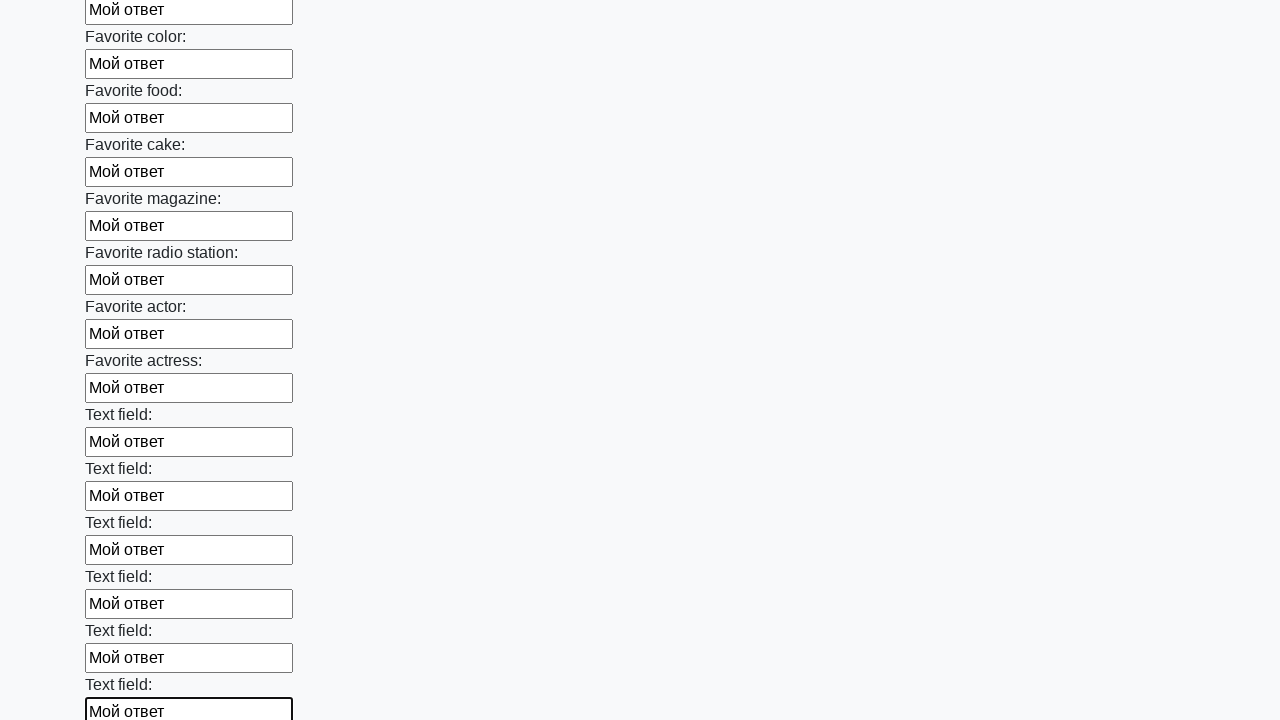

Filled input field with 'Мой ответ' on input >> nth=32
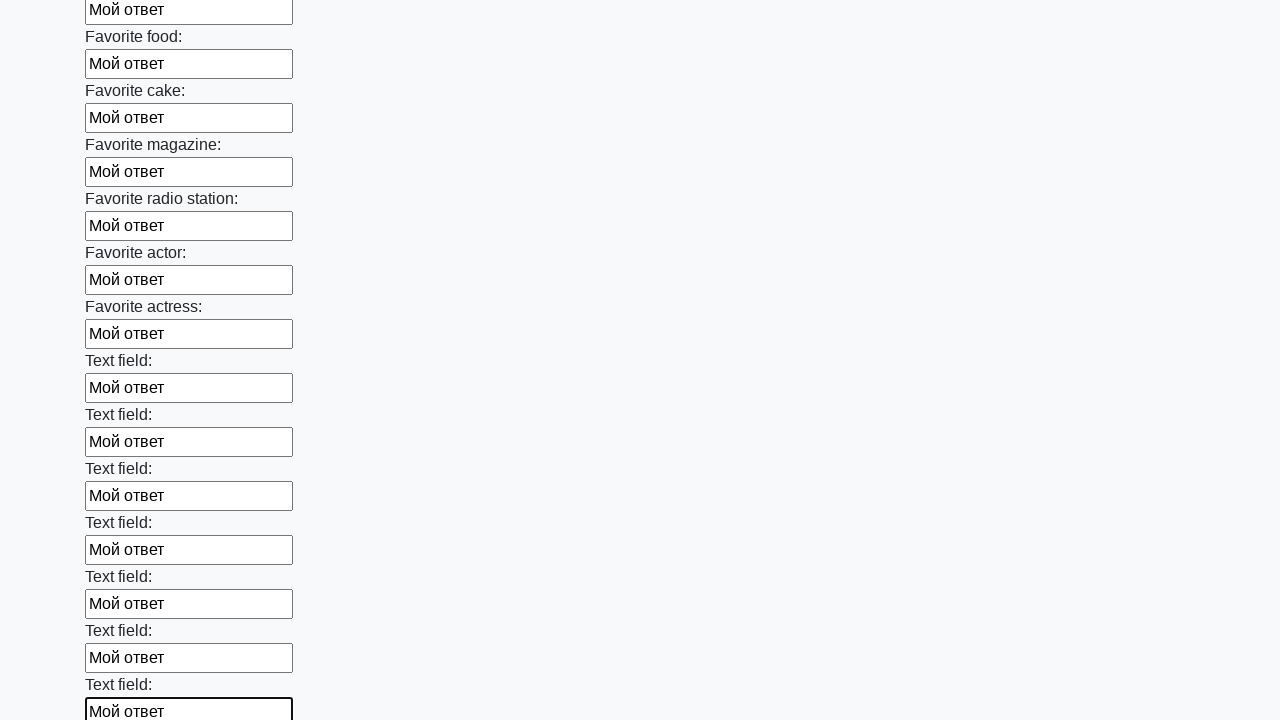

Filled input field with 'Мой ответ' on input >> nth=33
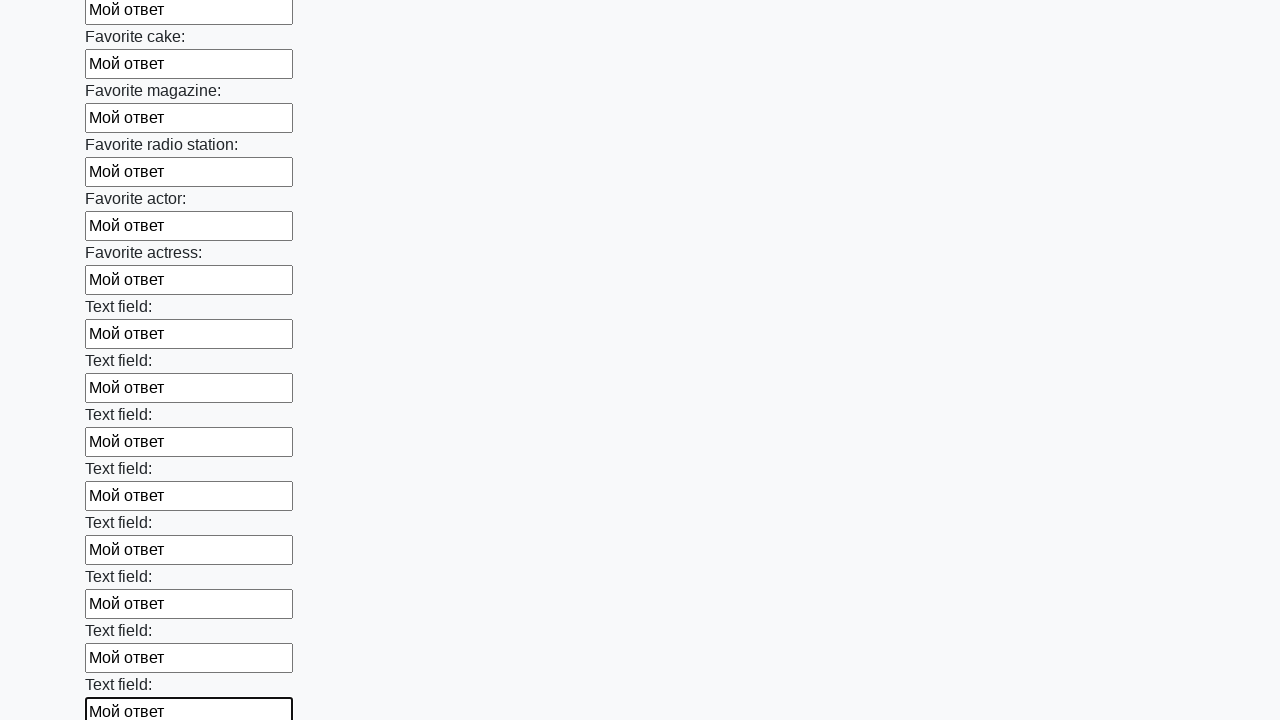

Filled input field with 'Мой ответ' on input >> nth=34
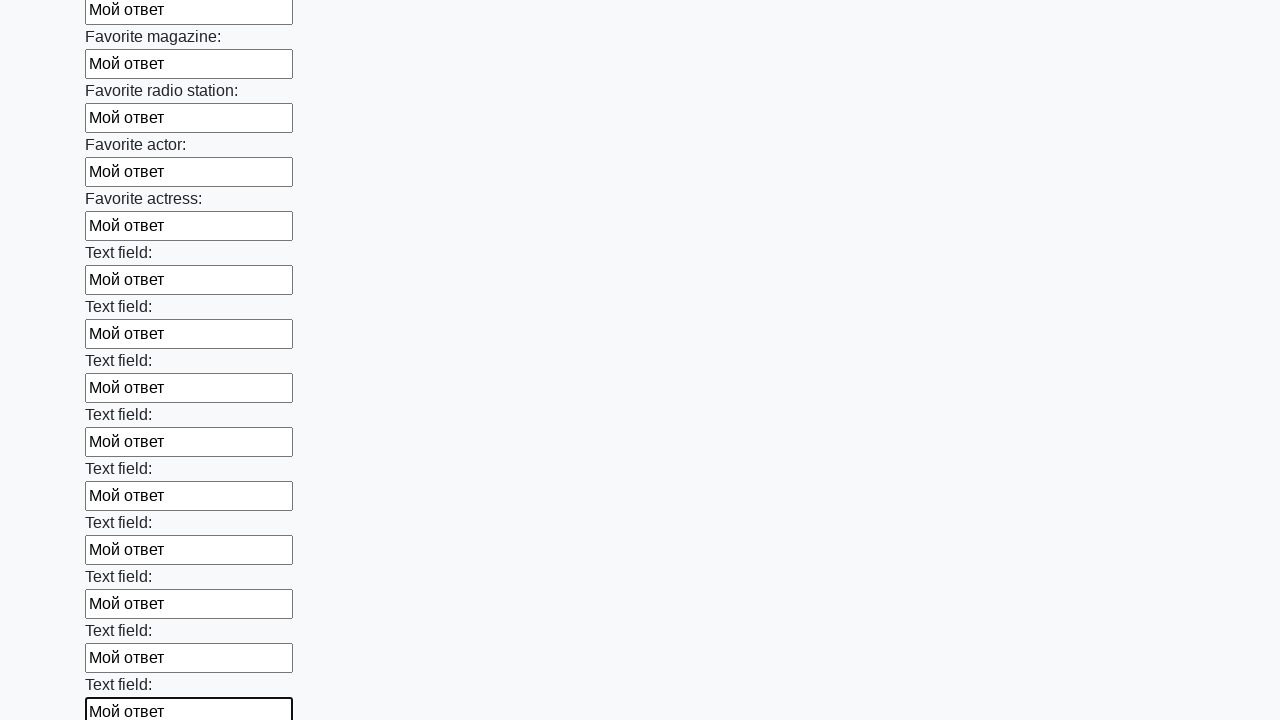

Filled input field with 'Мой ответ' on input >> nth=35
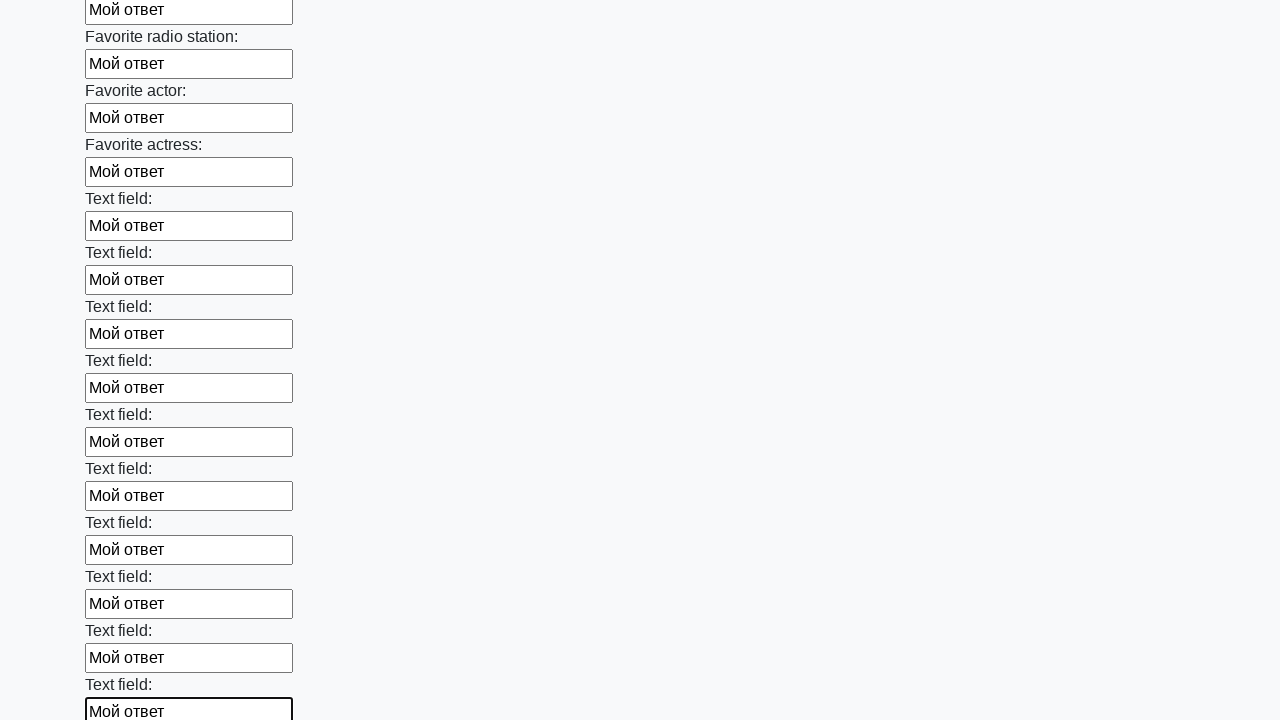

Filled input field with 'Мой ответ' on input >> nth=36
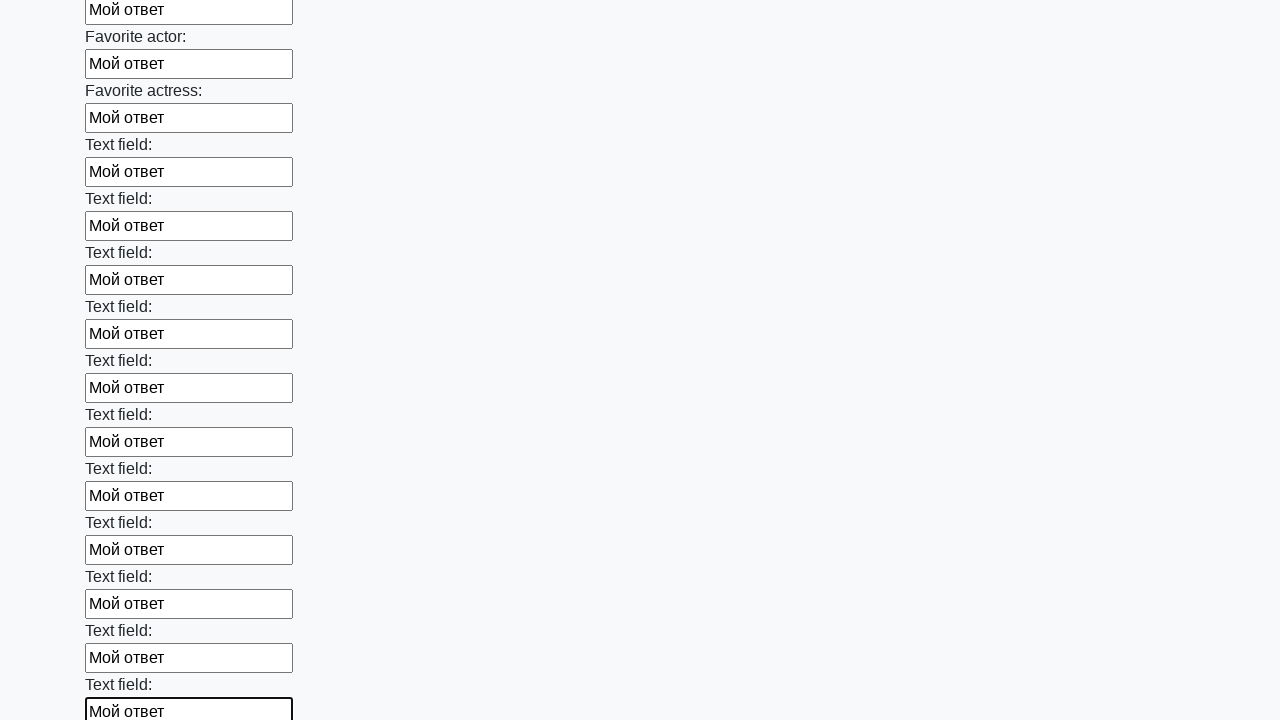

Filled input field with 'Мой ответ' on input >> nth=37
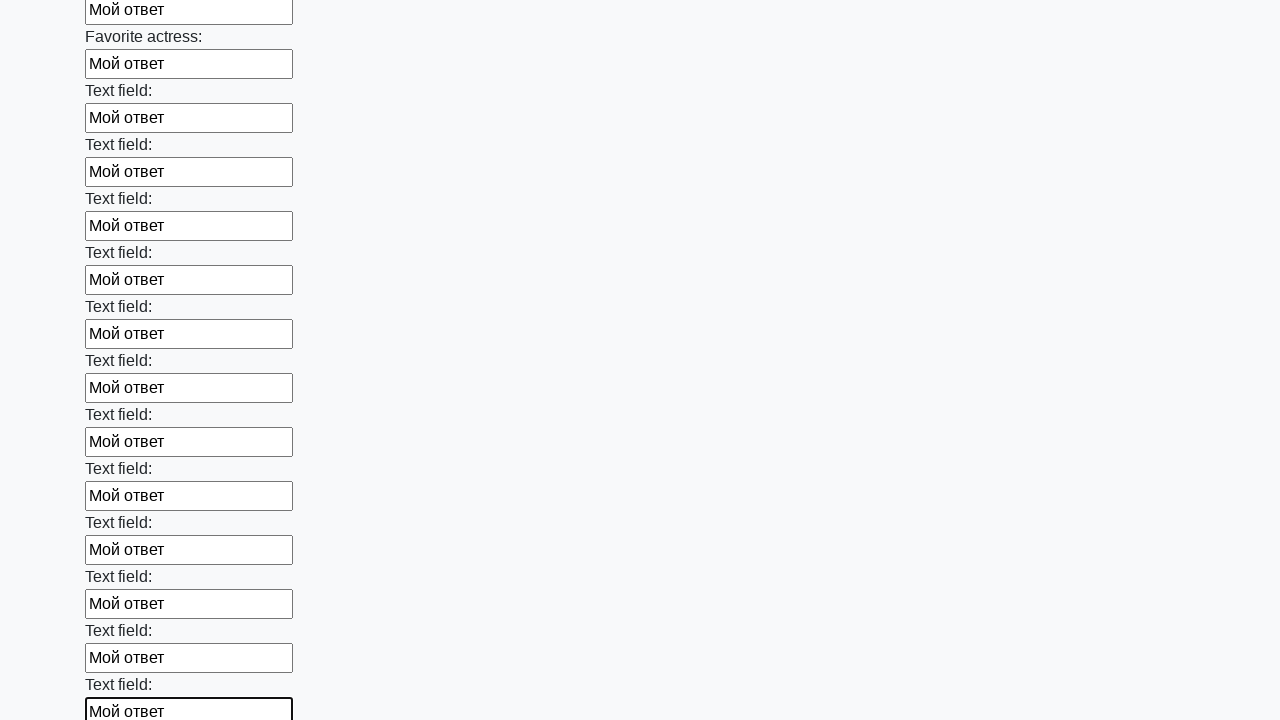

Filled input field with 'Мой ответ' on input >> nth=38
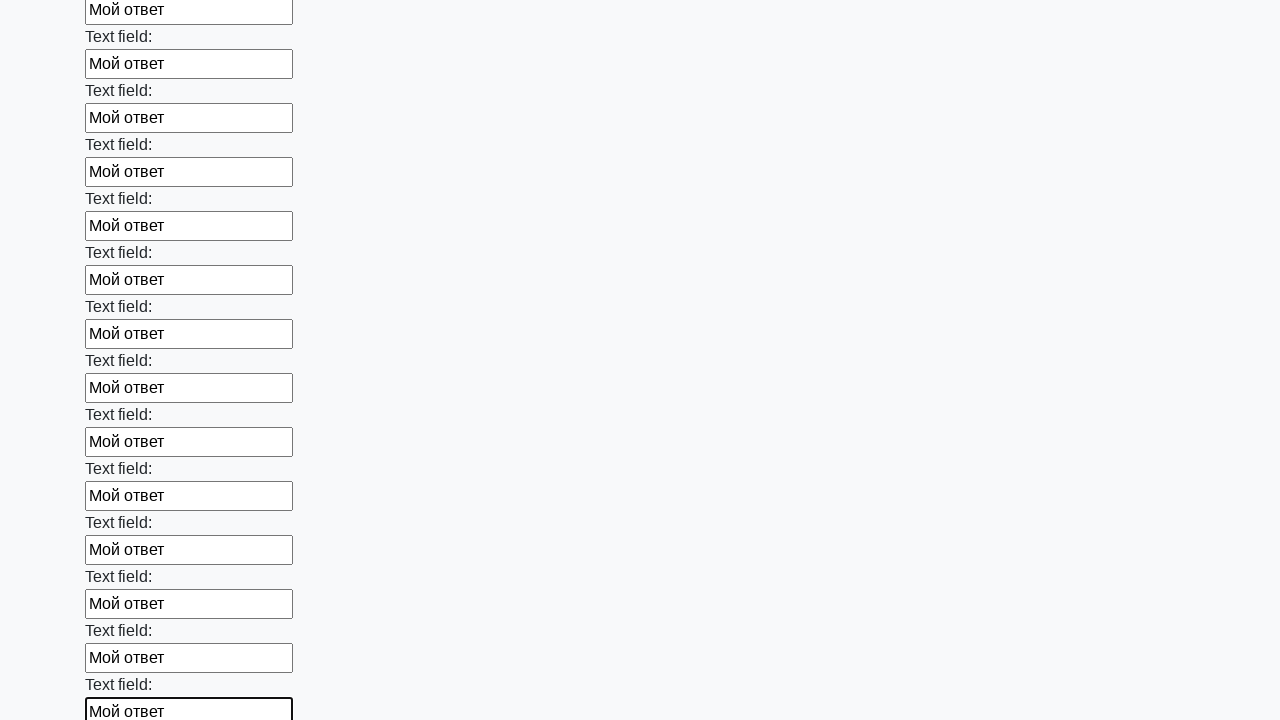

Filled input field with 'Мой ответ' on input >> nth=39
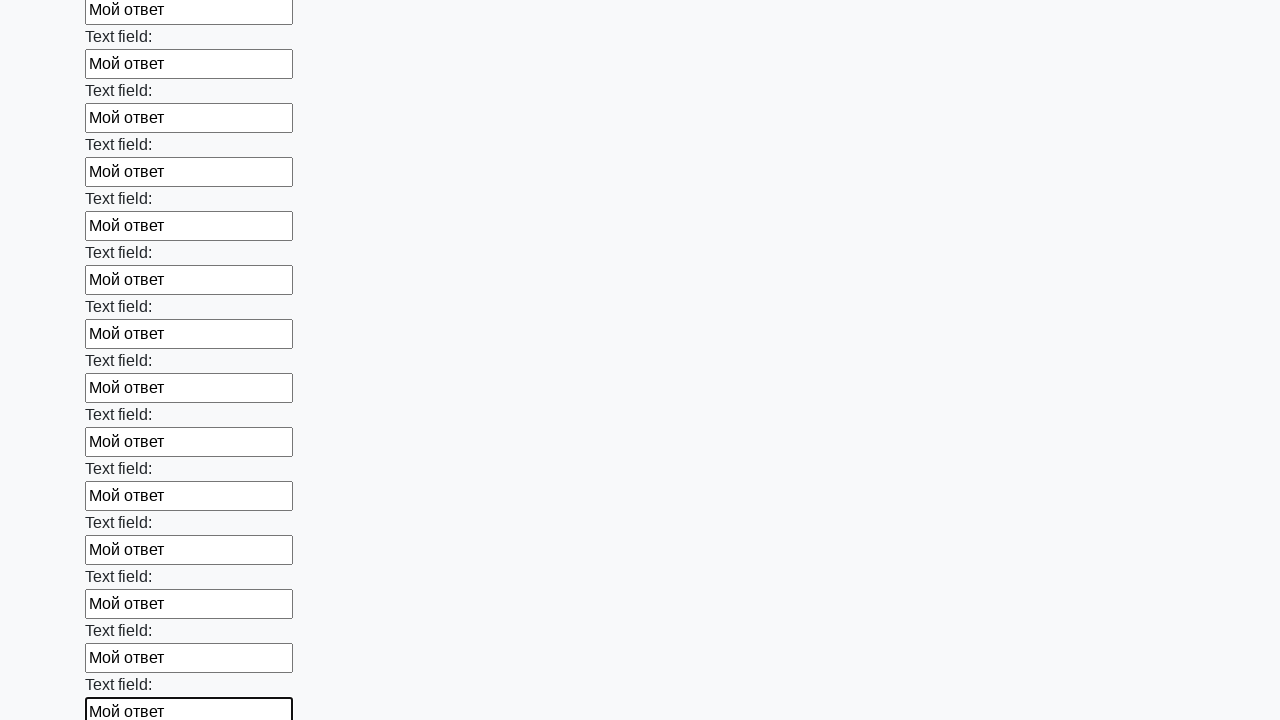

Filled input field with 'Мой ответ' on input >> nth=40
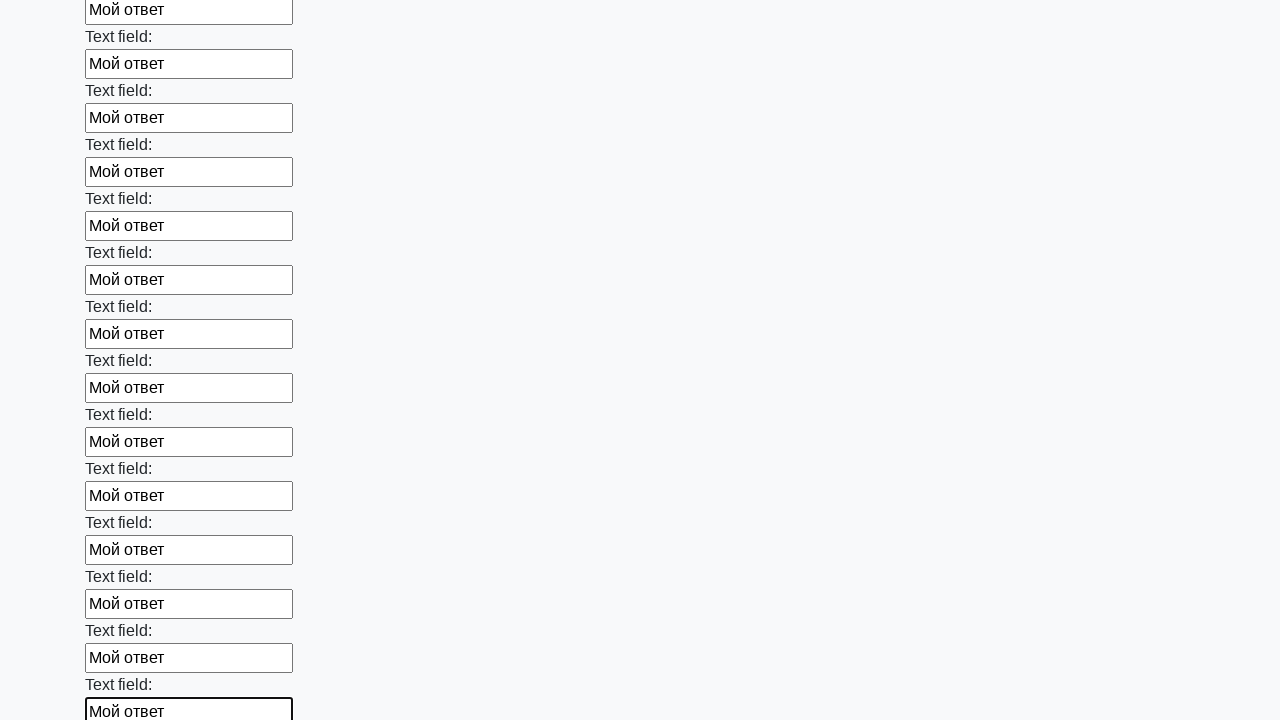

Filled input field with 'Мой ответ' on input >> nth=41
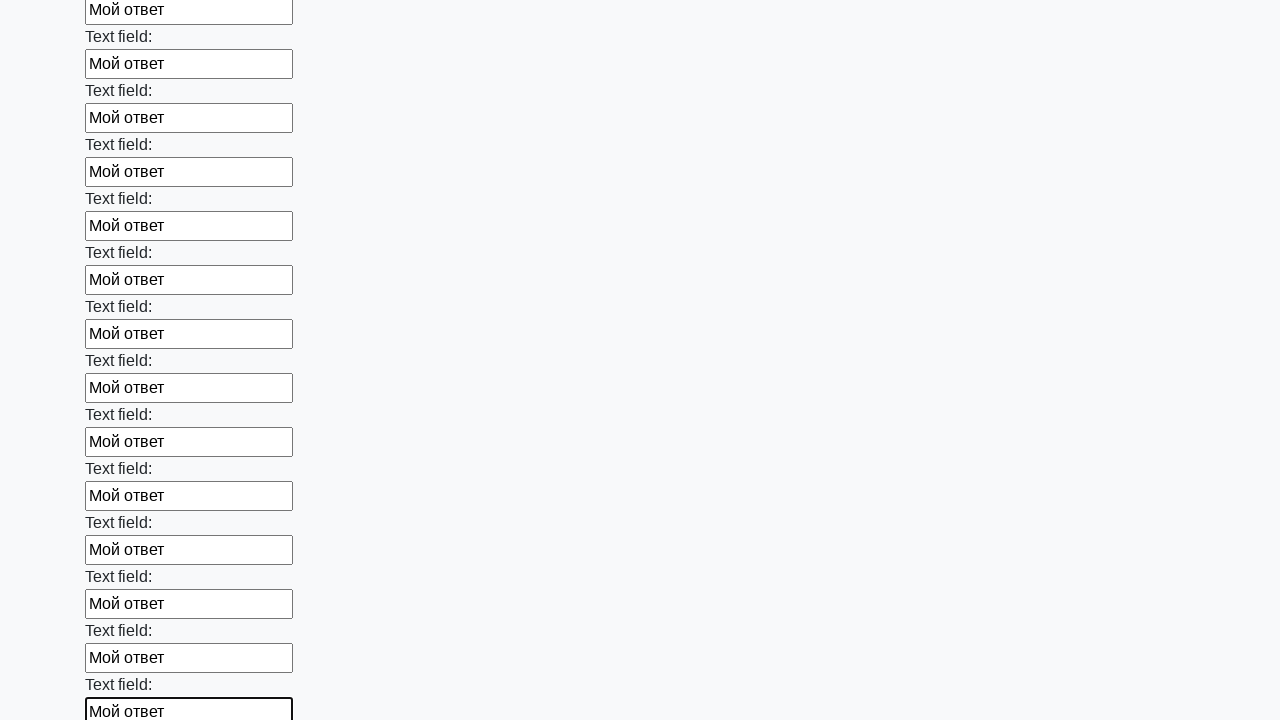

Filled input field with 'Мой ответ' on input >> nth=42
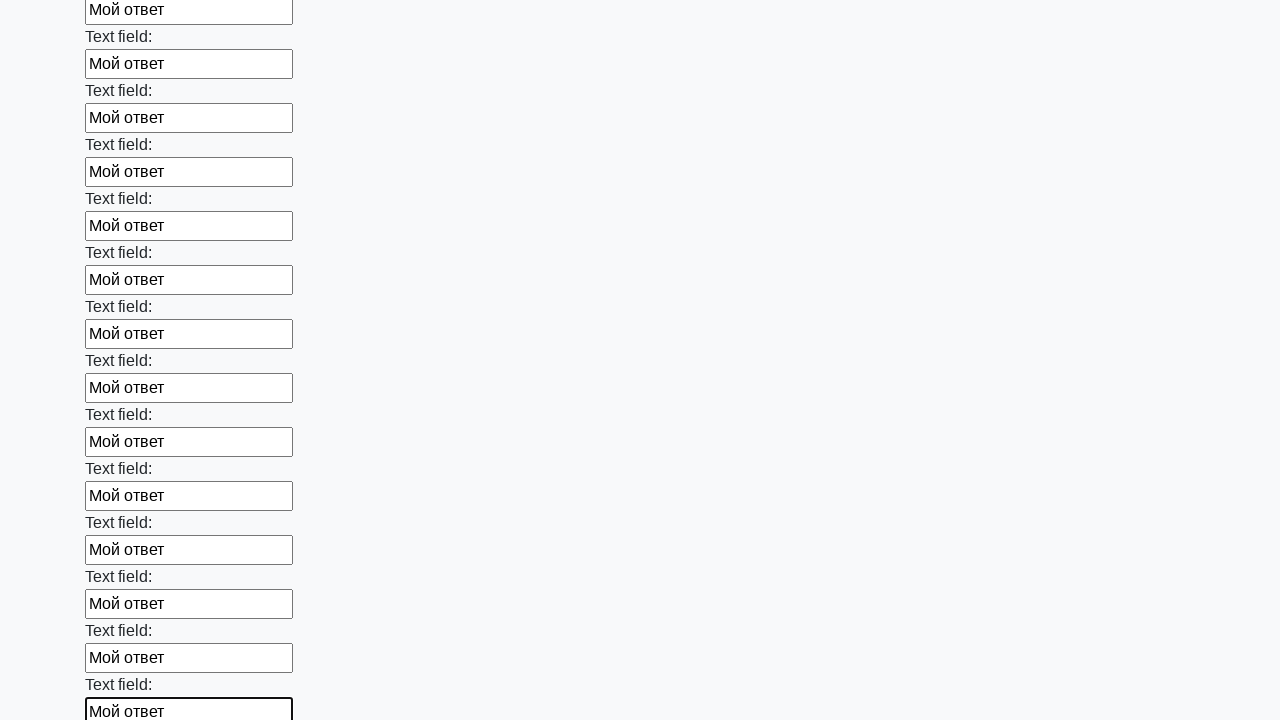

Filled input field with 'Мой ответ' on input >> nth=43
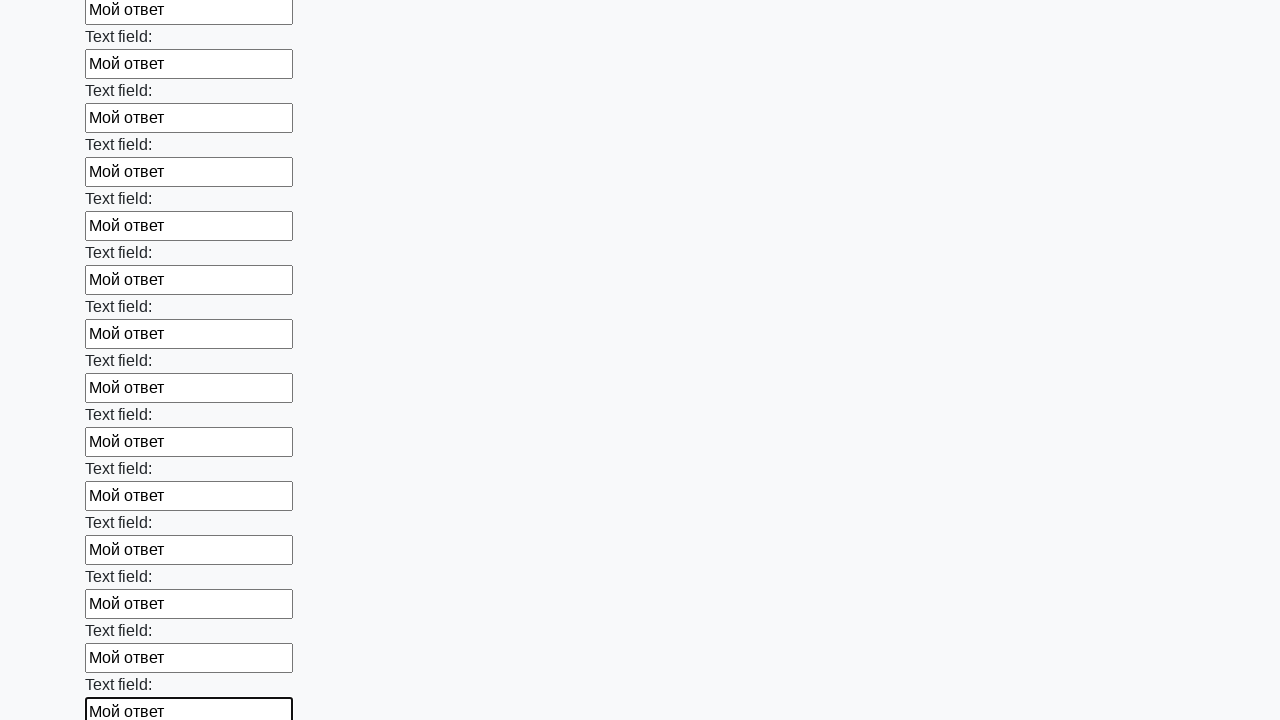

Filled input field with 'Мой ответ' on input >> nth=44
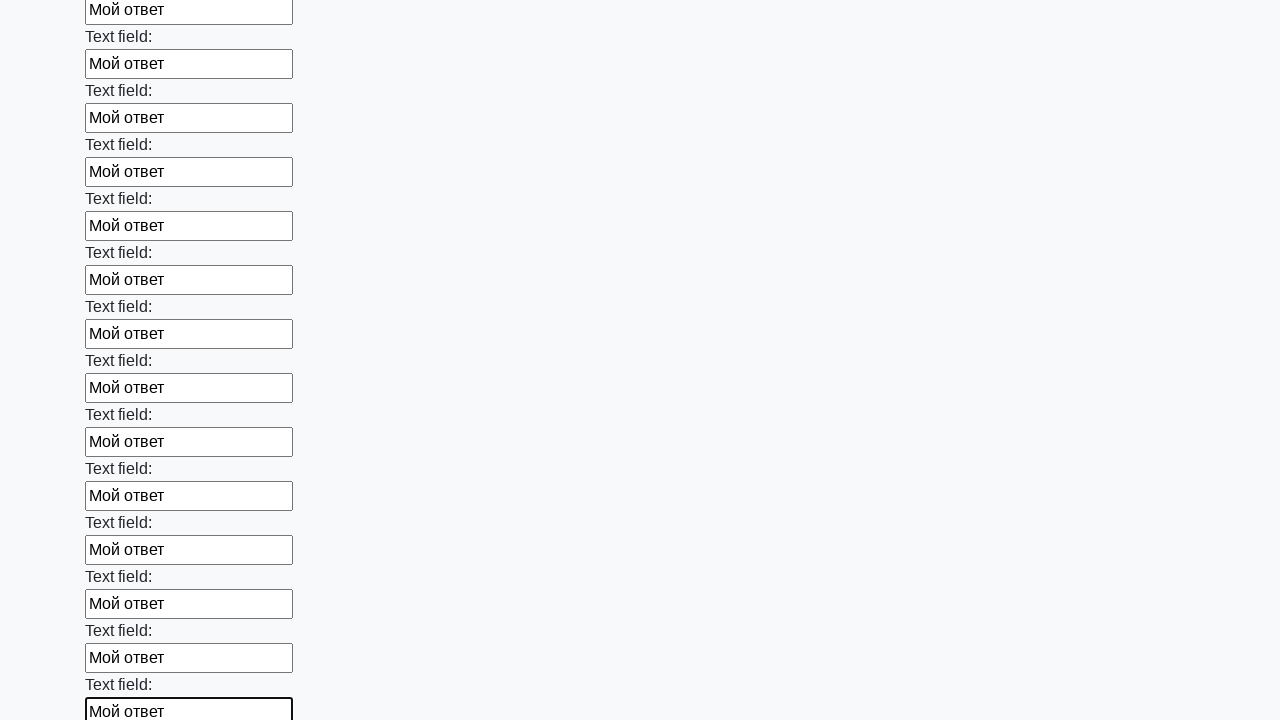

Filled input field with 'Мой ответ' on input >> nth=45
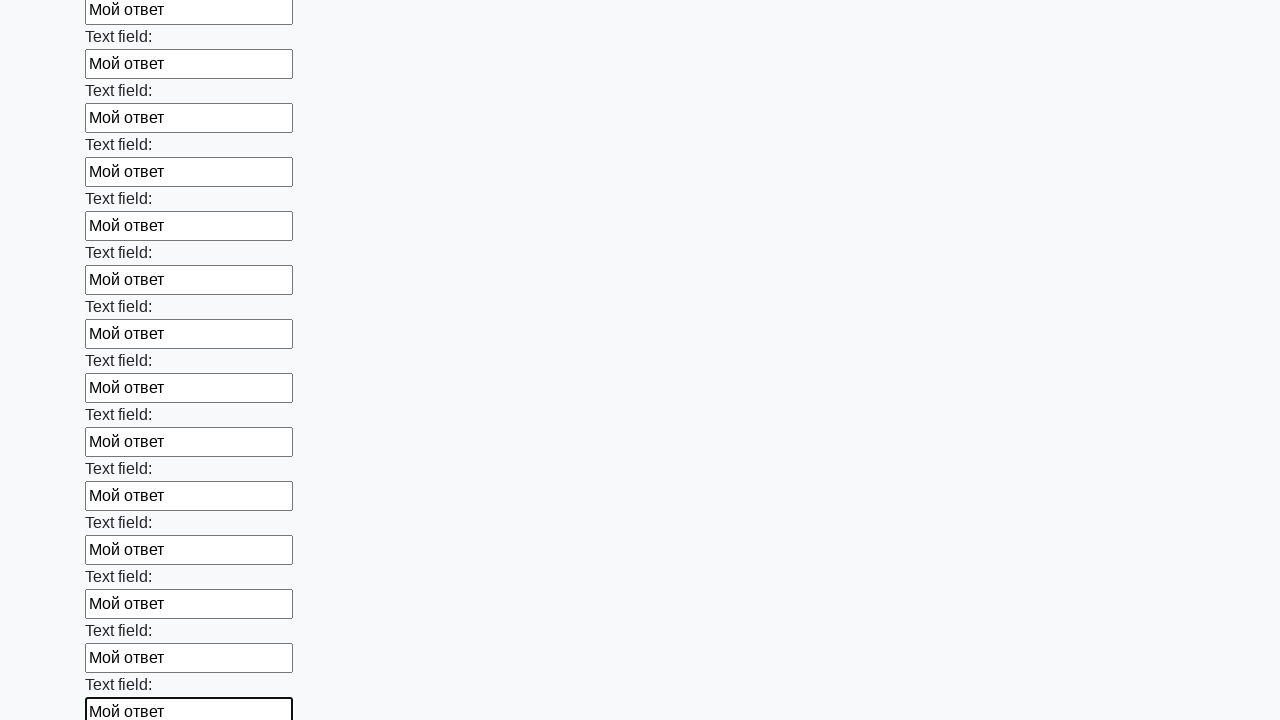

Filled input field with 'Мой ответ' on input >> nth=46
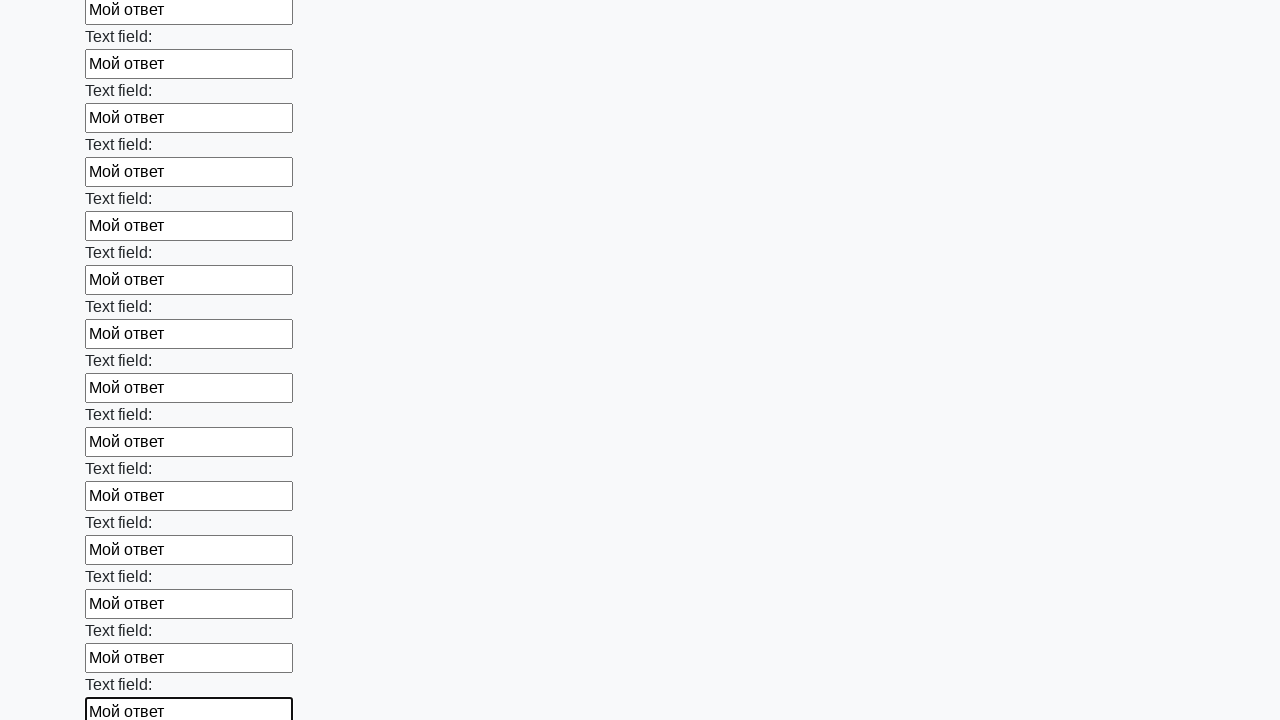

Filled input field with 'Мой ответ' on input >> nth=47
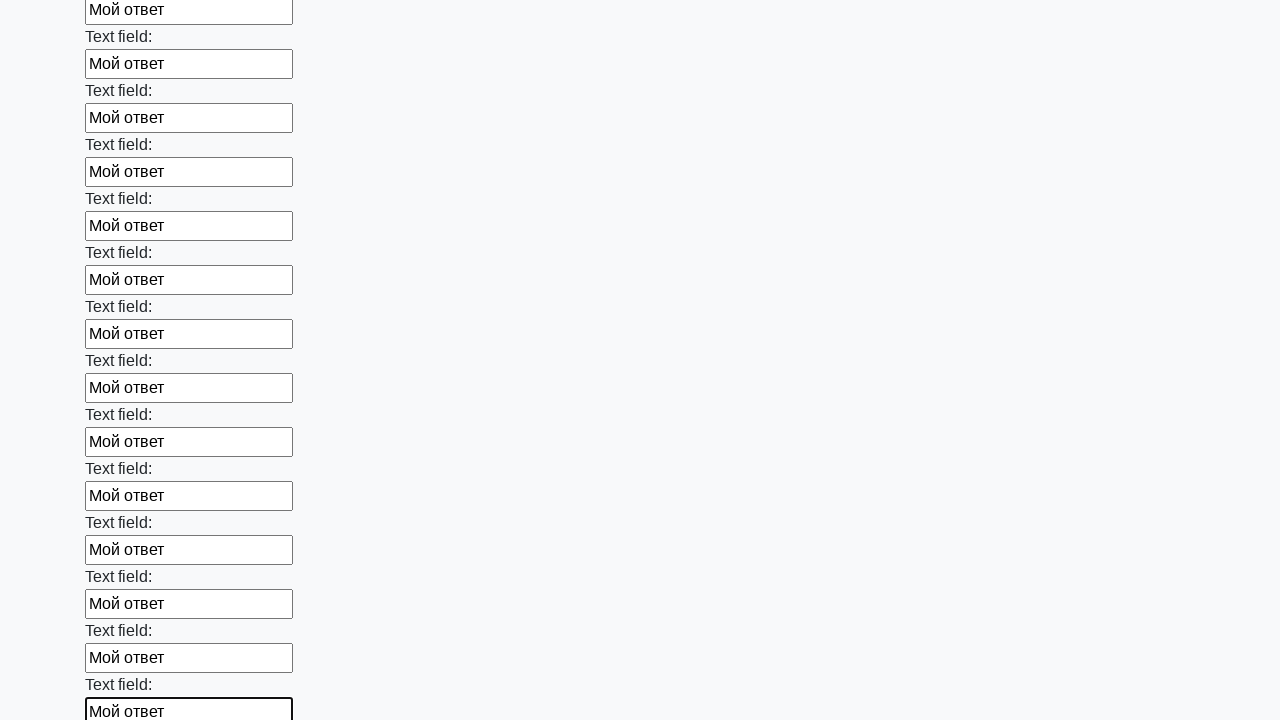

Filled input field with 'Мой ответ' on input >> nth=48
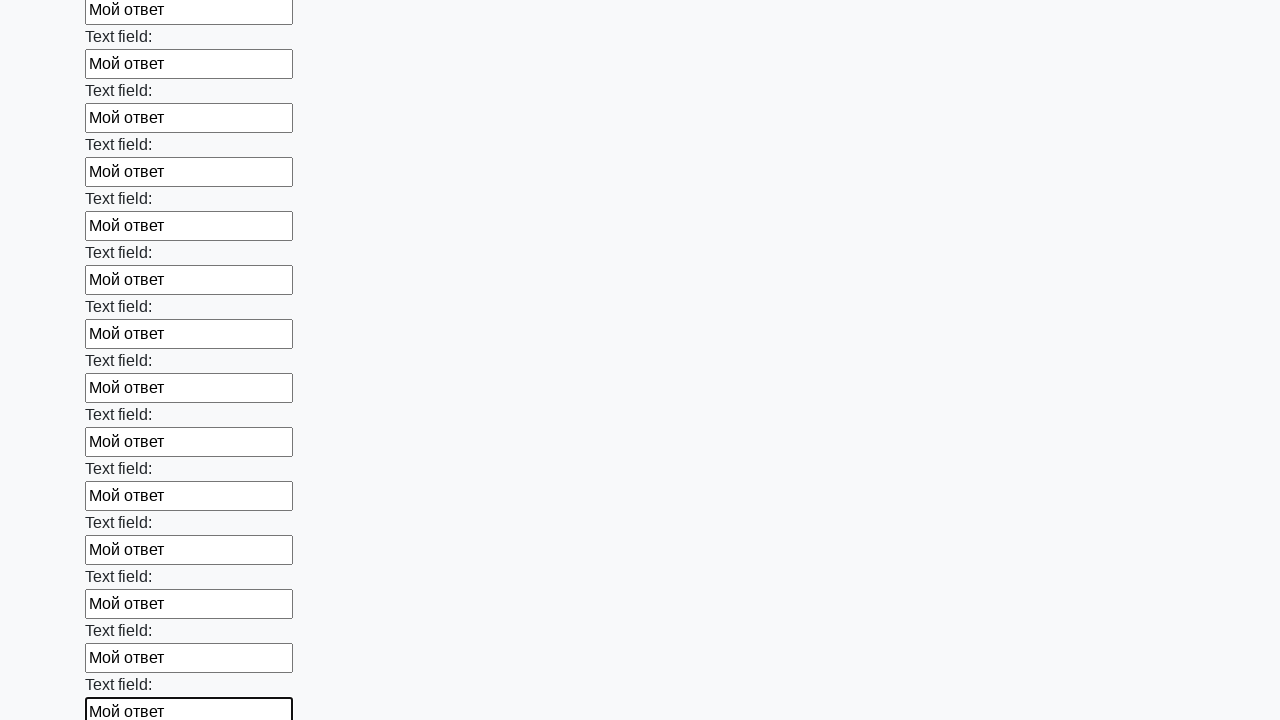

Filled input field with 'Мой ответ' on input >> nth=49
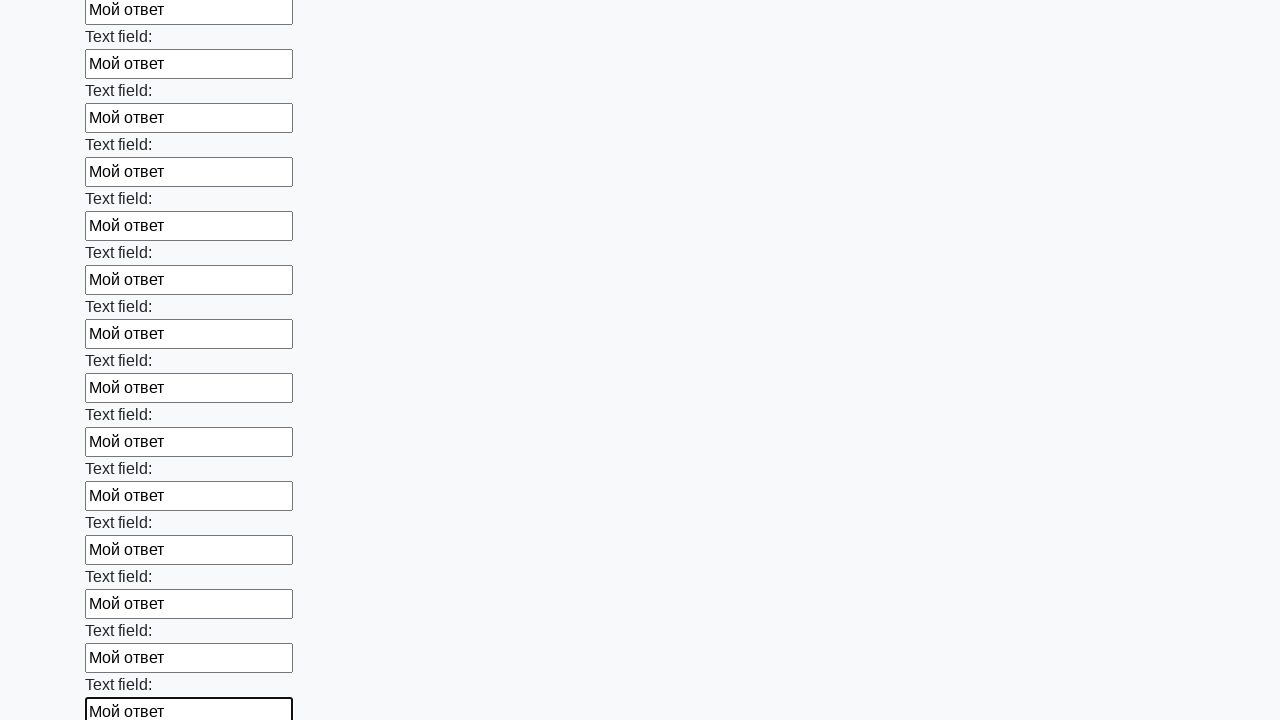

Filled input field with 'Мой ответ' on input >> nth=50
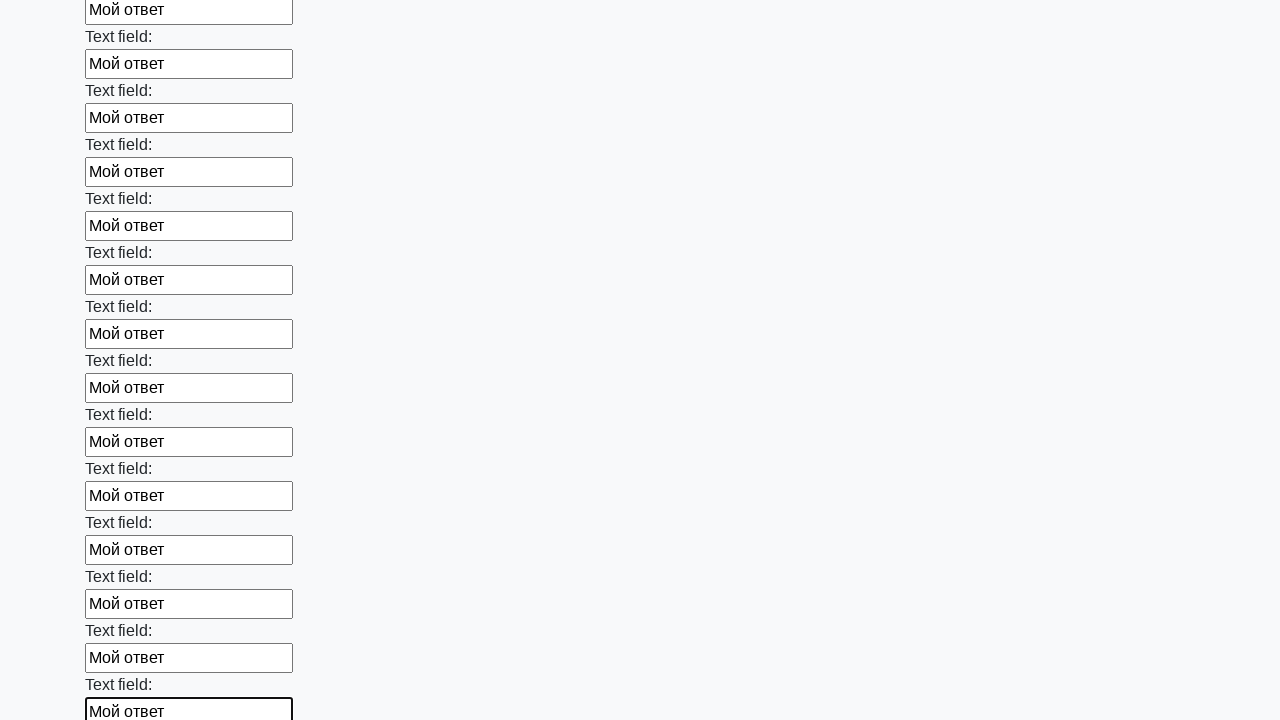

Filled input field with 'Мой ответ' on input >> nth=51
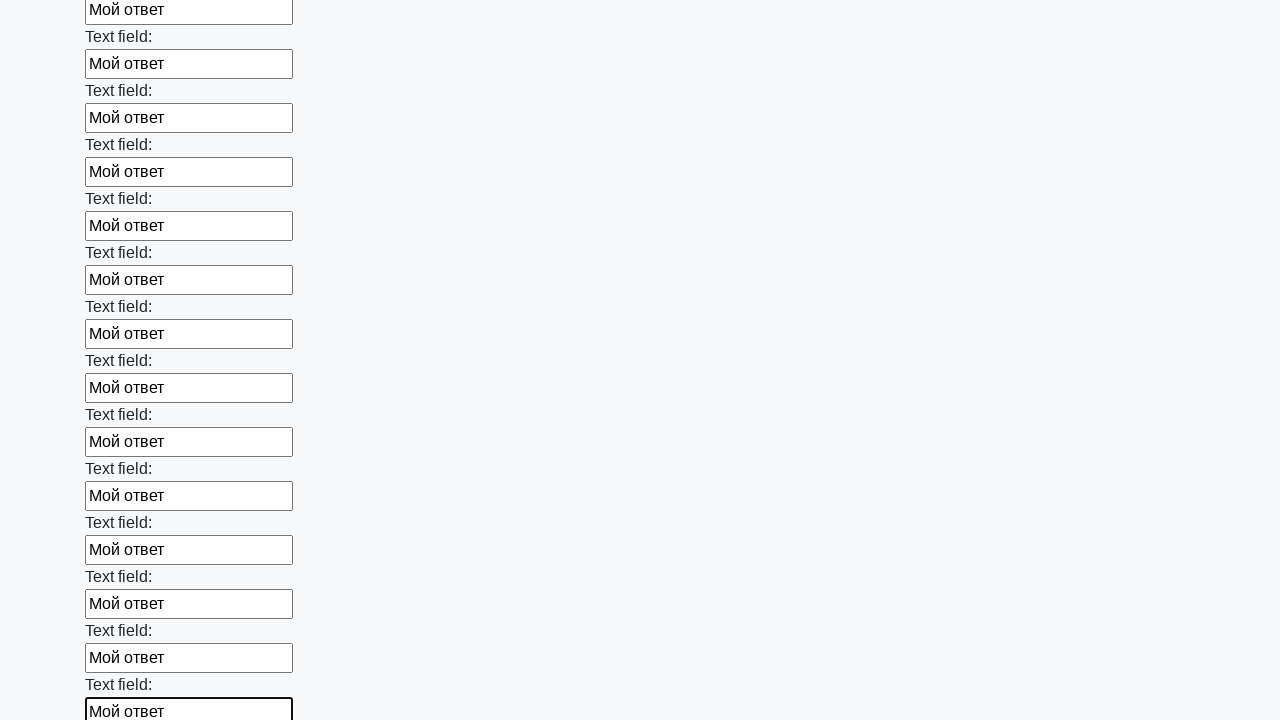

Filled input field with 'Мой ответ' on input >> nth=52
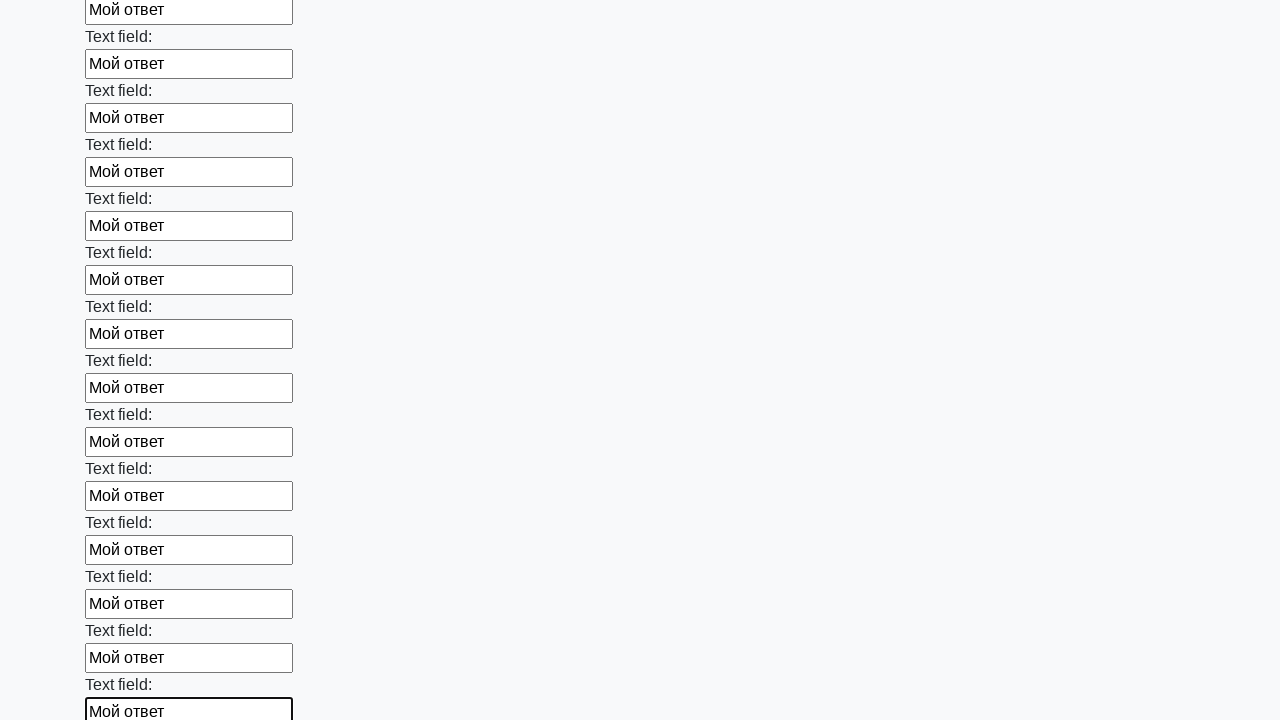

Filled input field with 'Мой ответ' on input >> nth=53
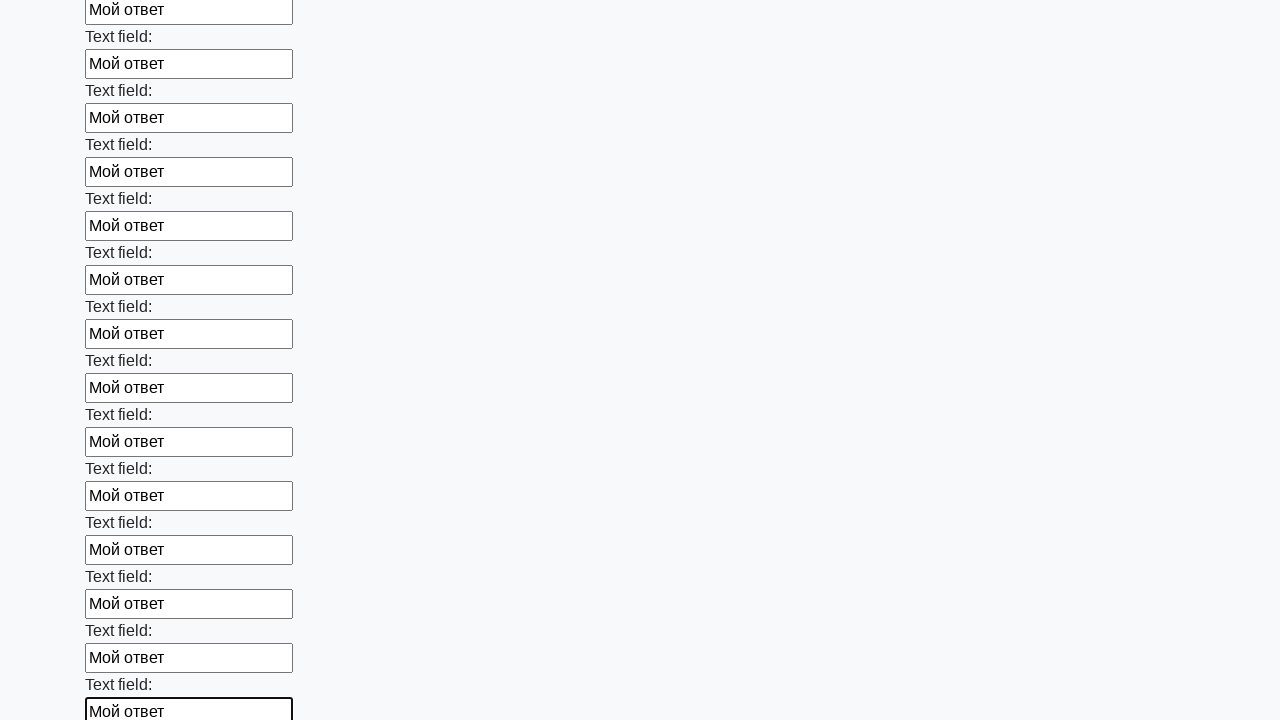

Filled input field with 'Мой ответ' on input >> nth=54
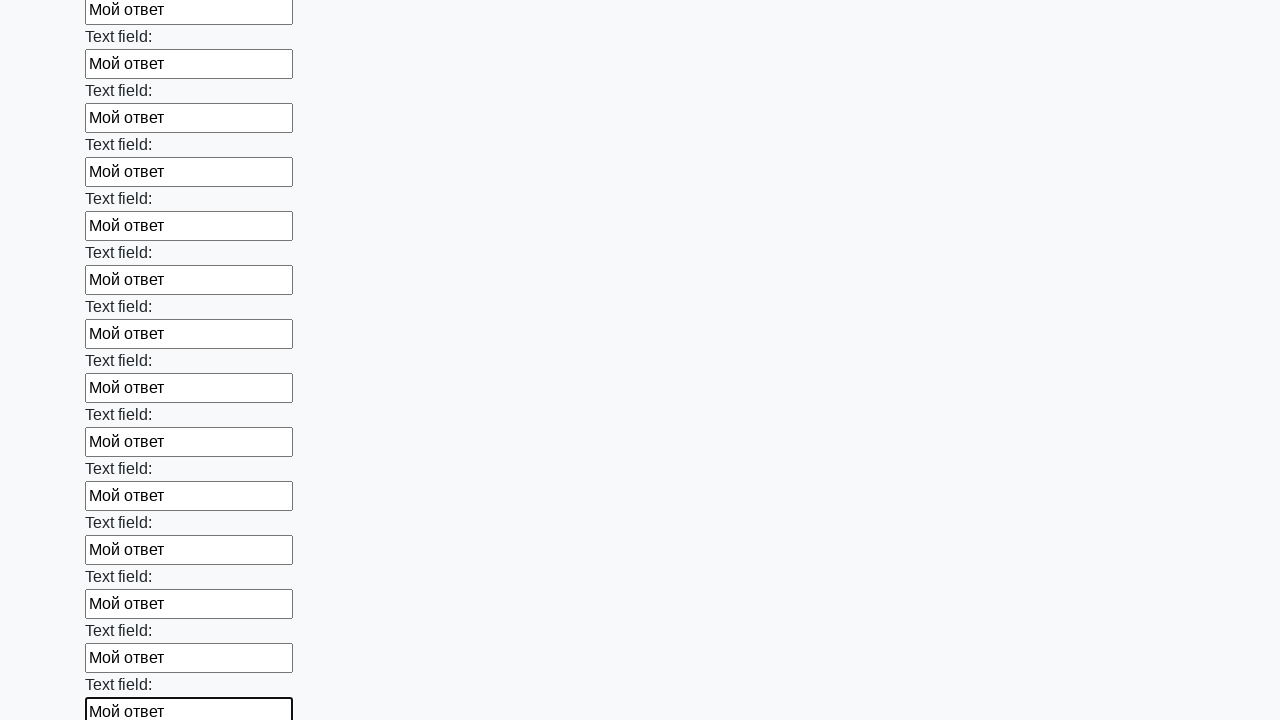

Filled input field with 'Мой ответ' on input >> nth=55
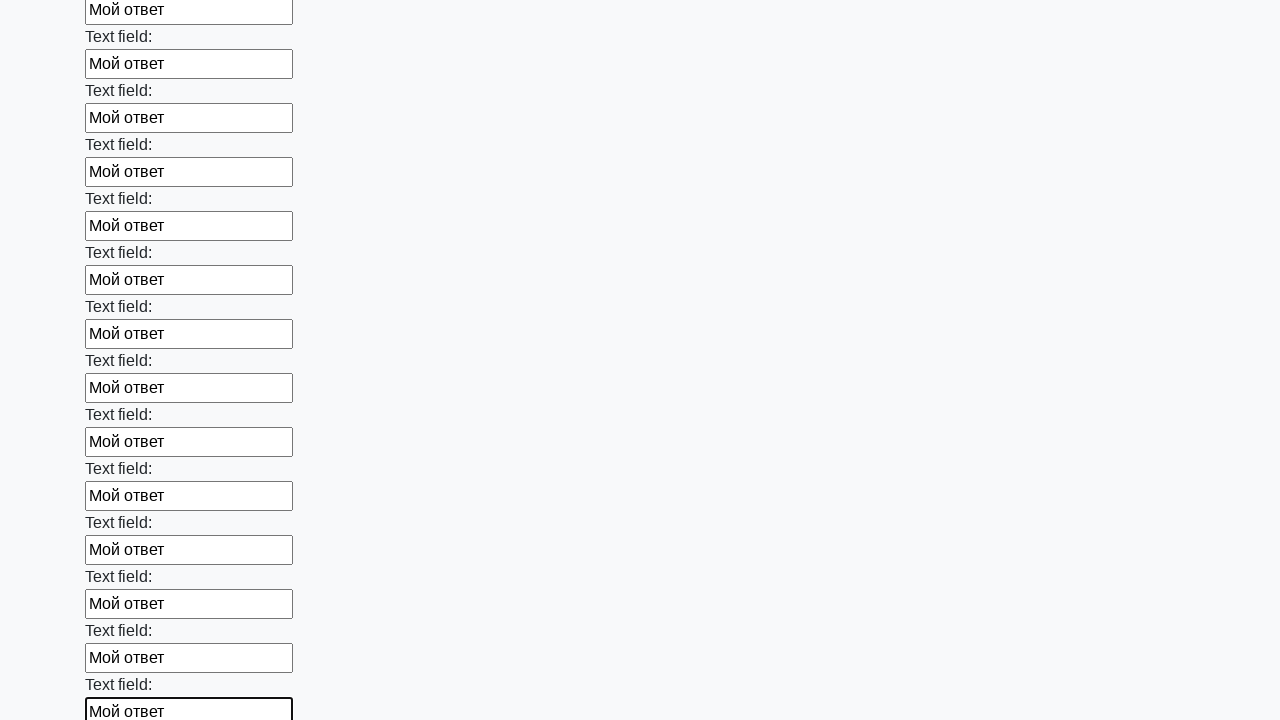

Filled input field with 'Мой ответ' on input >> nth=56
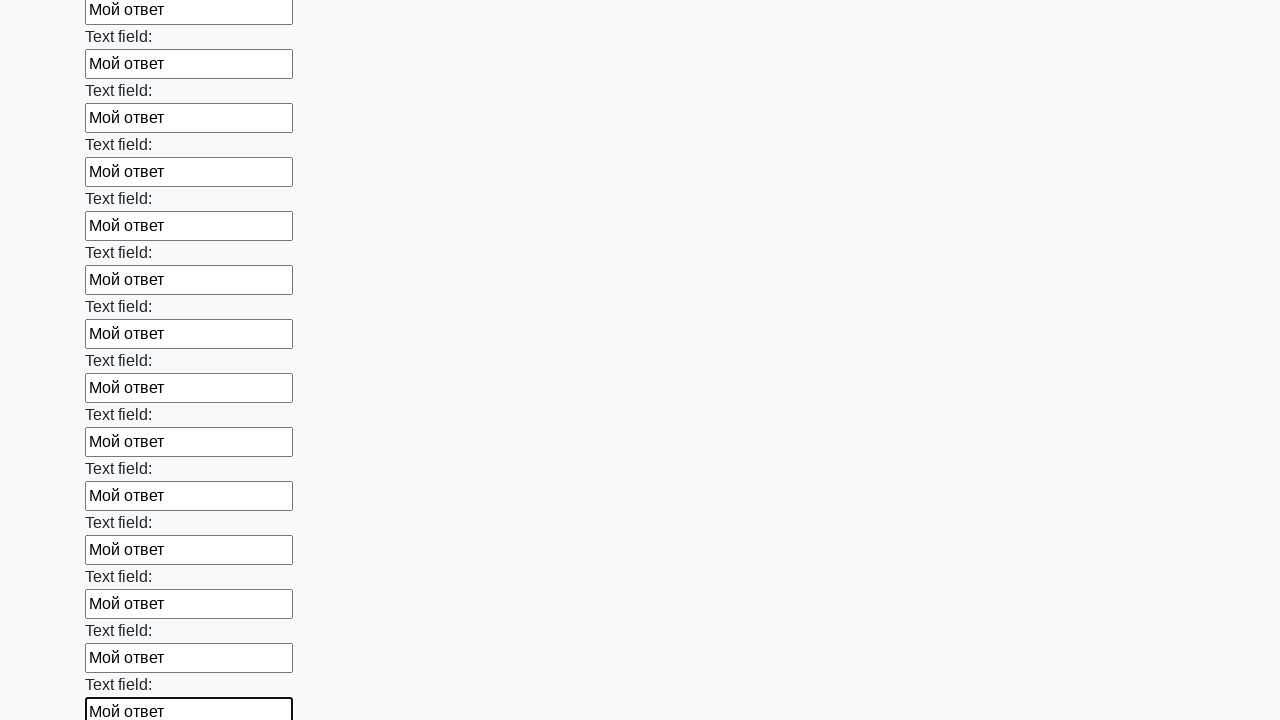

Filled input field with 'Мой ответ' on input >> nth=57
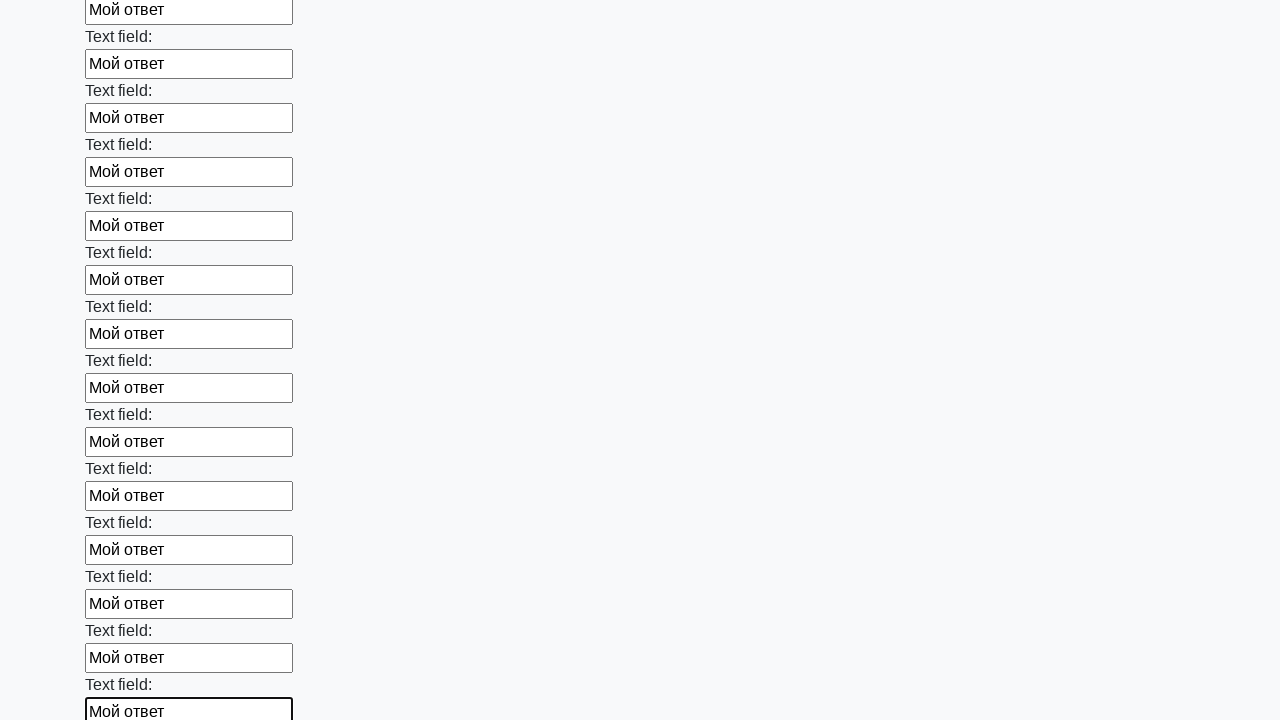

Filled input field with 'Мой ответ' on input >> nth=58
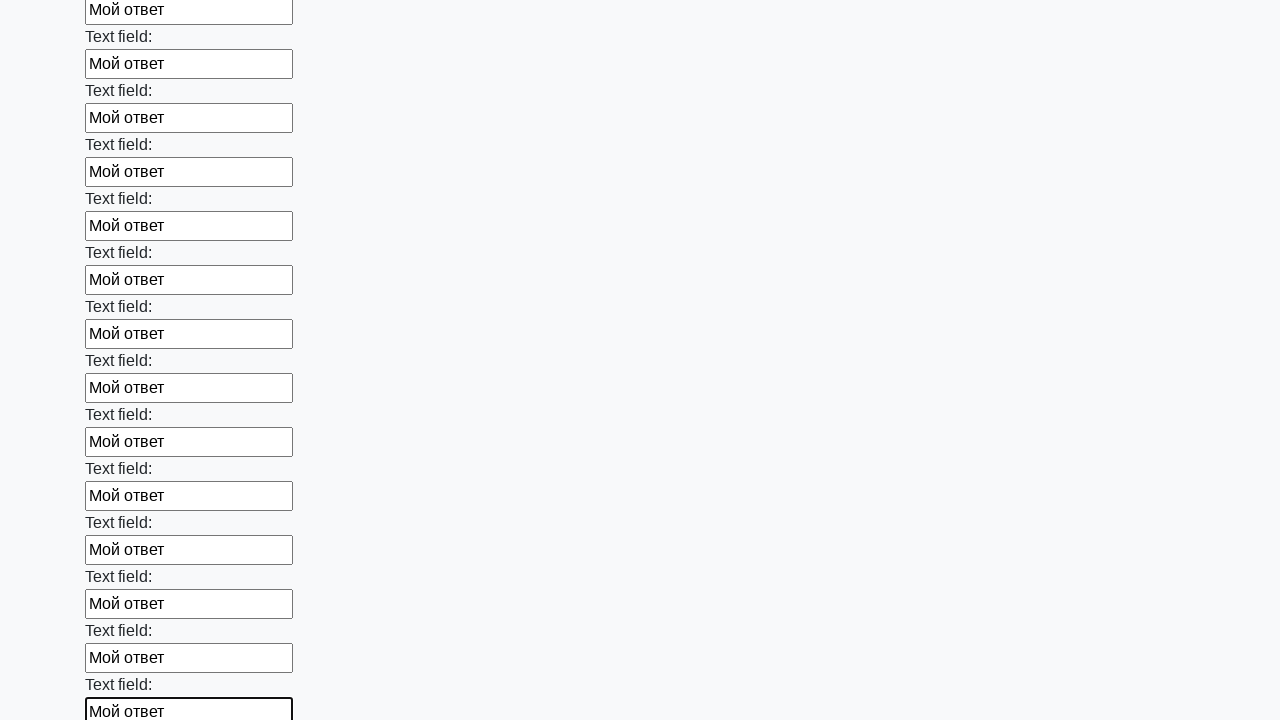

Filled input field with 'Мой ответ' on input >> nth=59
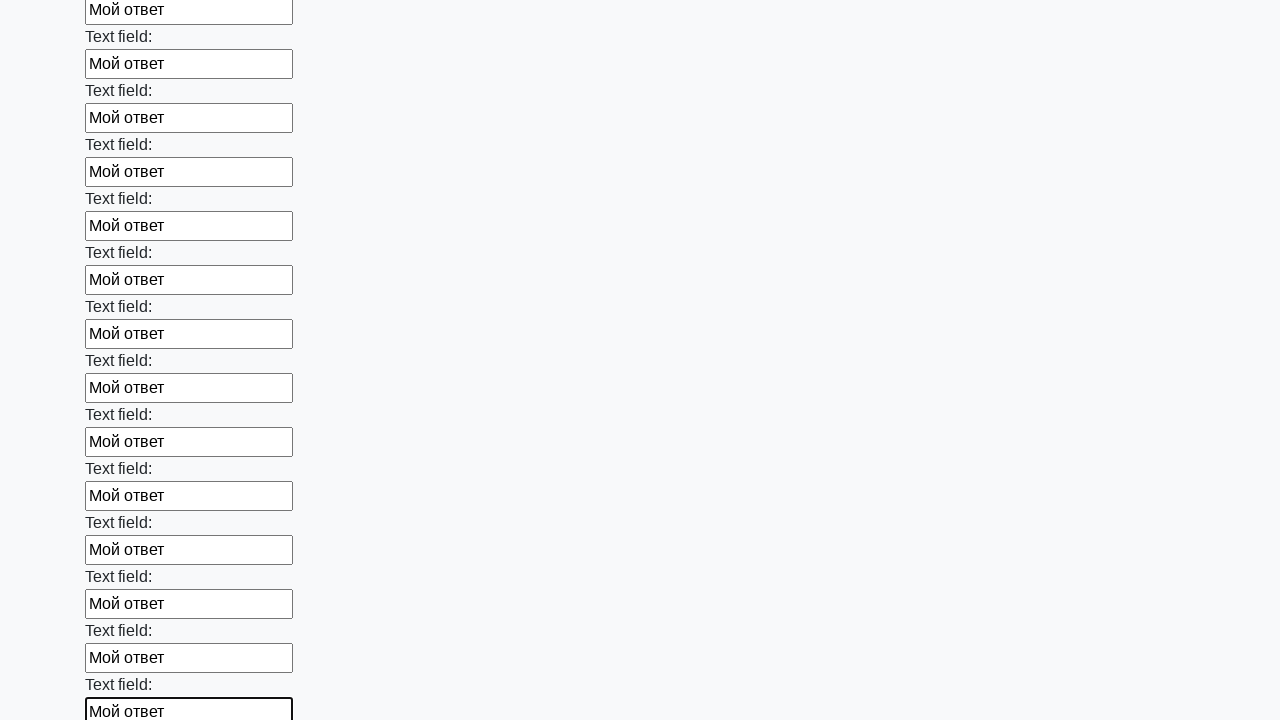

Filled input field with 'Мой ответ' on input >> nth=60
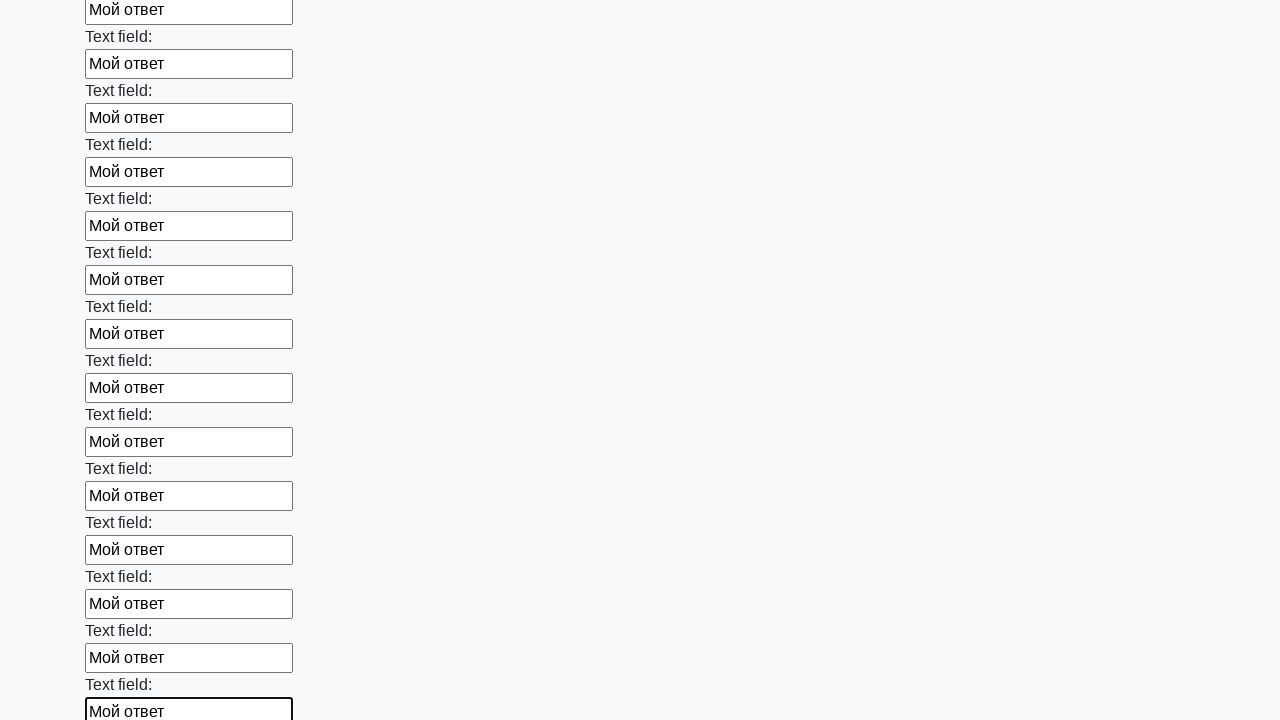

Filled input field with 'Мой ответ' on input >> nth=61
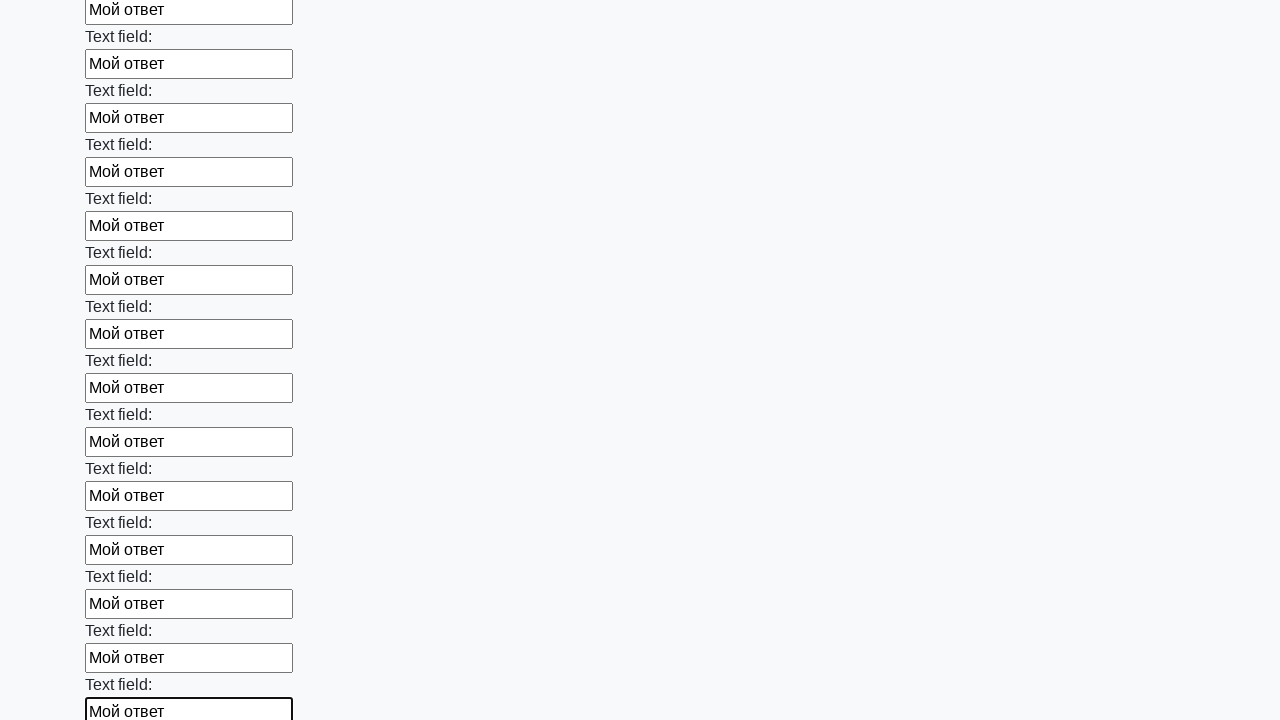

Filled input field with 'Мой ответ' on input >> nth=62
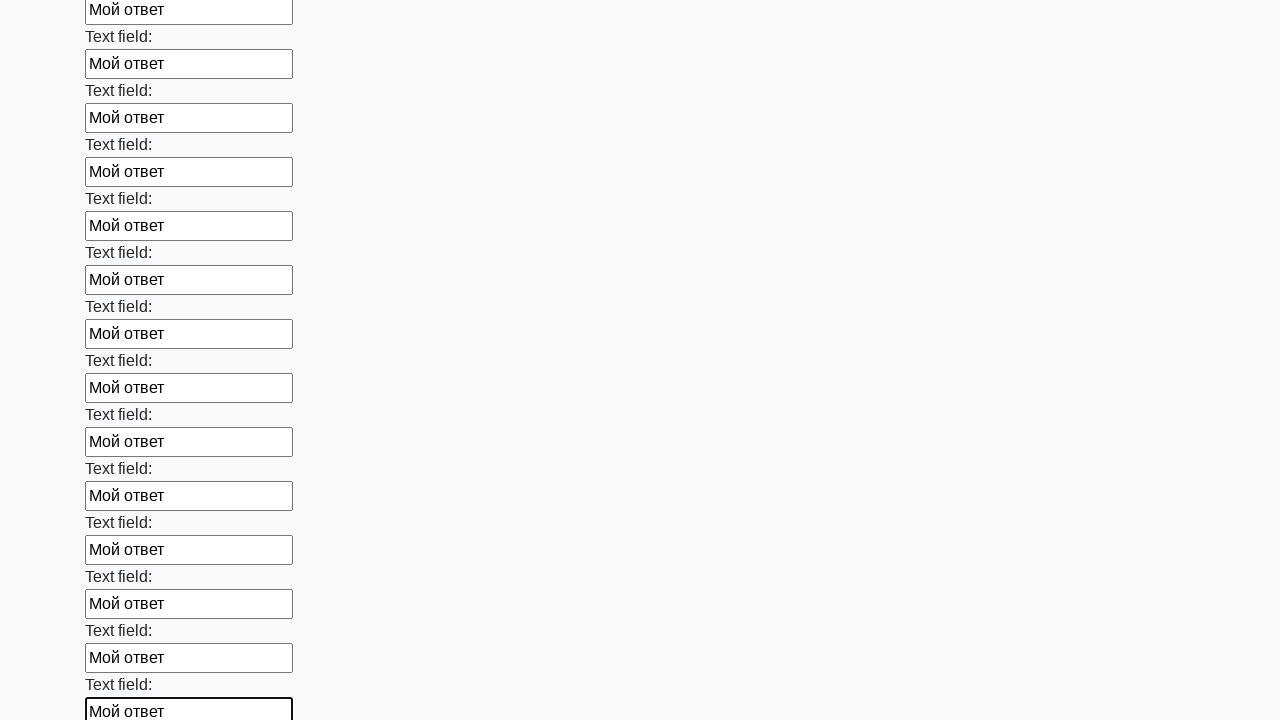

Filled input field with 'Мой ответ' on input >> nth=63
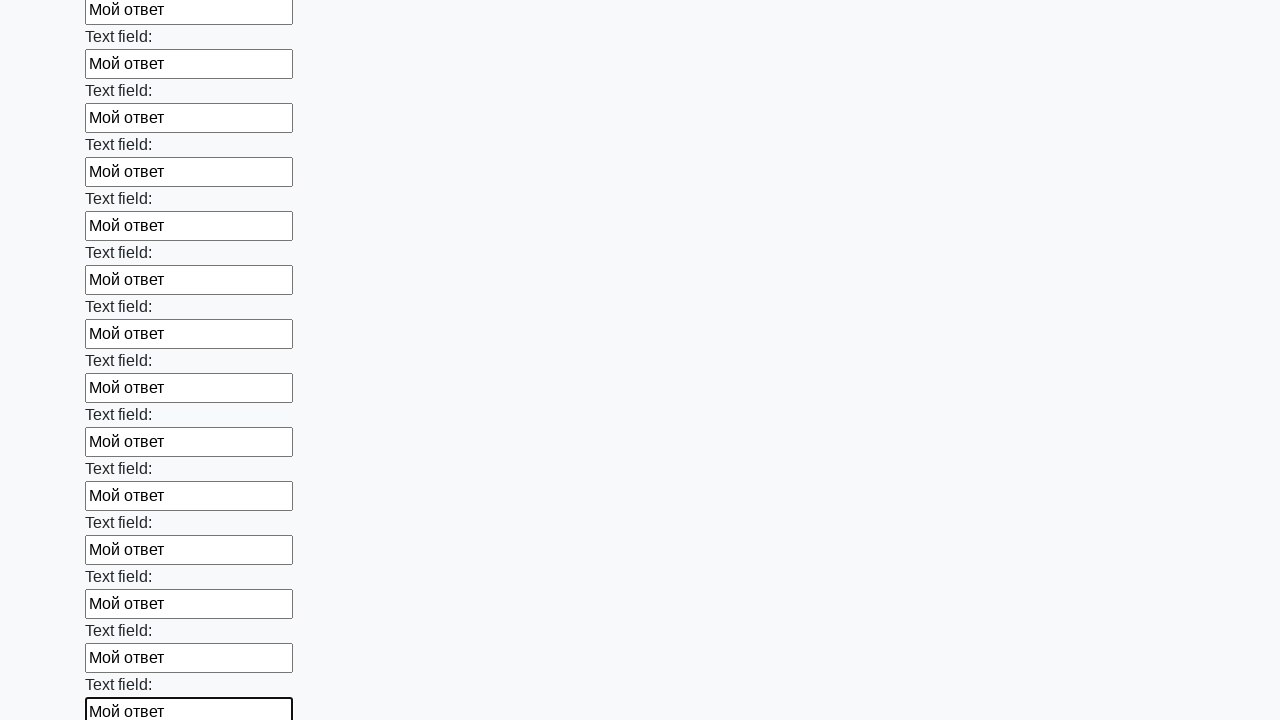

Filled input field with 'Мой ответ' on input >> nth=64
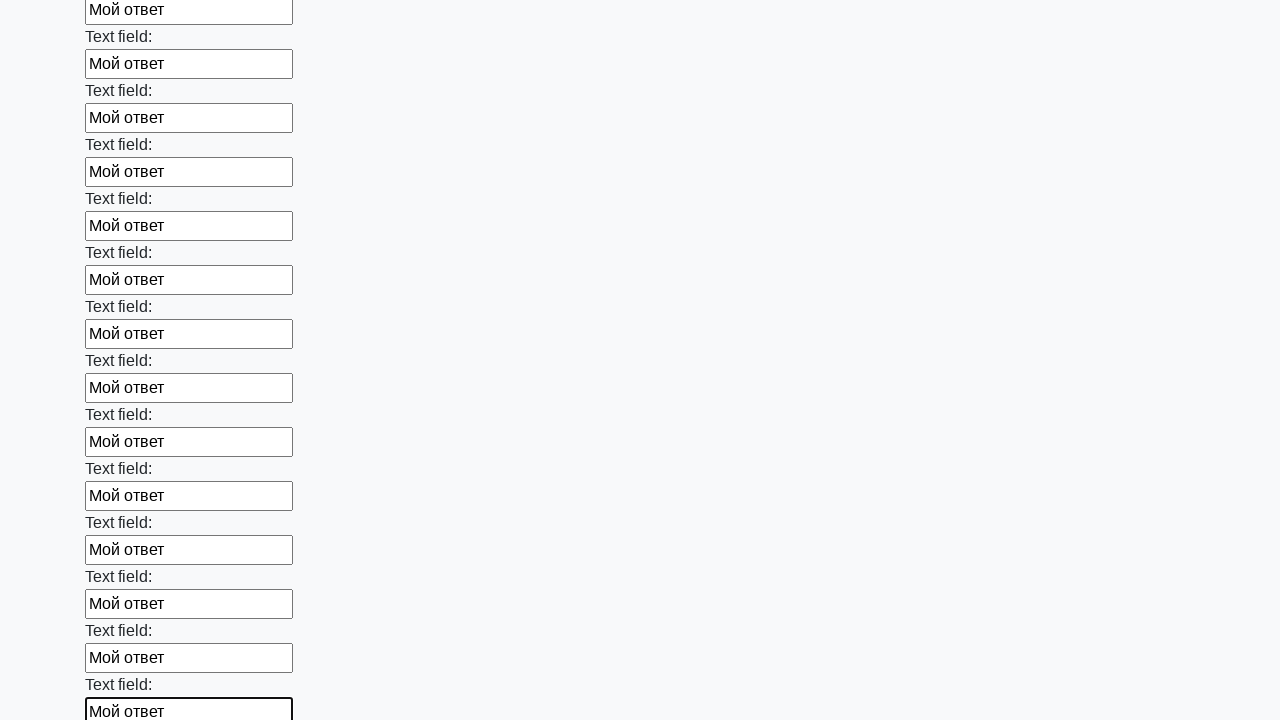

Filled input field with 'Мой ответ' on input >> nth=65
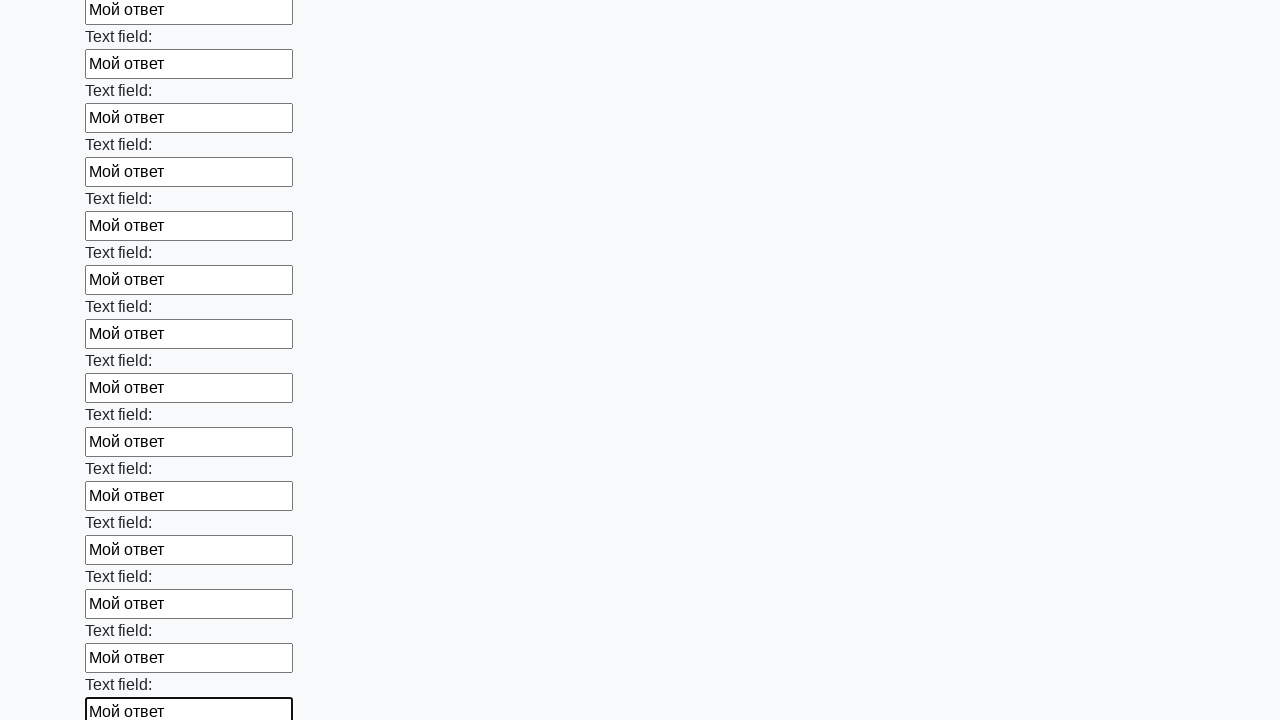

Filled input field with 'Мой ответ' on input >> nth=66
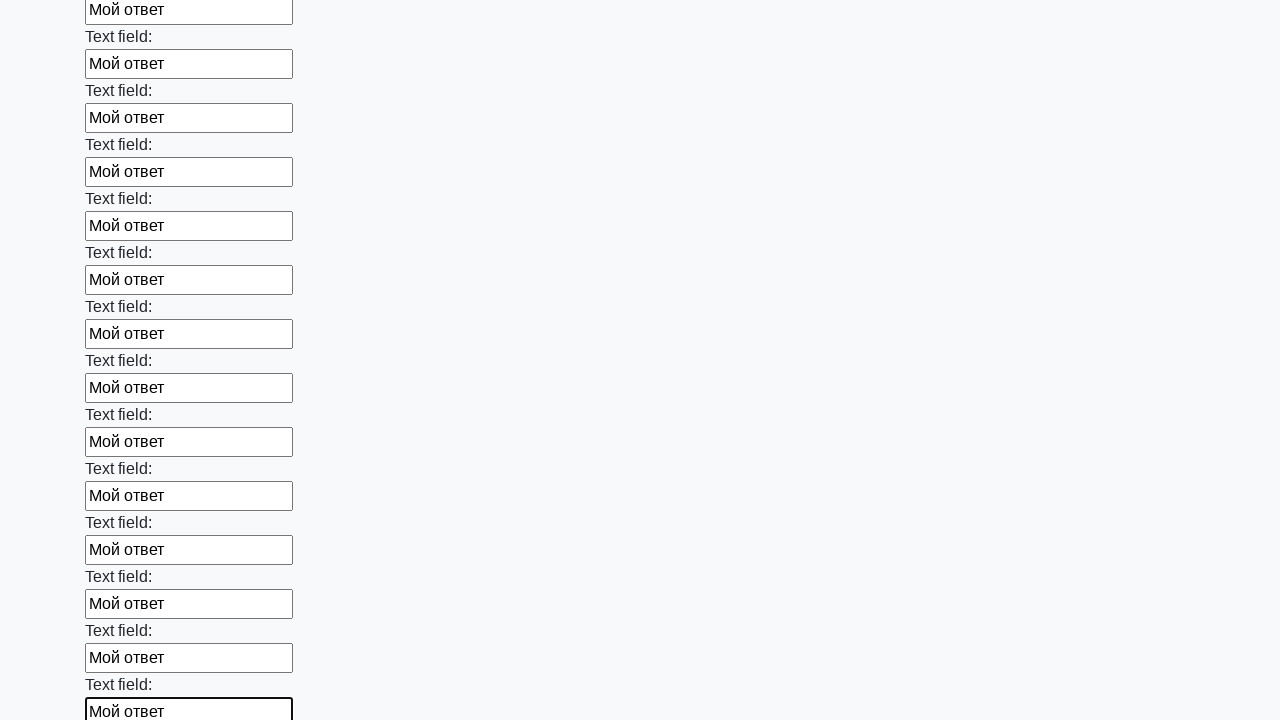

Filled input field with 'Мой ответ' on input >> nth=67
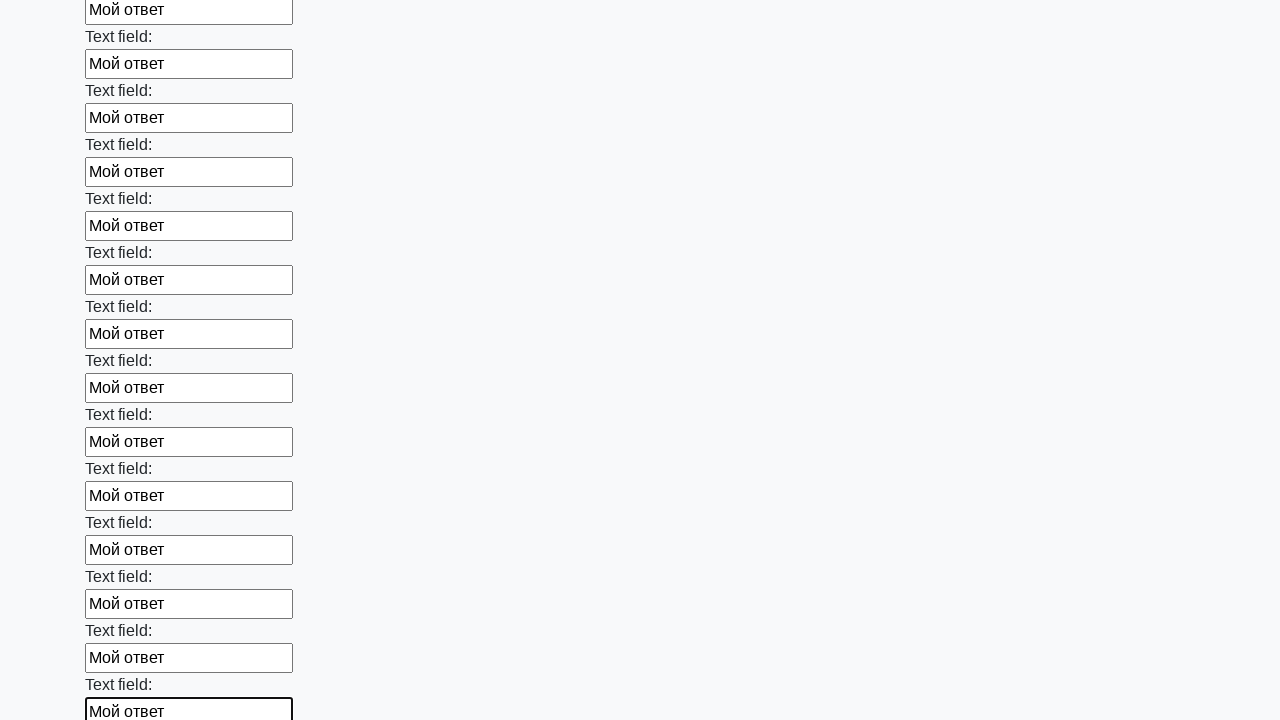

Filled input field with 'Мой ответ' on input >> nth=68
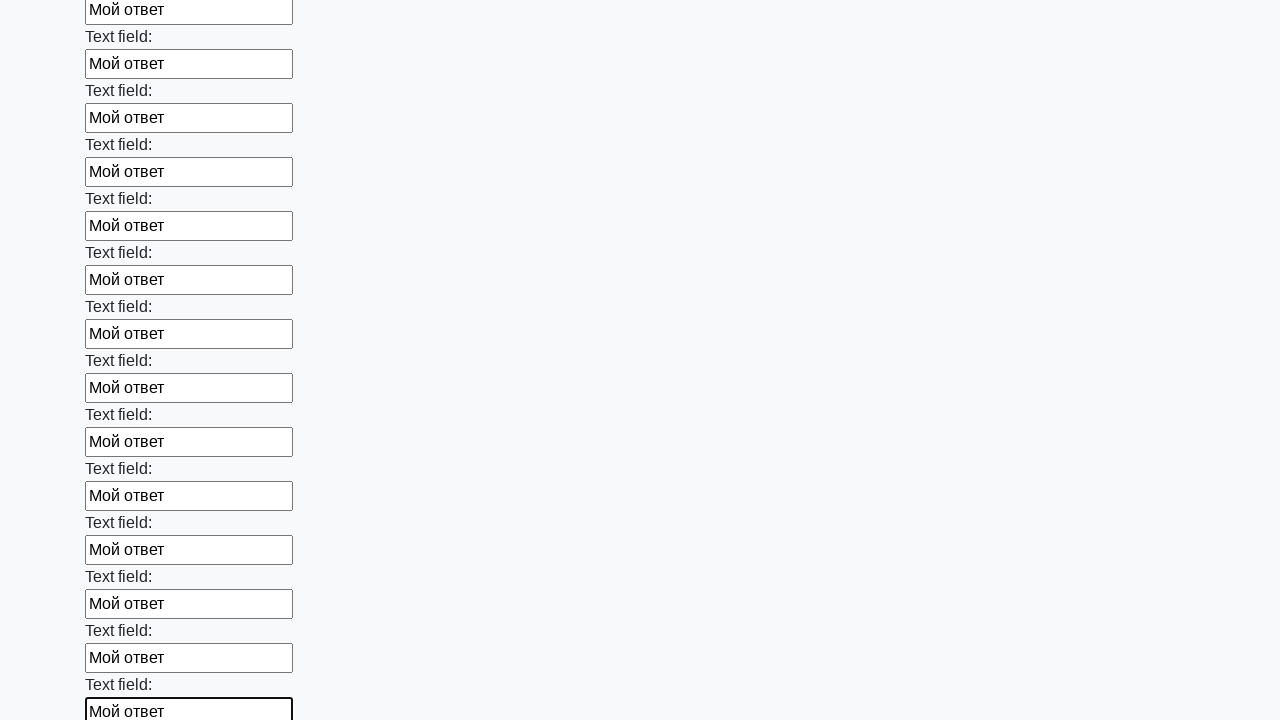

Filled input field with 'Мой ответ' on input >> nth=69
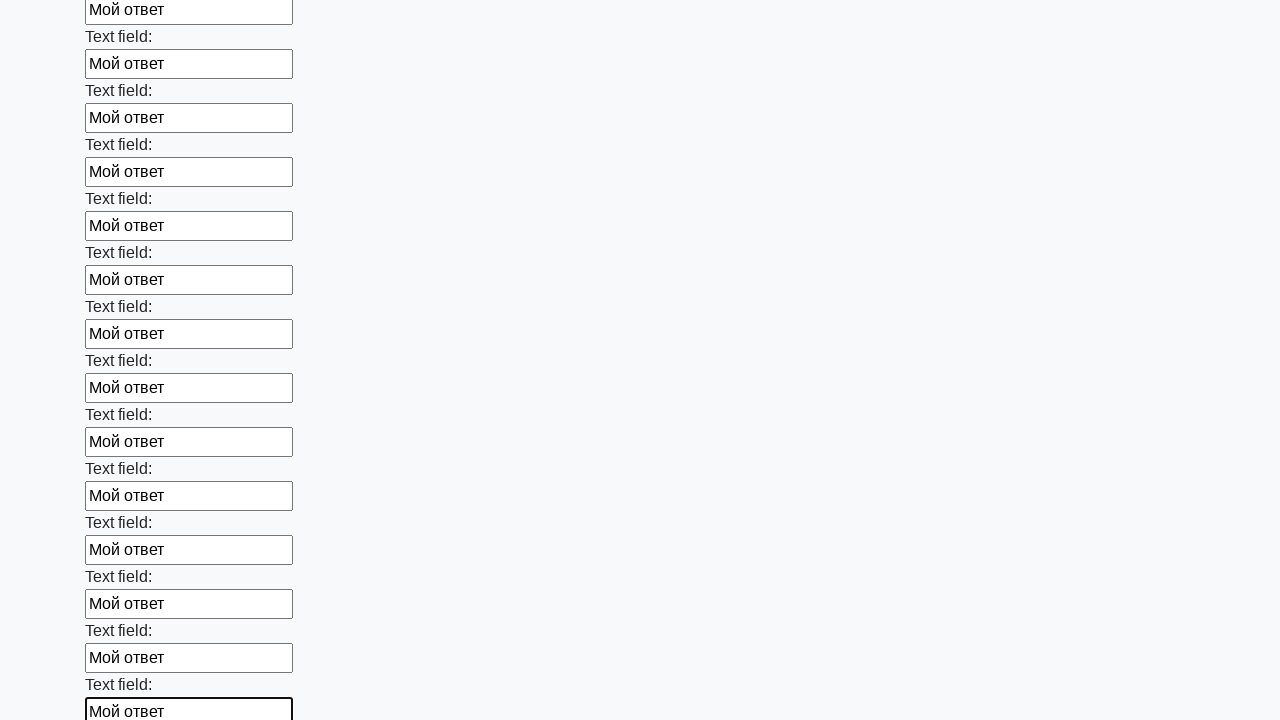

Filled input field with 'Мой ответ' on input >> nth=70
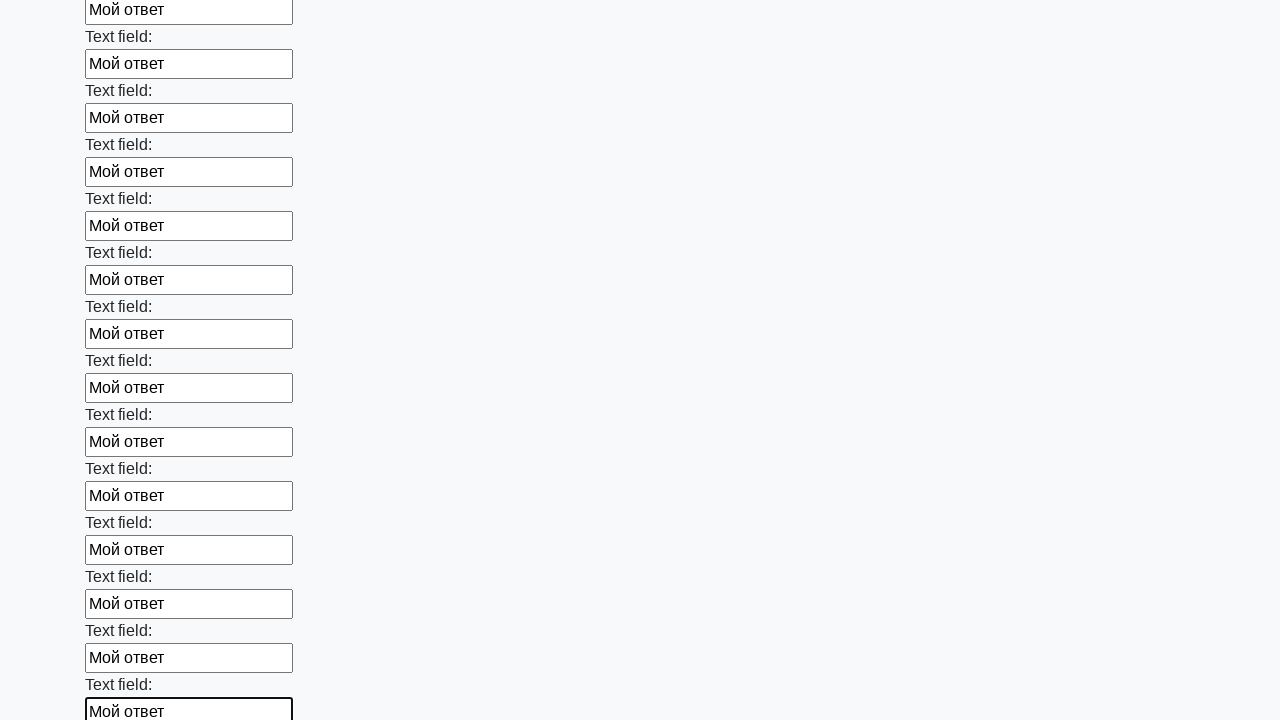

Filled input field with 'Мой ответ' on input >> nth=71
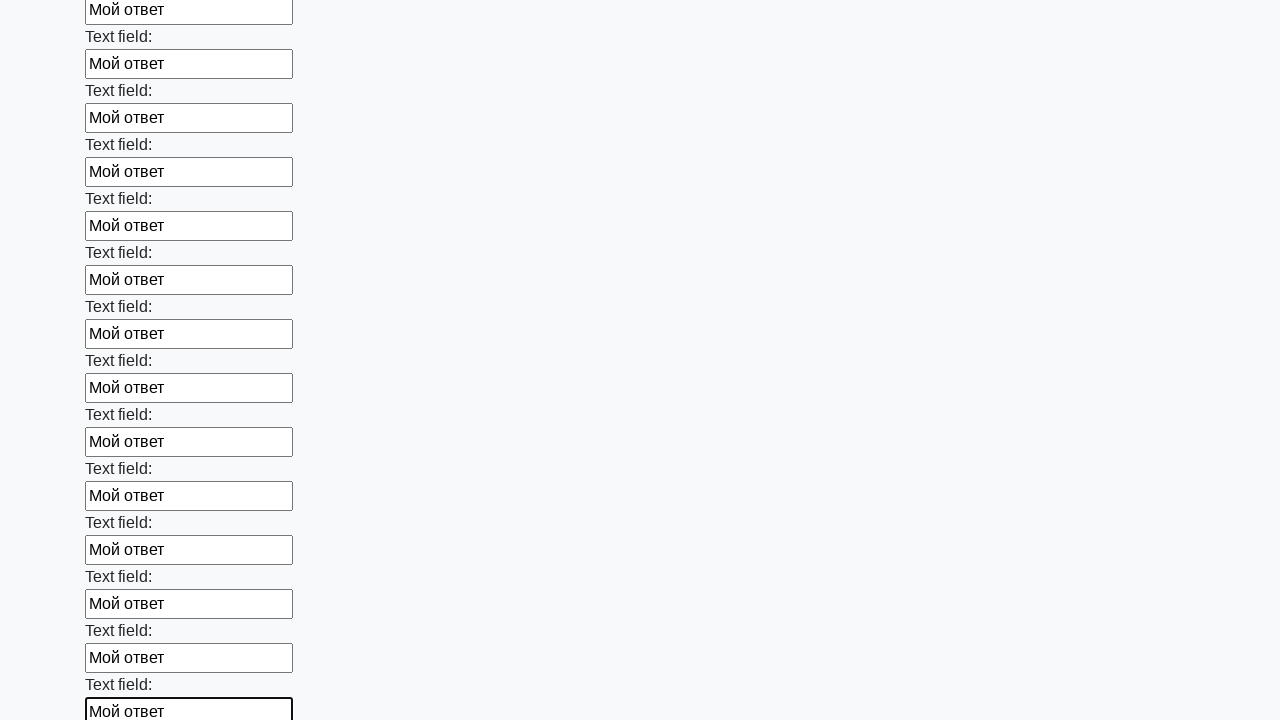

Filled input field with 'Мой ответ' on input >> nth=72
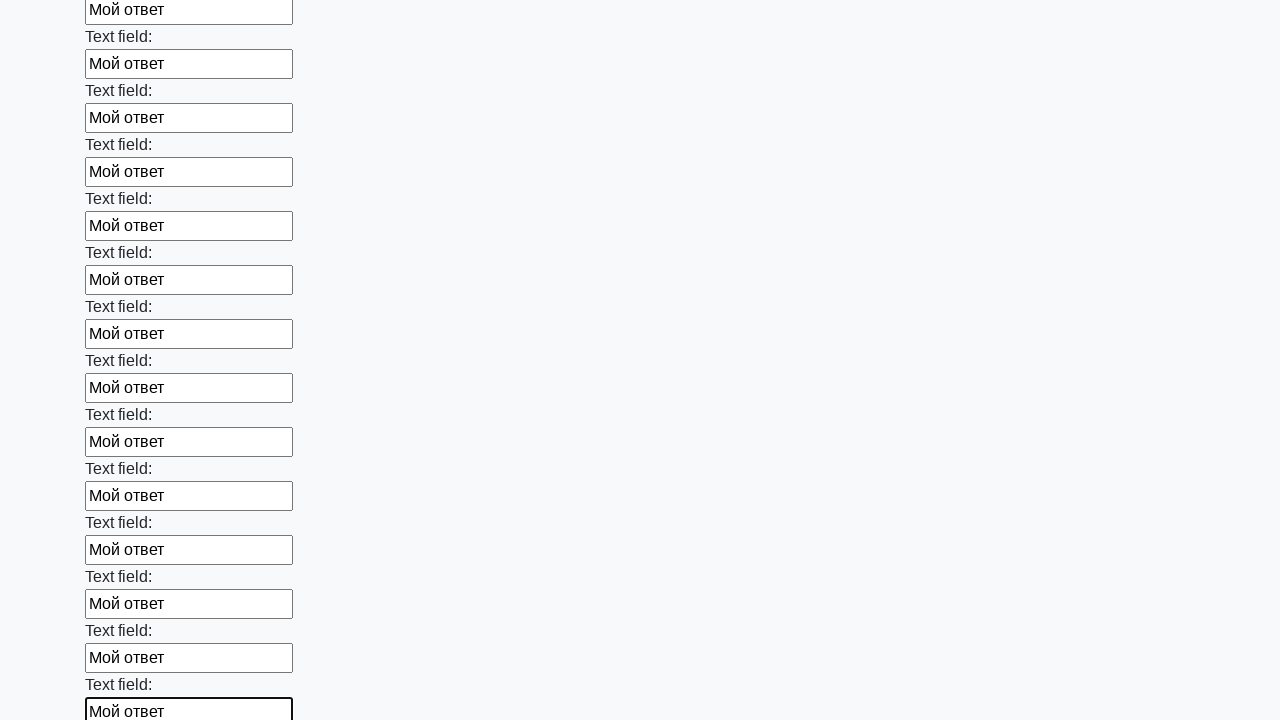

Filled input field with 'Мой ответ' on input >> nth=73
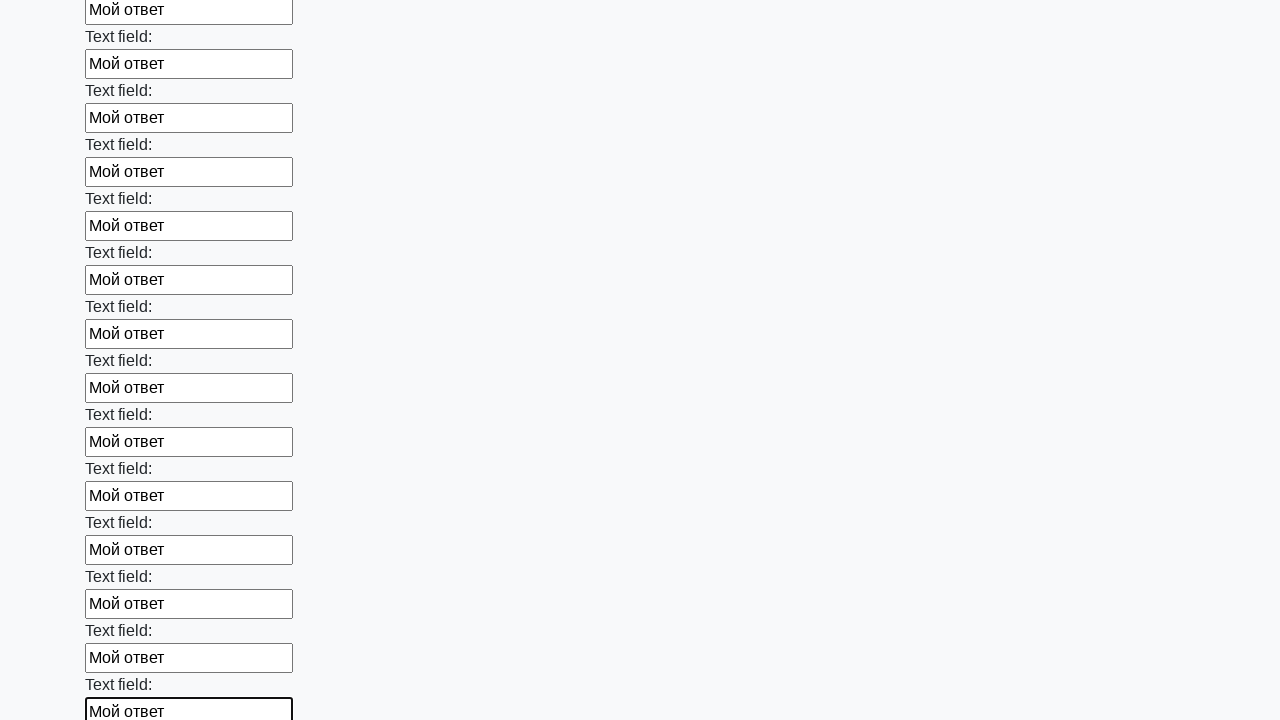

Filled input field with 'Мой ответ' on input >> nth=74
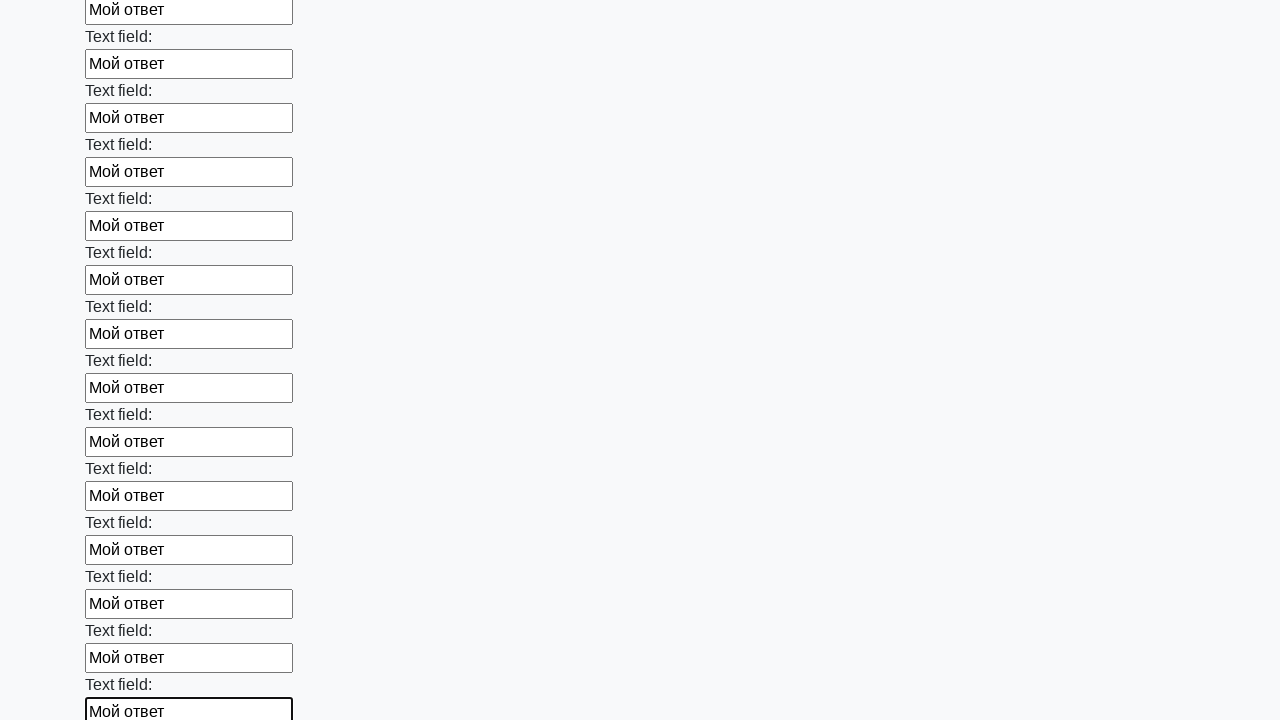

Filled input field with 'Мой ответ' on input >> nth=75
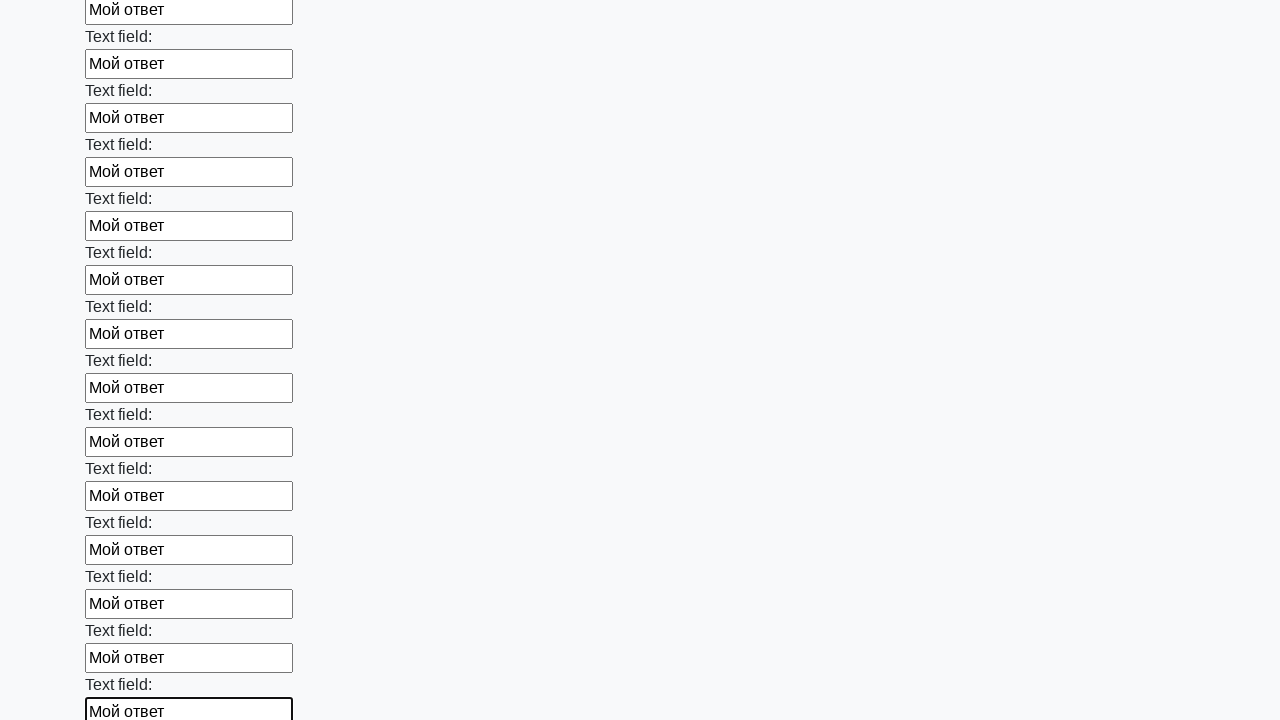

Filled input field with 'Мой ответ' on input >> nth=76
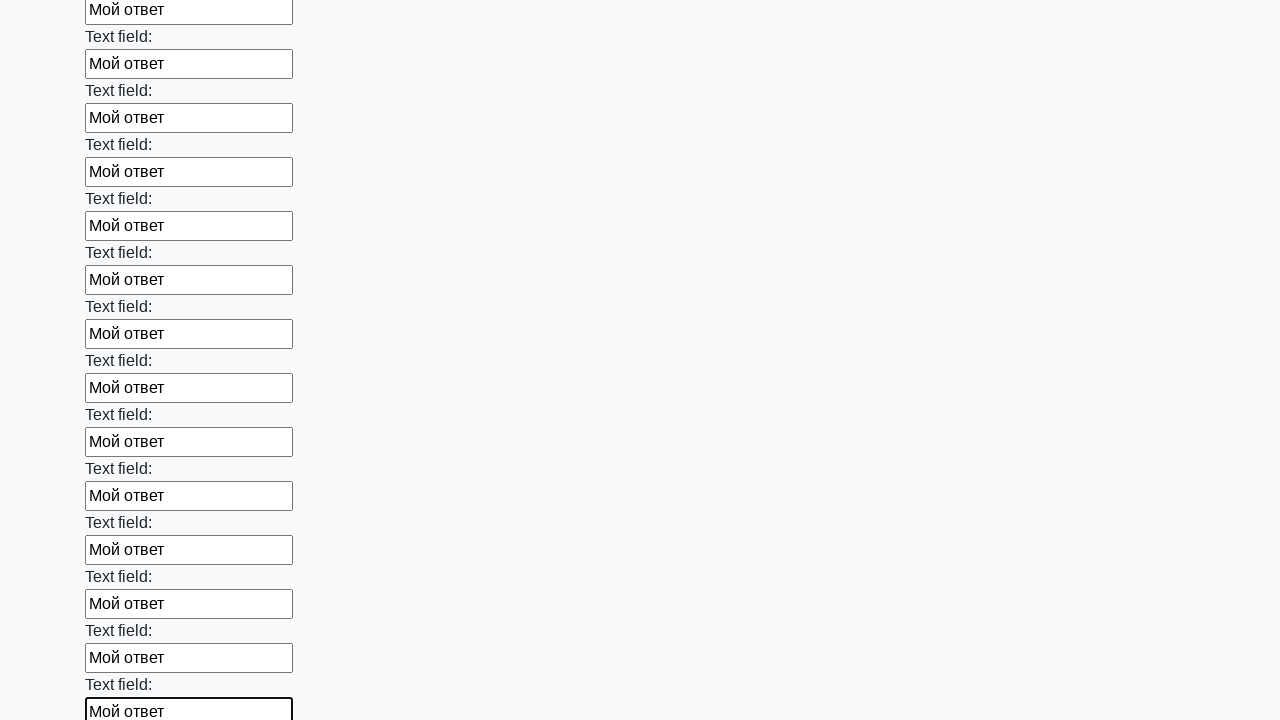

Filled input field with 'Мой ответ' on input >> nth=77
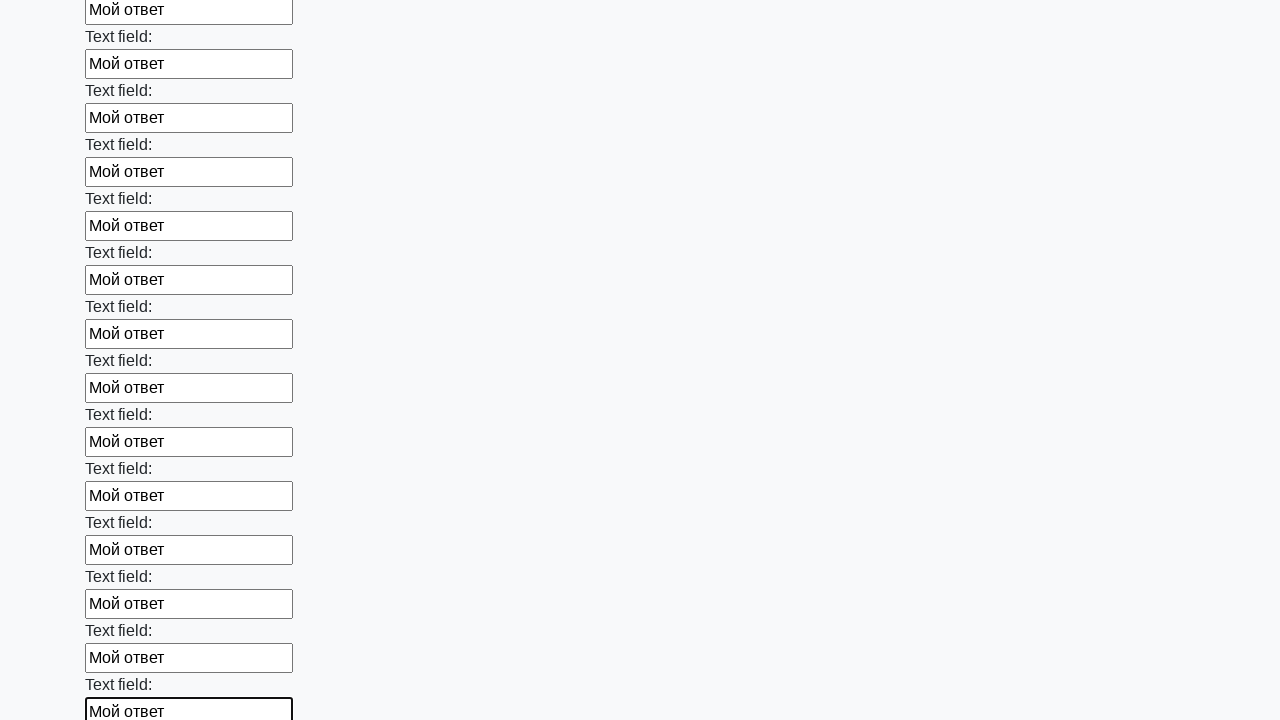

Filled input field with 'Мой ответ' on input >> nth=78
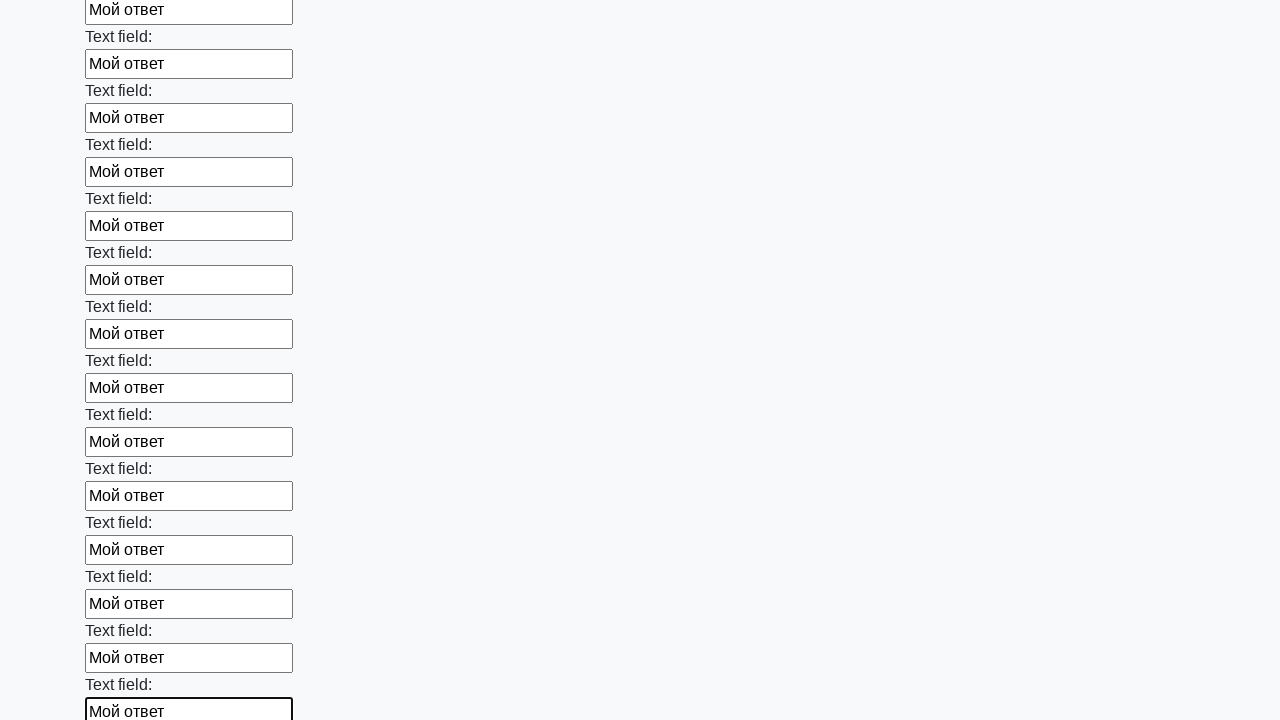

Filled input field with 'Мой ответ' on input >> nth=79
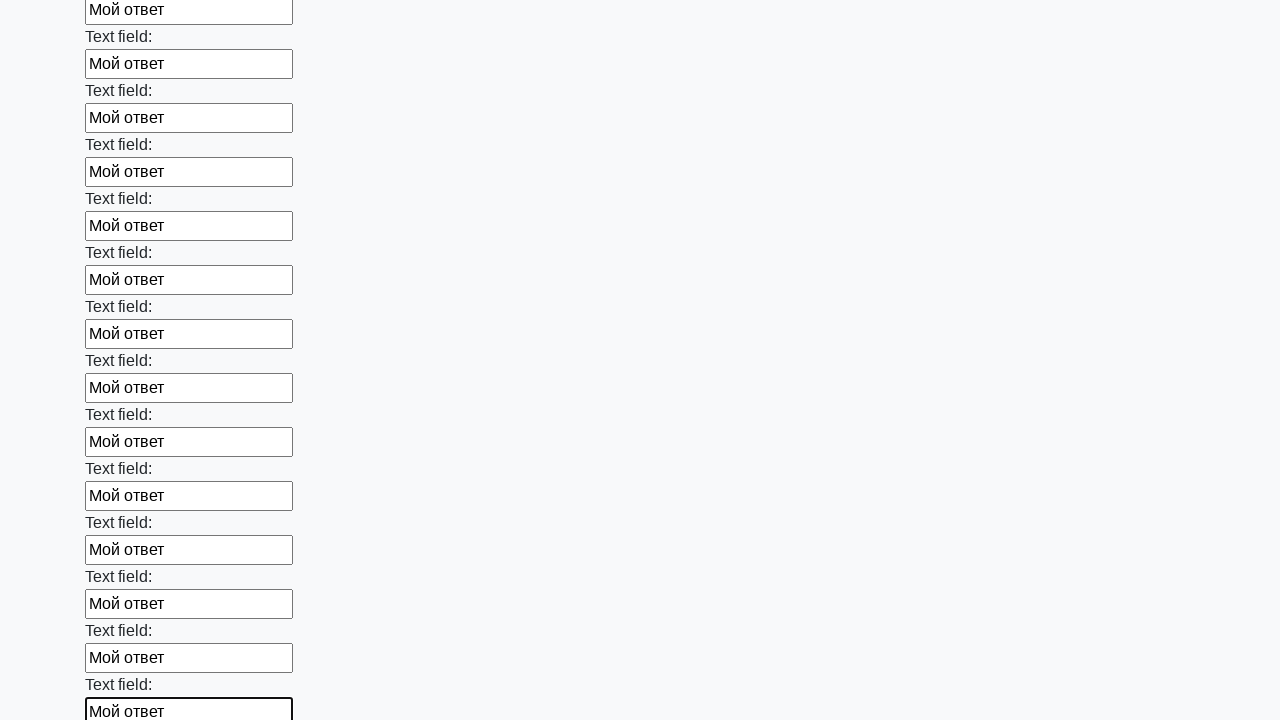

Filled input field with 'Мой ответ' on input >> nth=80
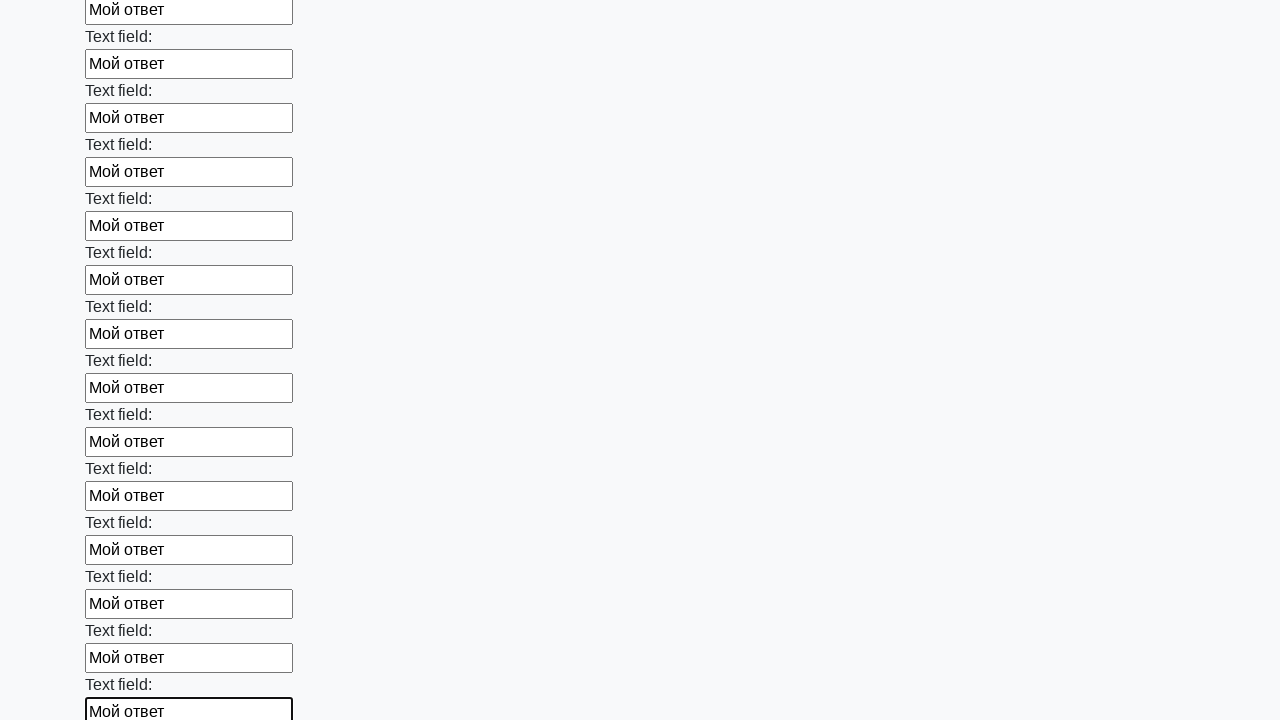

Filled input field with 'Мой ответ' on input >> nth=81
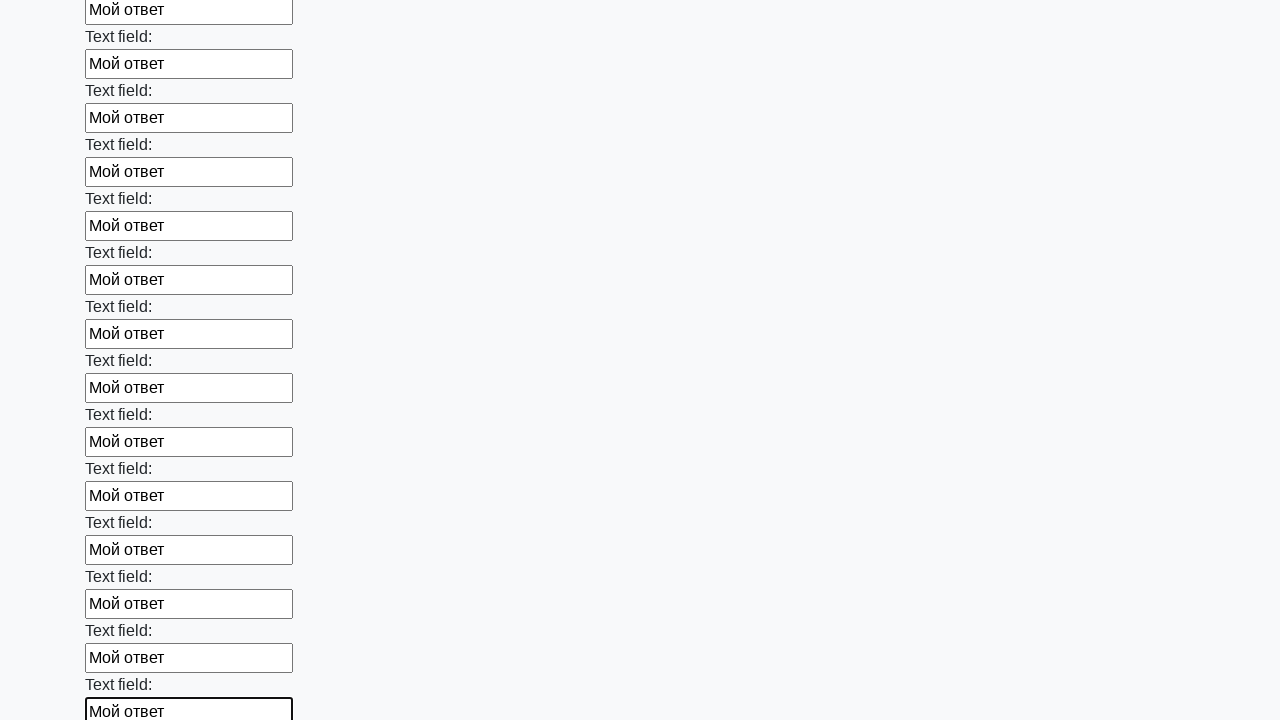

Filled input field with 'Мой ответ' on input >> nth=82
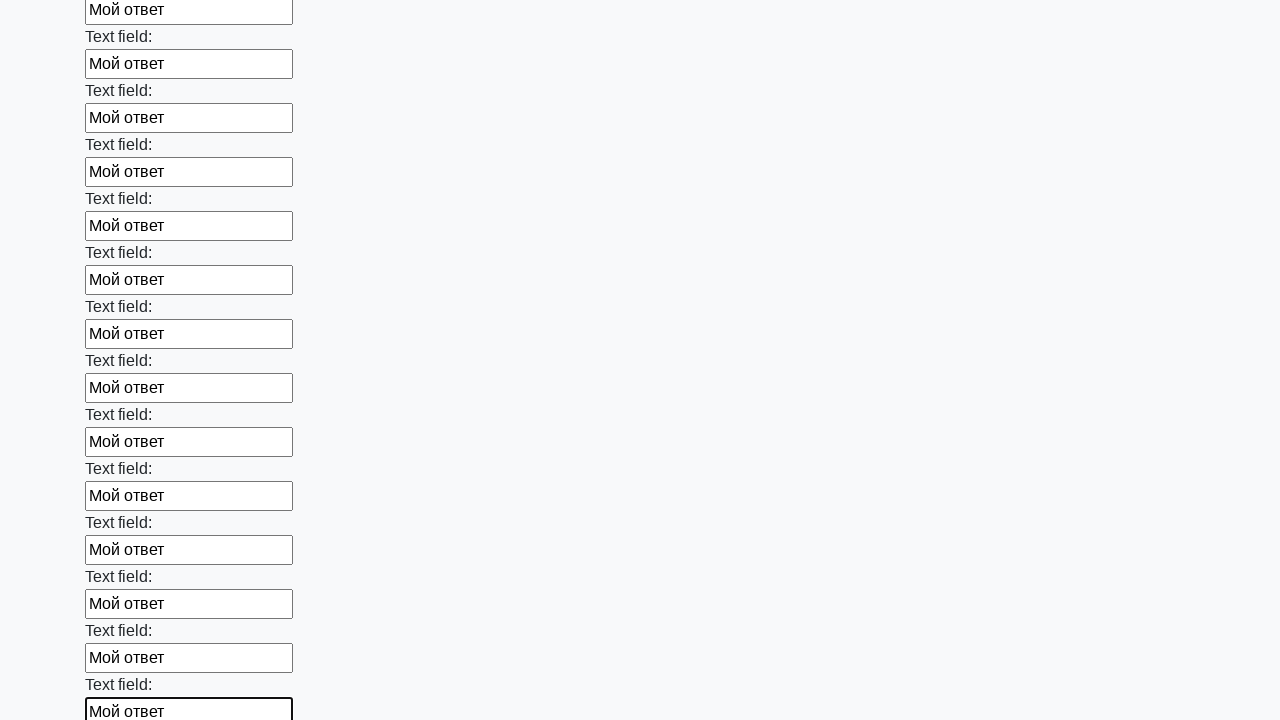

Filled input field with 'Мой ответ' on input >> nth=83
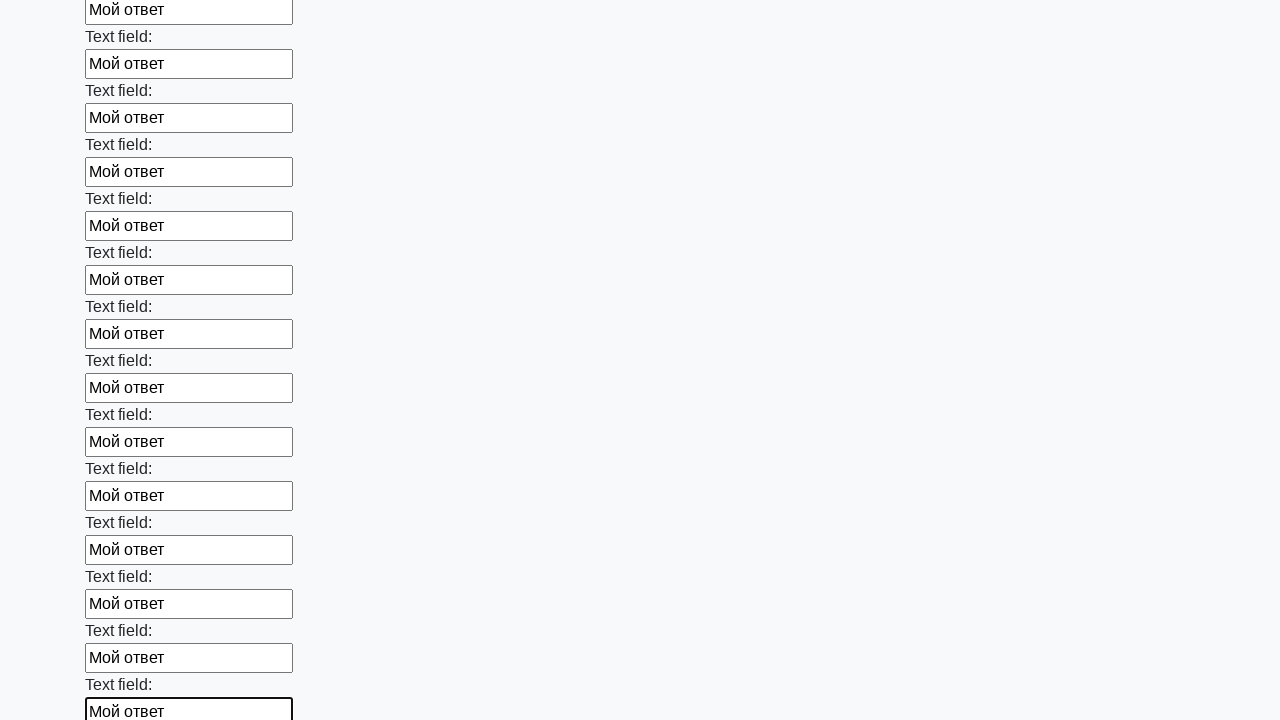

Filled input field with 'Мой ответ' on input >> nth=84
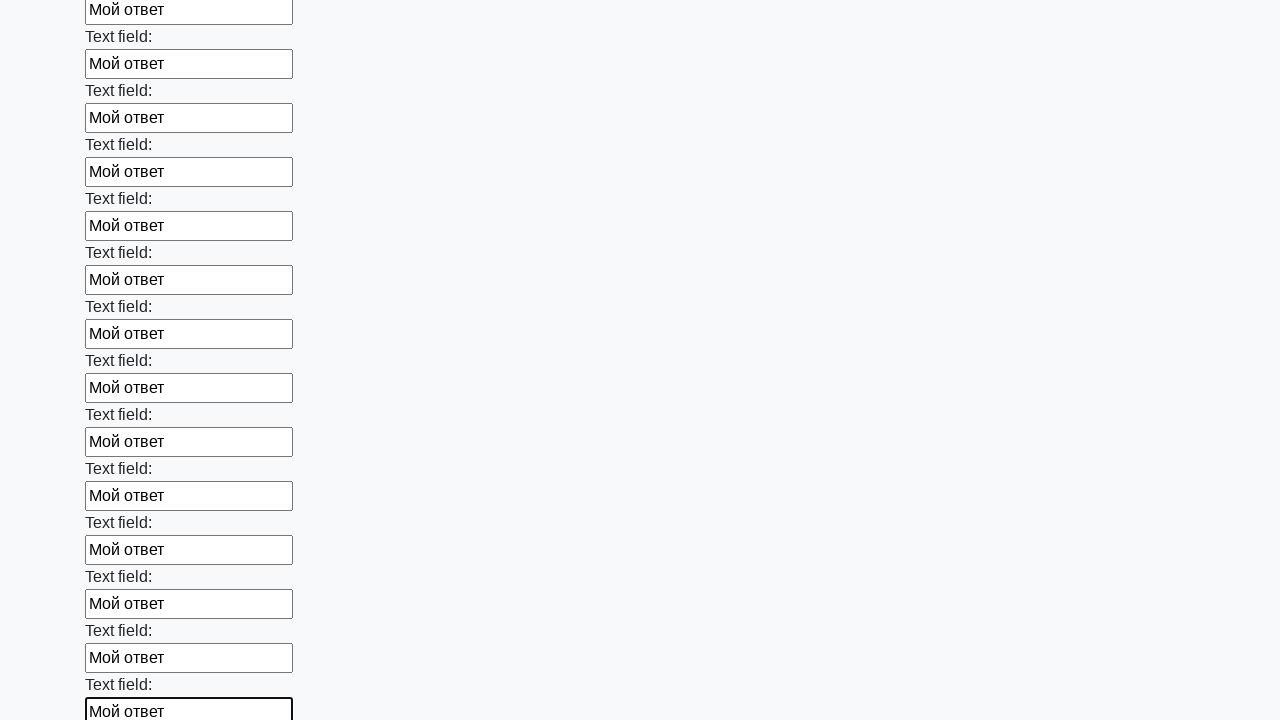

Filled input field with 'Мой ответ' on input >> nth=85
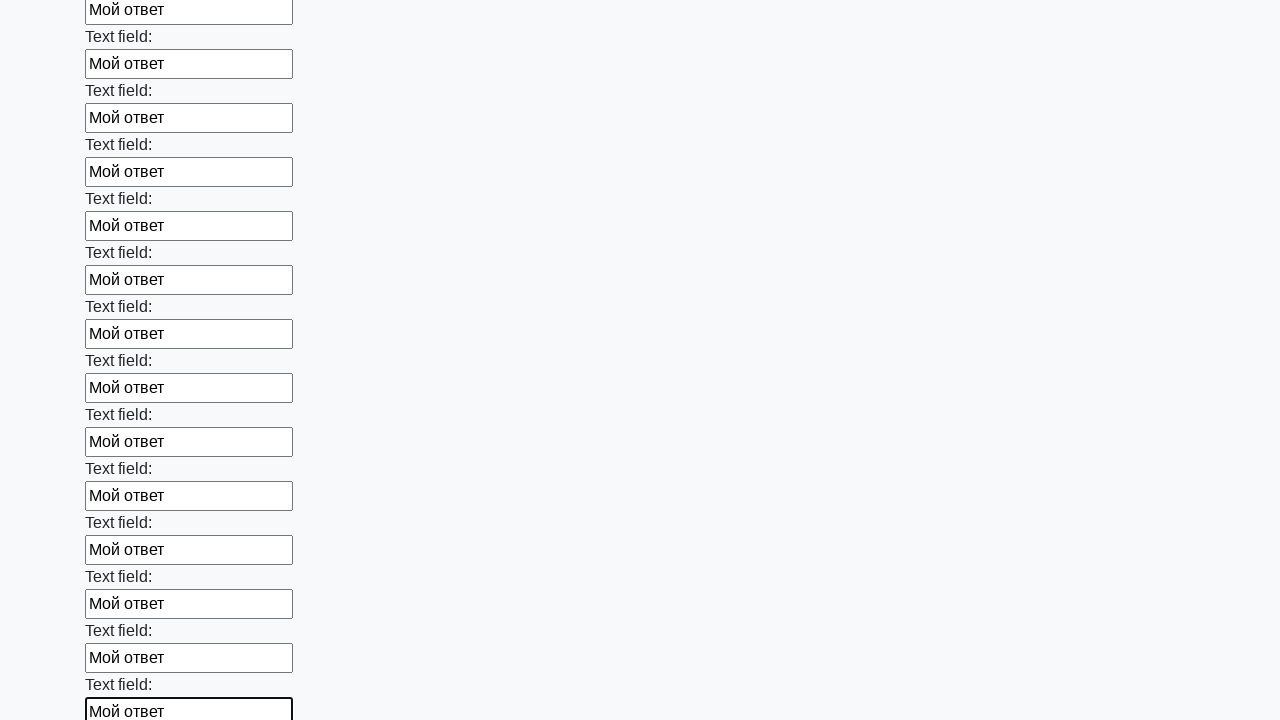

Filled input field with 'Мой ответ' on input >> nth=86
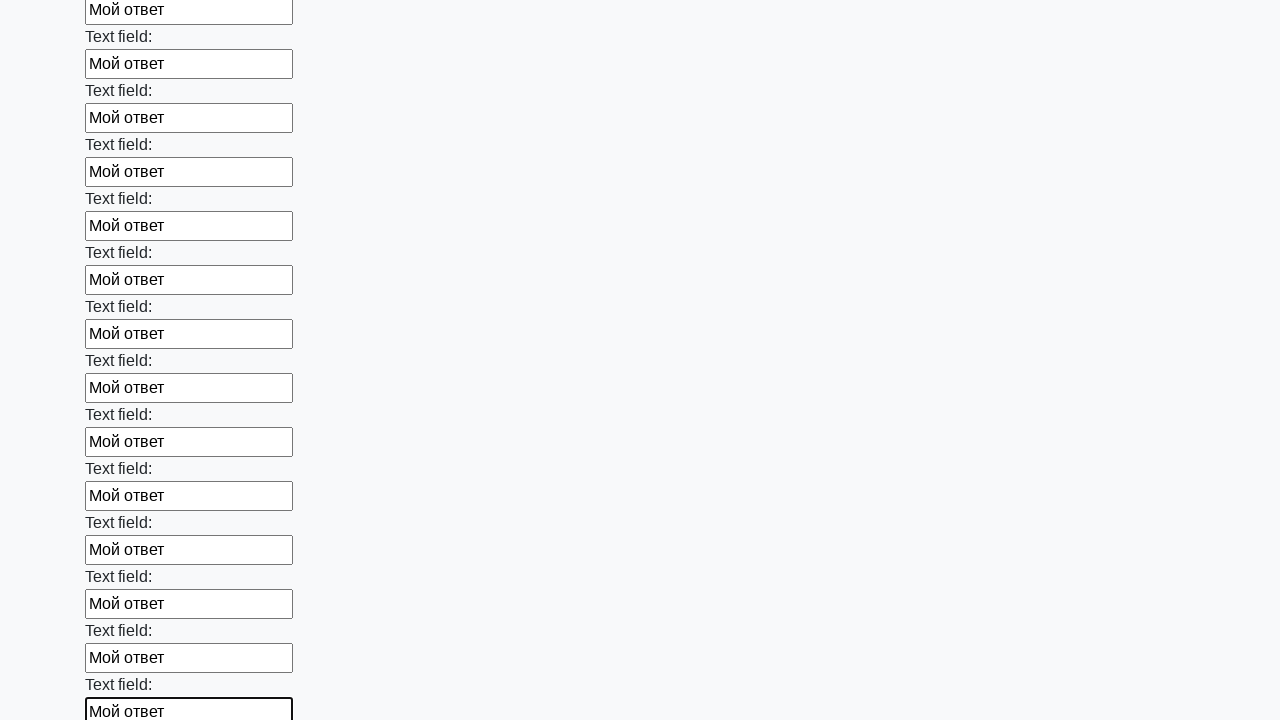

Filled input field with 'Мой ответ' on input >> nth=87
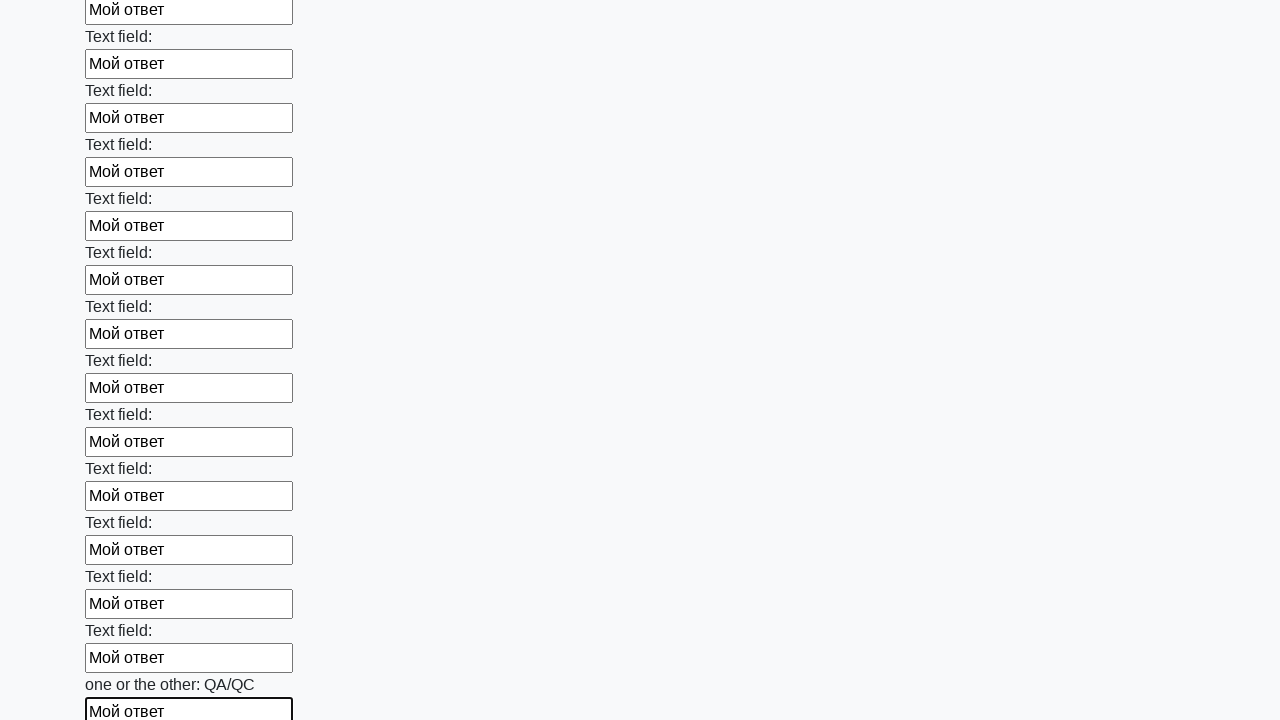

Filled input field with 'Мой ответ' on input >> nth=88
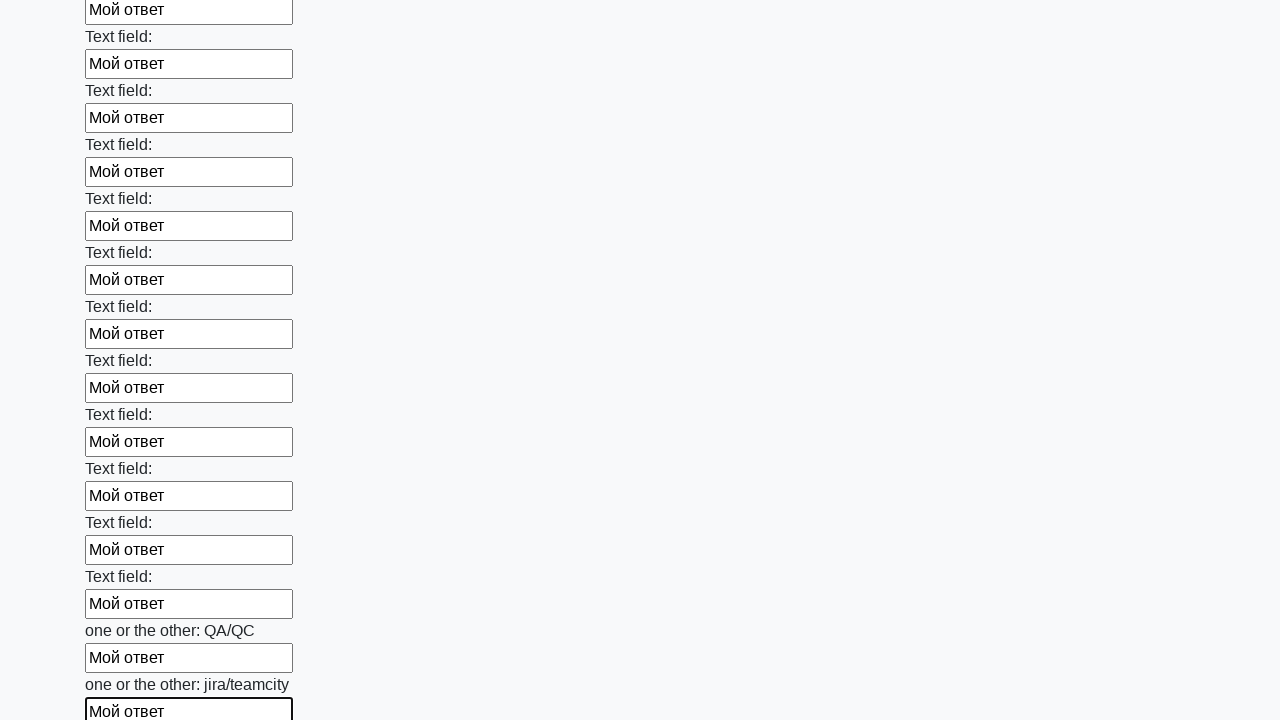

Filled input field with 'Мой ответ' on input >> nth=89
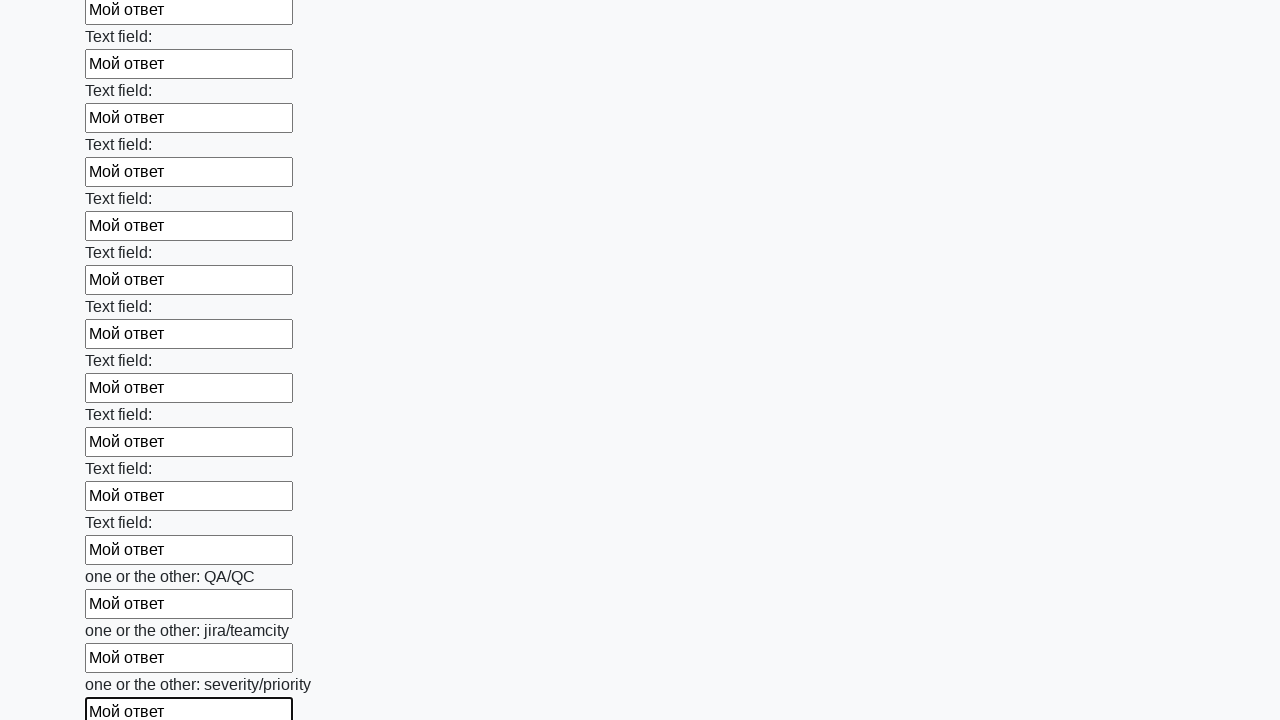

Filled input field with 'Мой ответ' on input >> nth=90
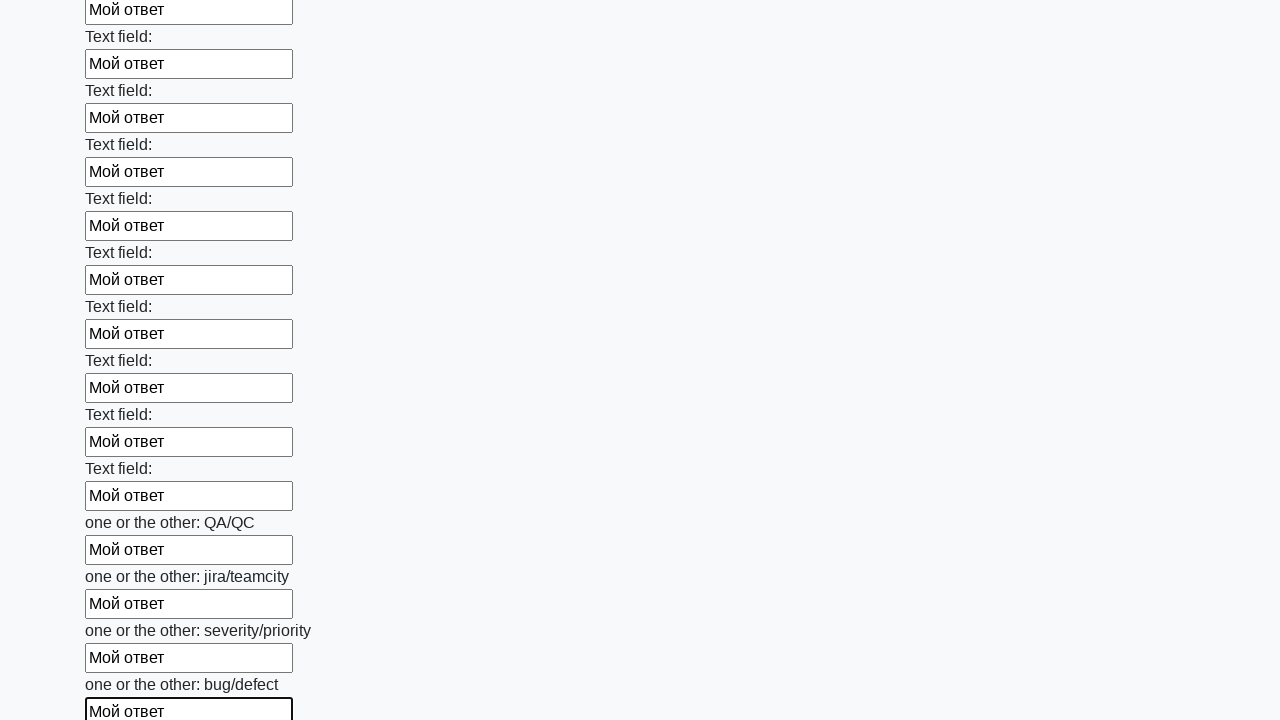

Filled input field with 'Мой ответ' on input >> nth=91
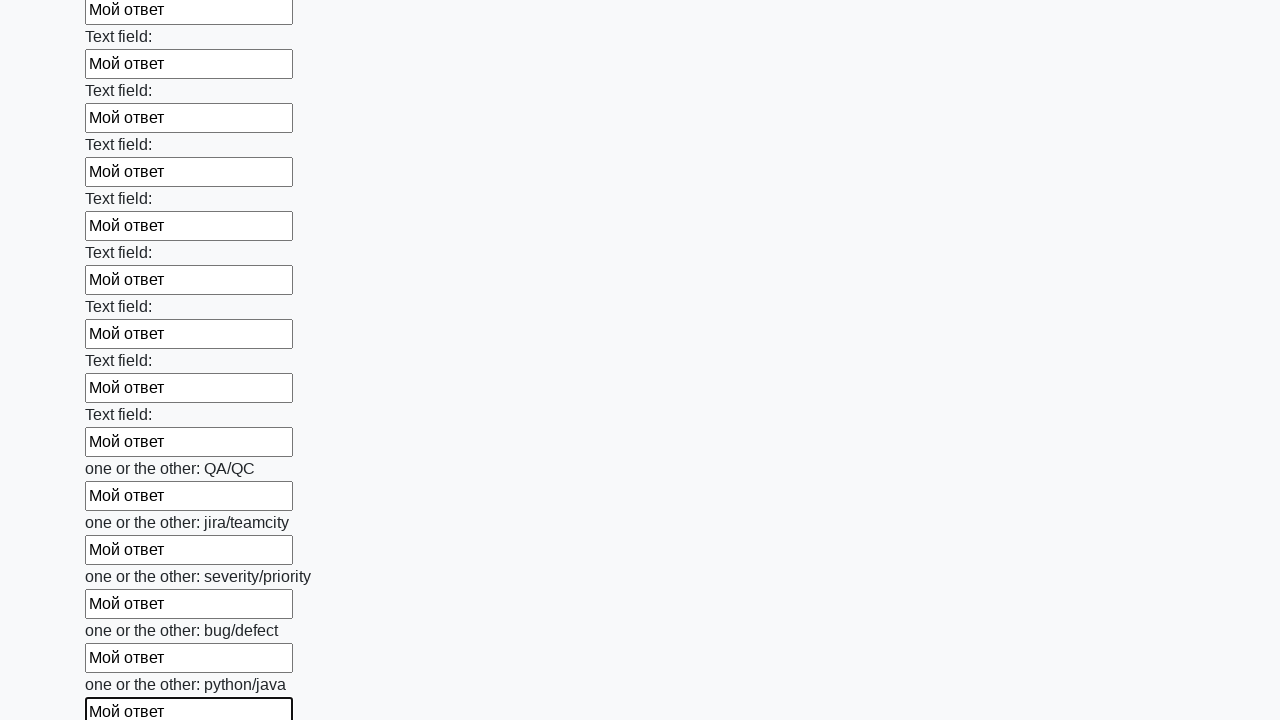

Filled input field with 'Мой ответ' on input >> nth=92
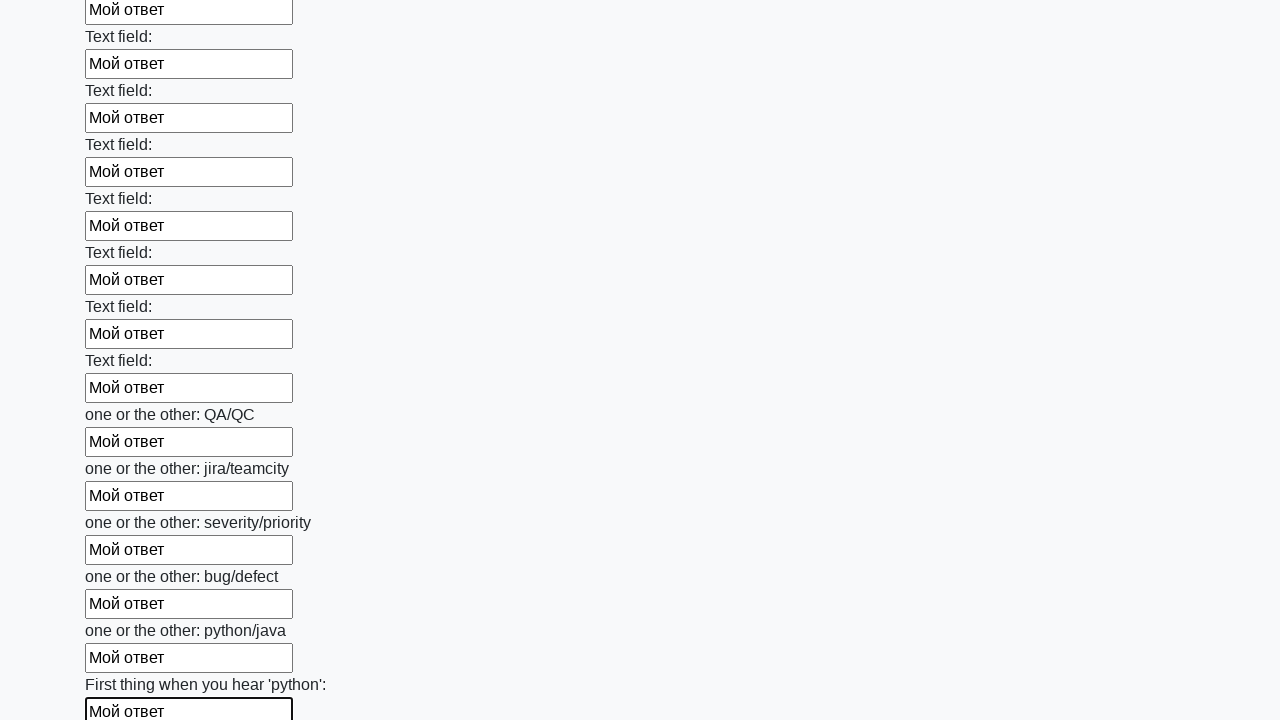

Filled input field with 'Мой ответ' on input >> nth=93
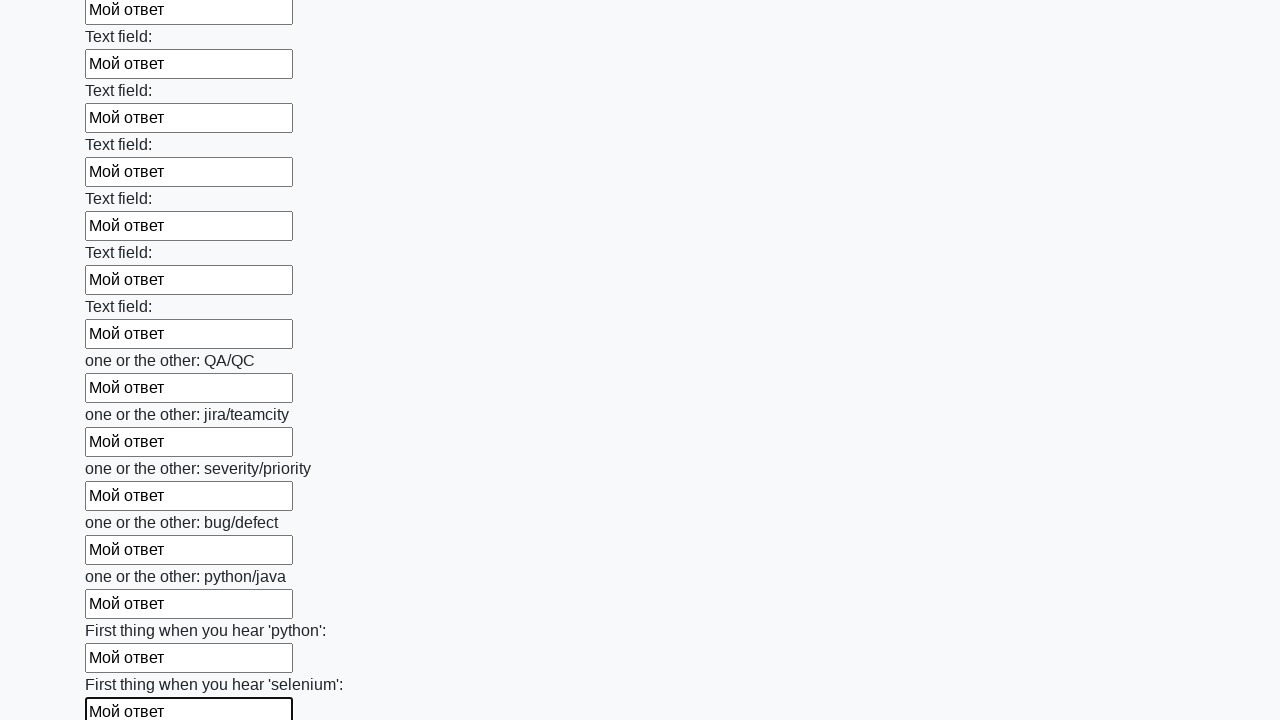

Filled input field with 'Мой ответ' on input >> nth=94
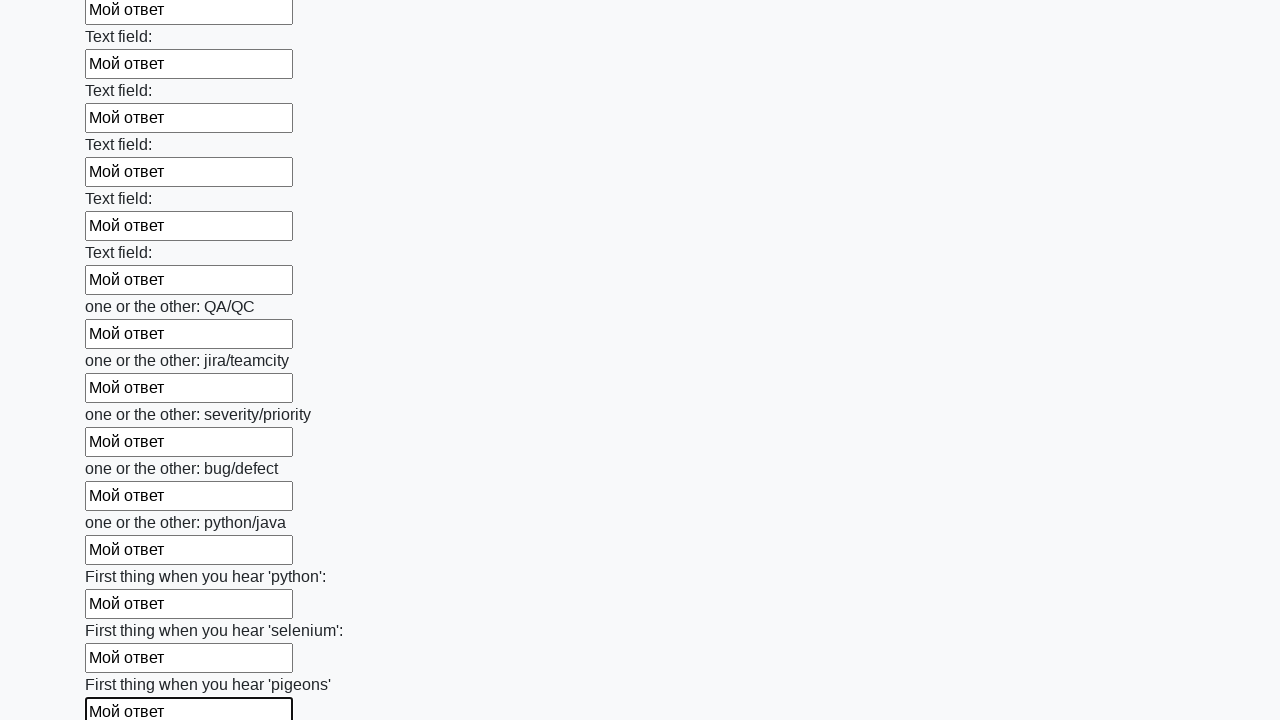

Filled input field with 'Мой ответ' on input >> nth=95
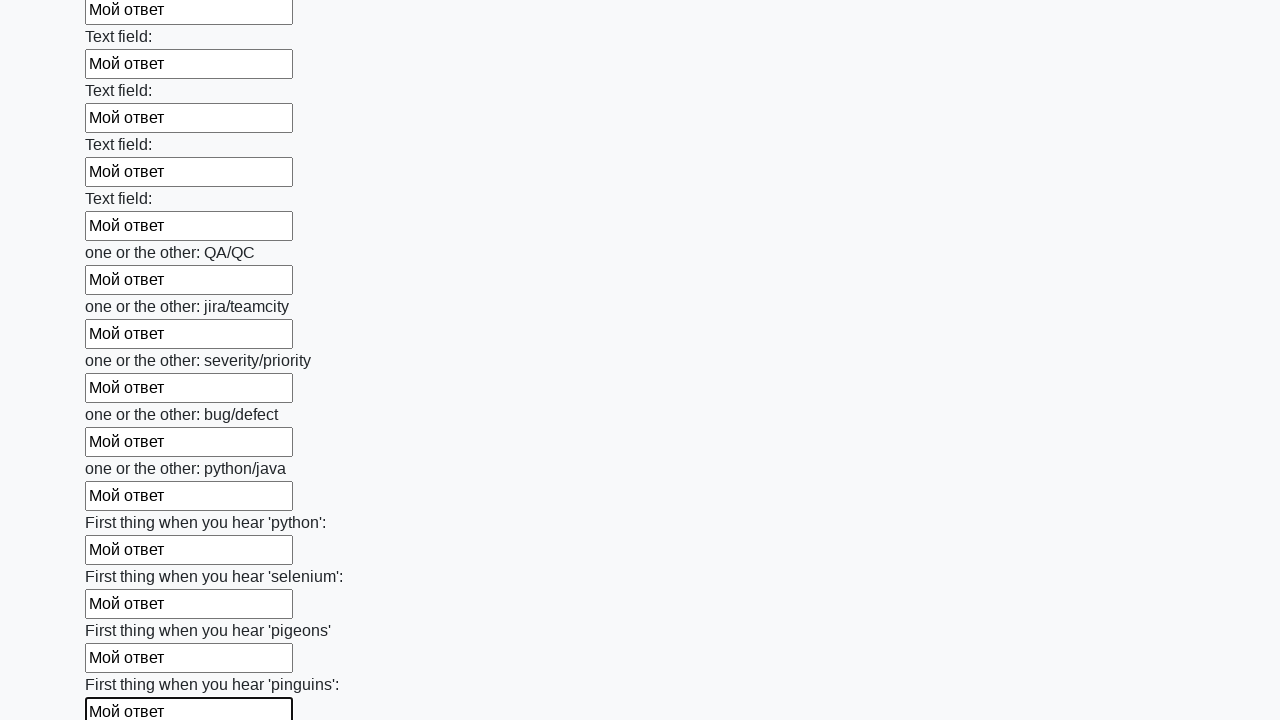

Filled input field with 'Мой ответ' on input >> nth=96
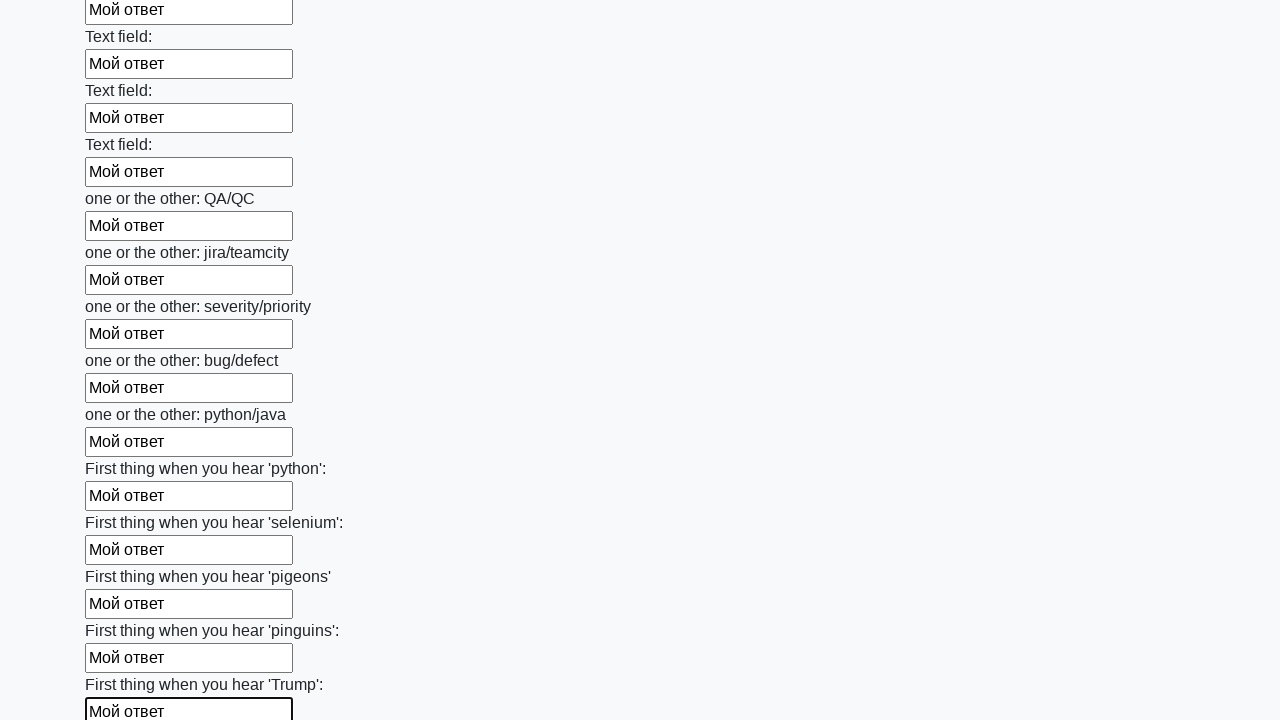

Filled input field with 'Мой ответ' on input >> nth=97
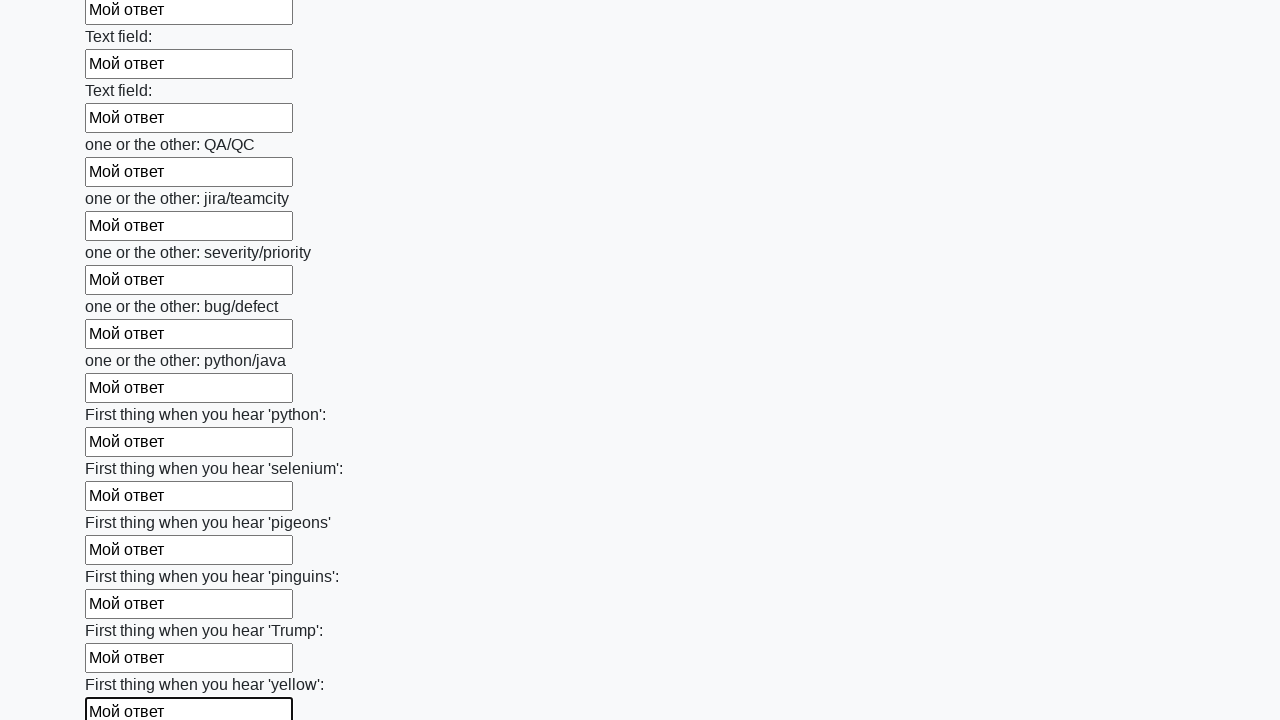

Filled input field with 'Мой ответ' on input >> nth=98
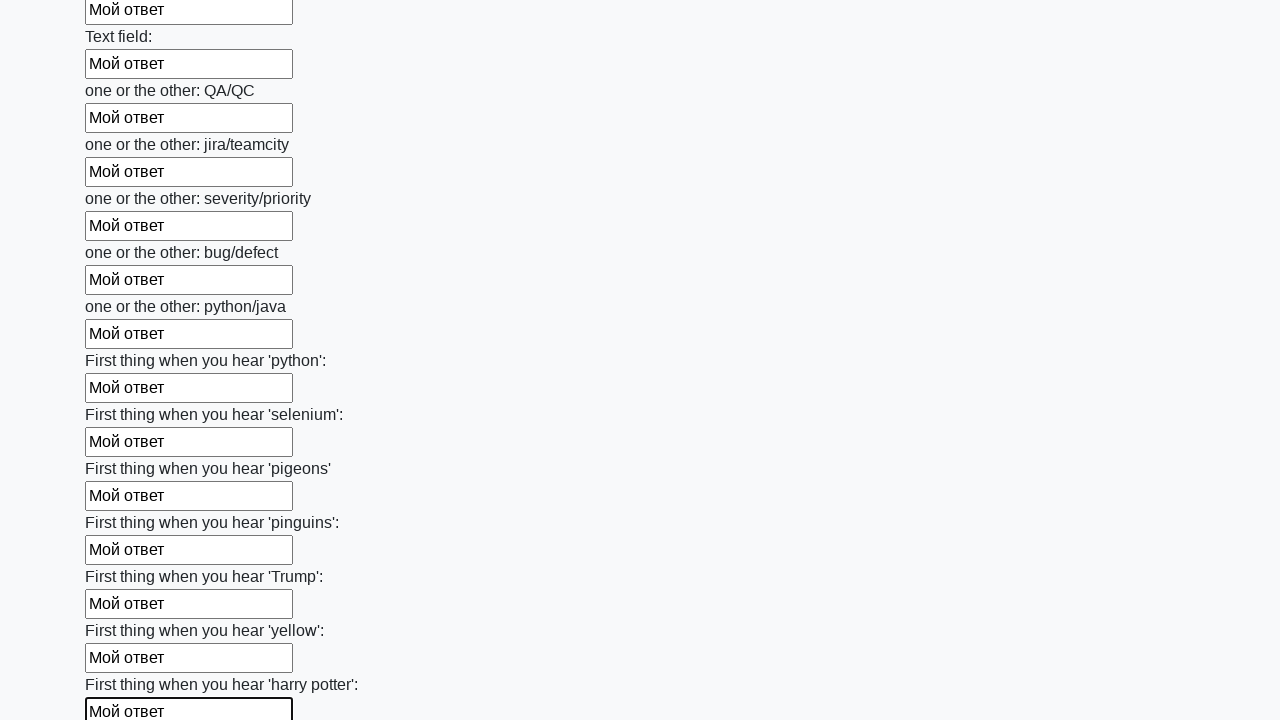

Filled input field with 'Мой ответ' on input >> nth=99
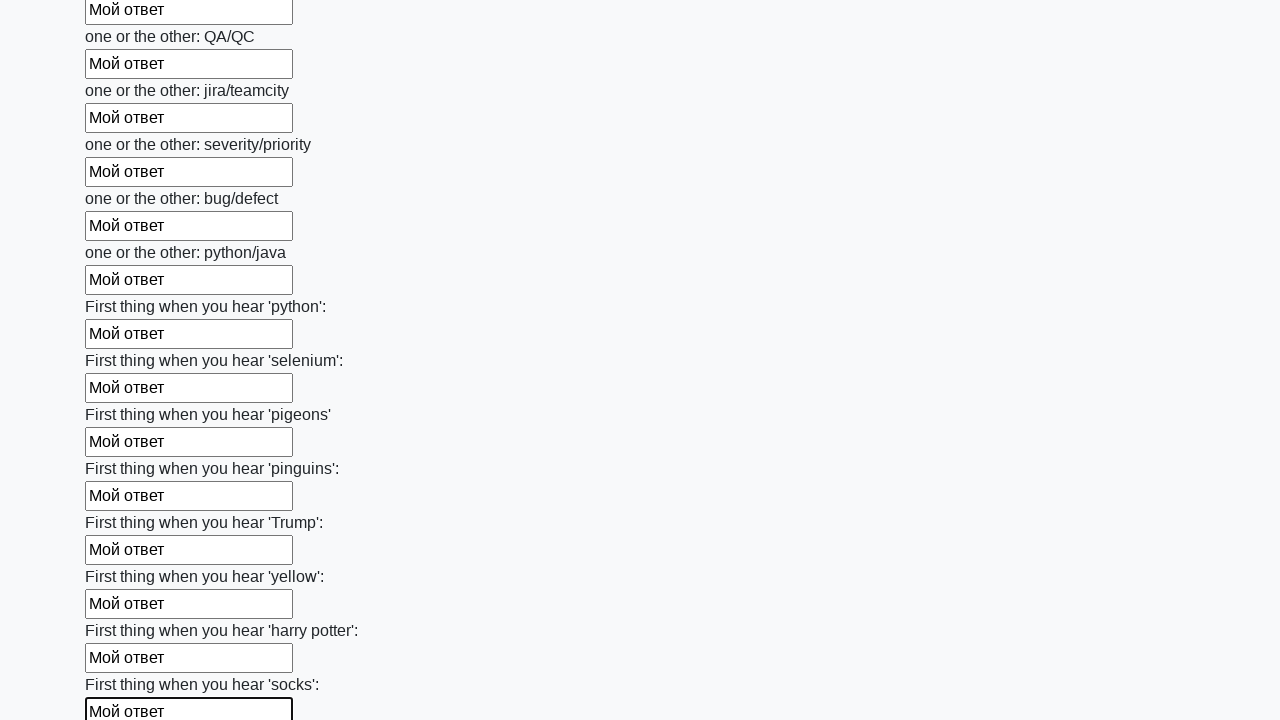

Clicked submit button to submit the form at (123, 611) on button.btn
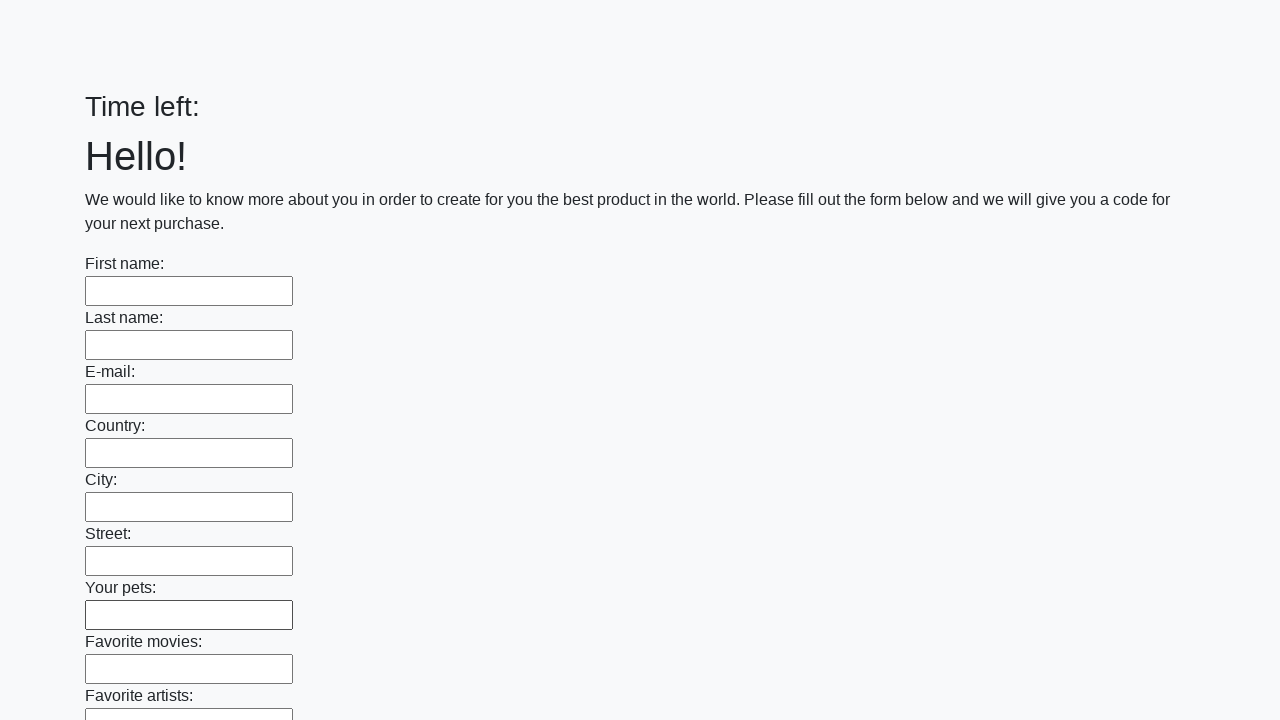

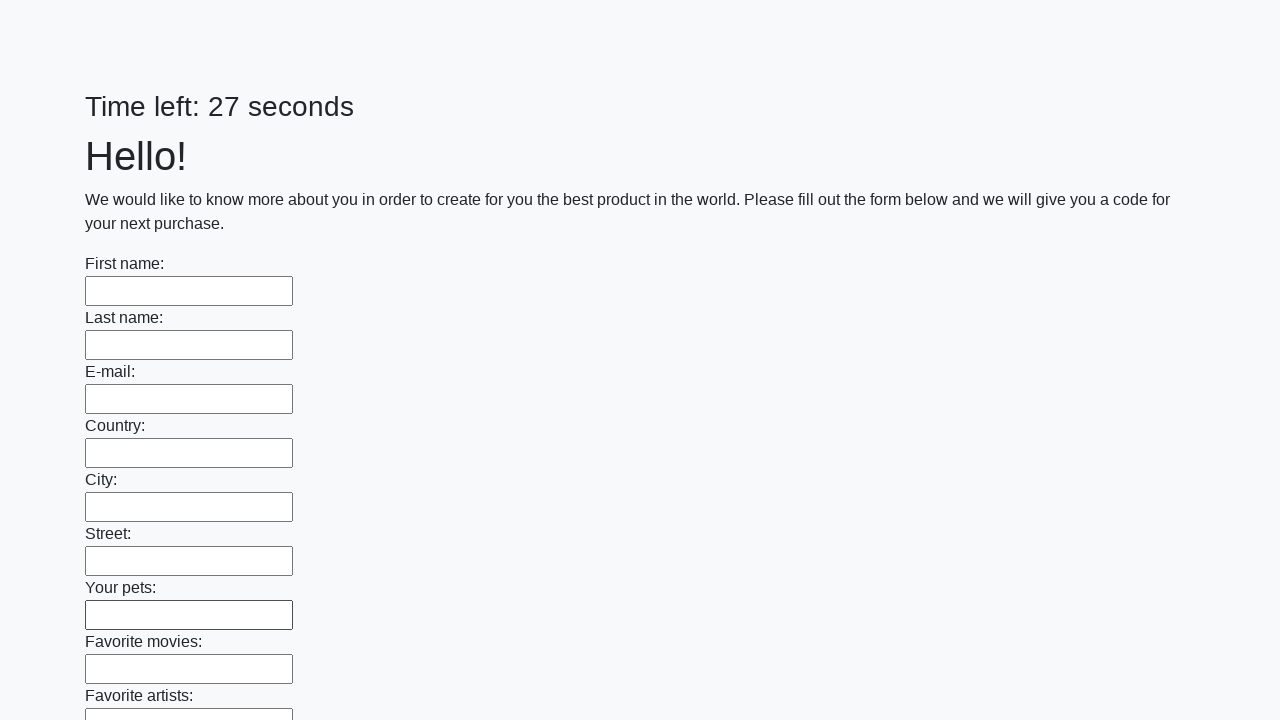